Tests filling a large form by entering text into all text input fields and clicking the submit button

Starting URL: http://suninjuly.github.io/huge_form.html

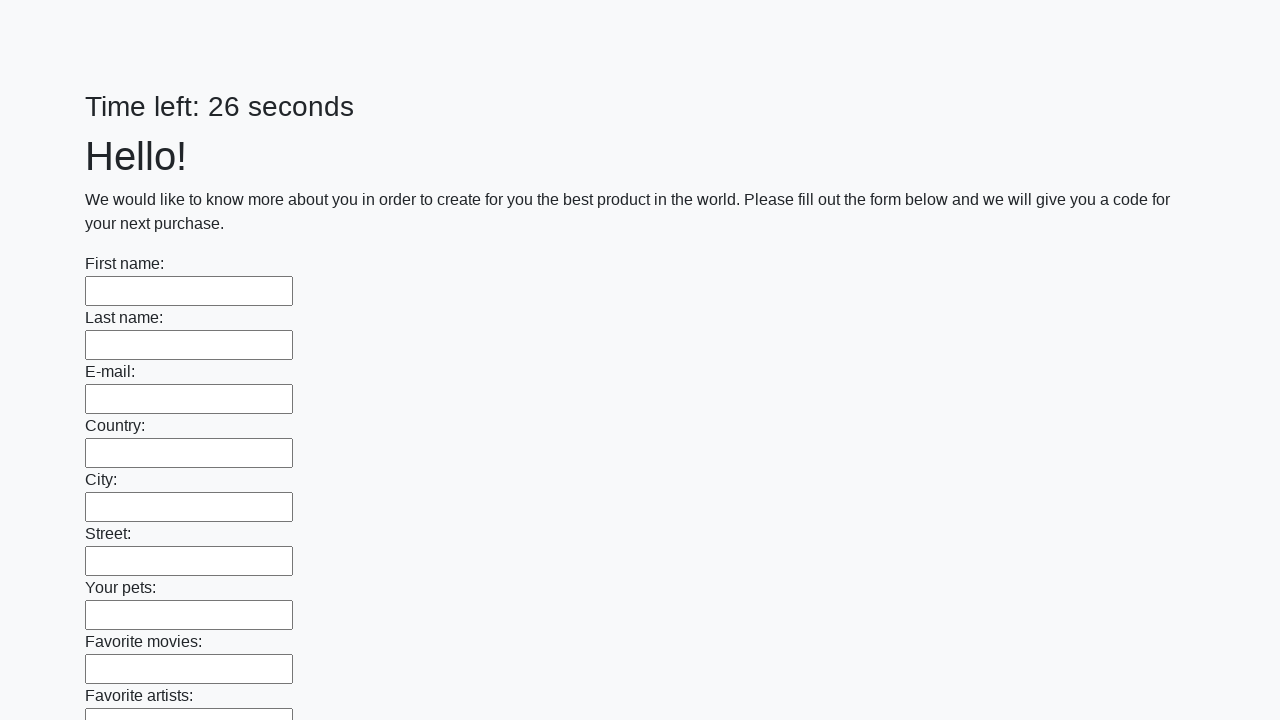

Located all text input fields on the form
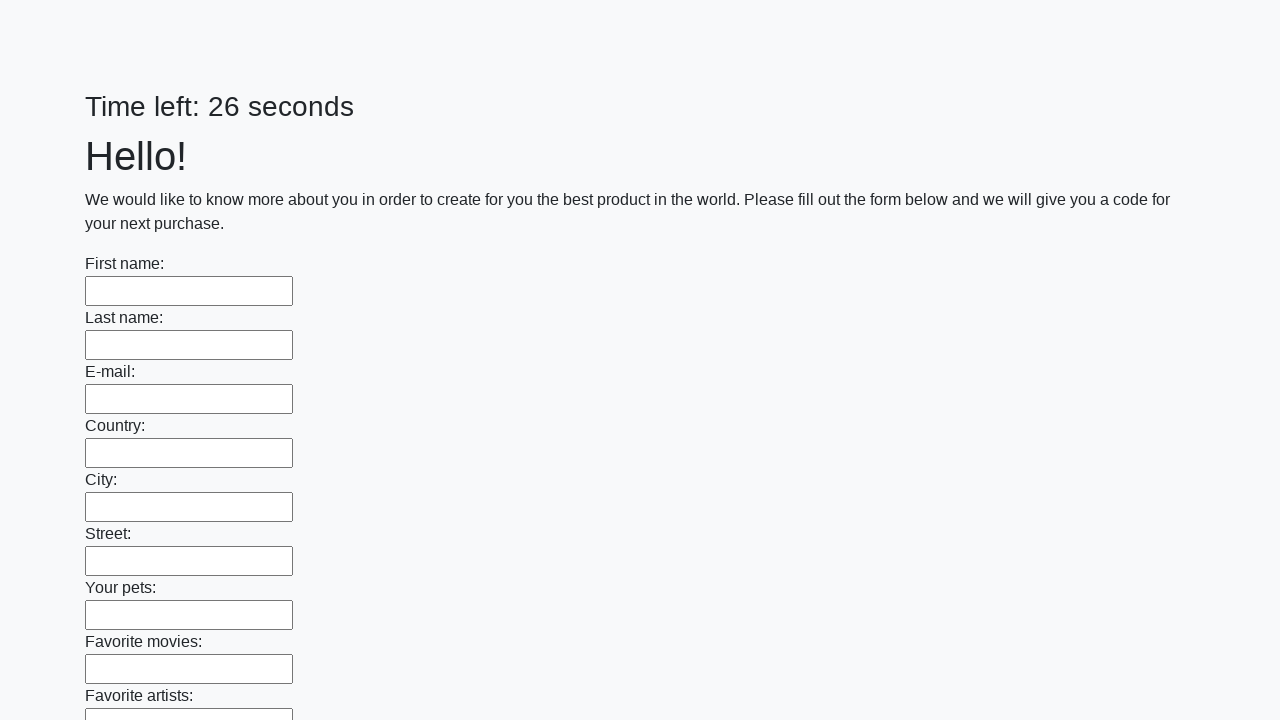

Counted 100 text input fields
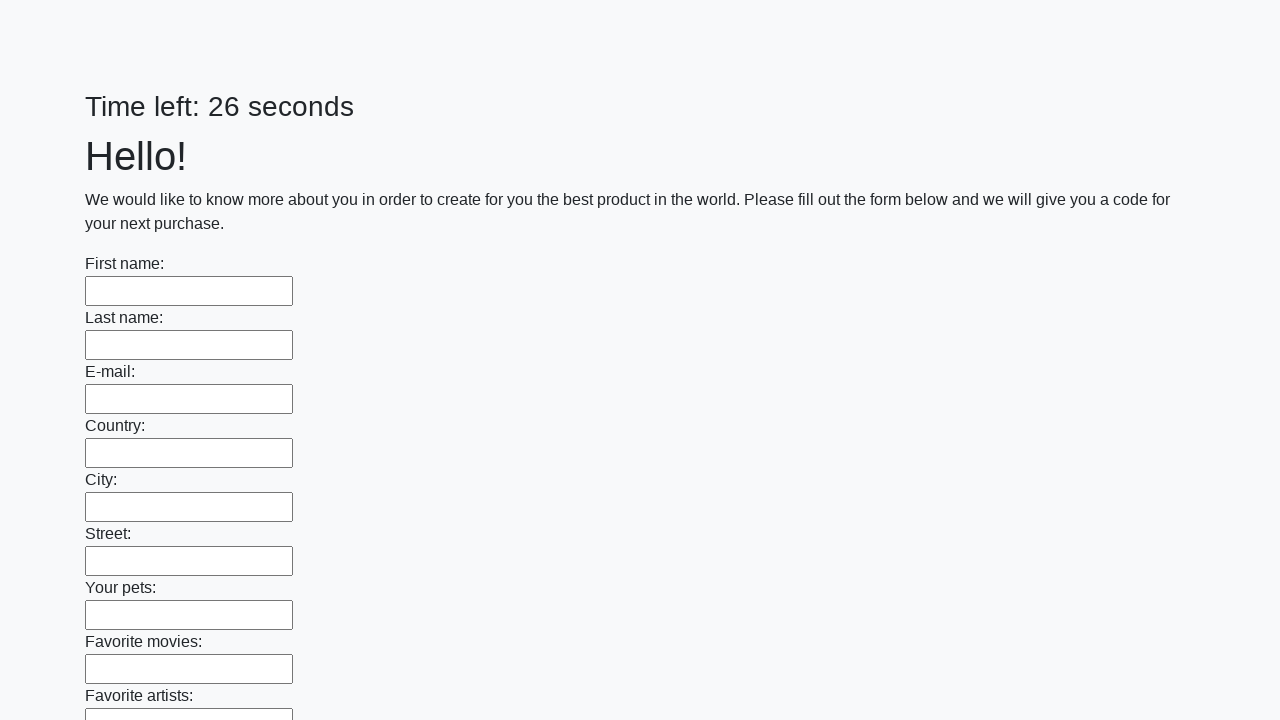

Filled text input field 1 of 100 with 'Mikhail' on input[type='text'] >> nth=0
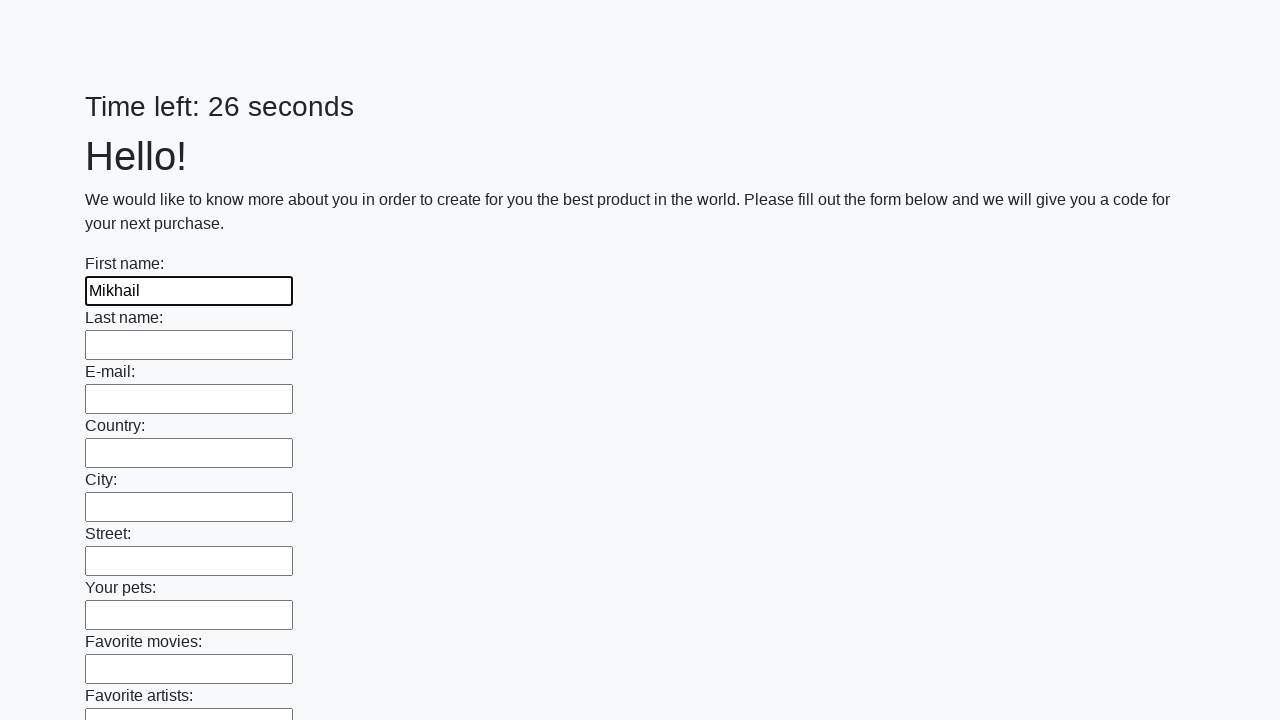

Filled text input field 2 of 100 with 'Mikhail' on input[type='text'] >> nth=1
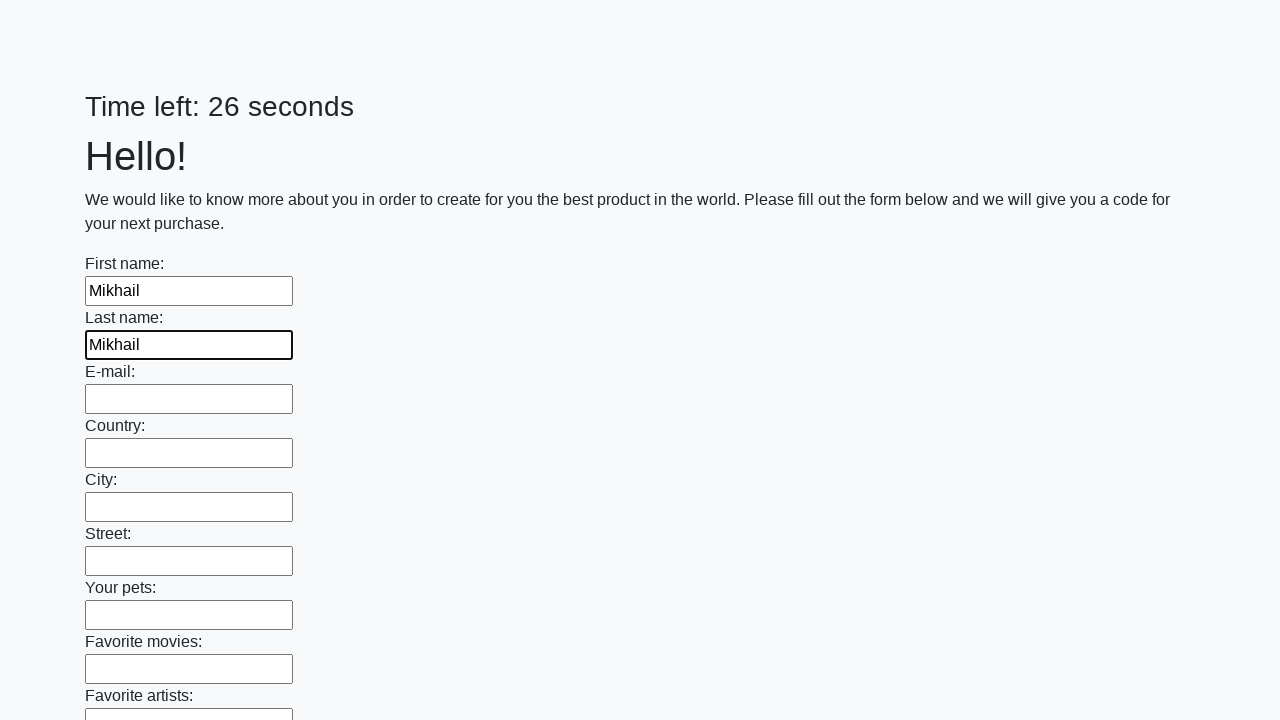

Filled text input field 3 of 100 with 'Mikhail' on input[type='text'] >> nth=2
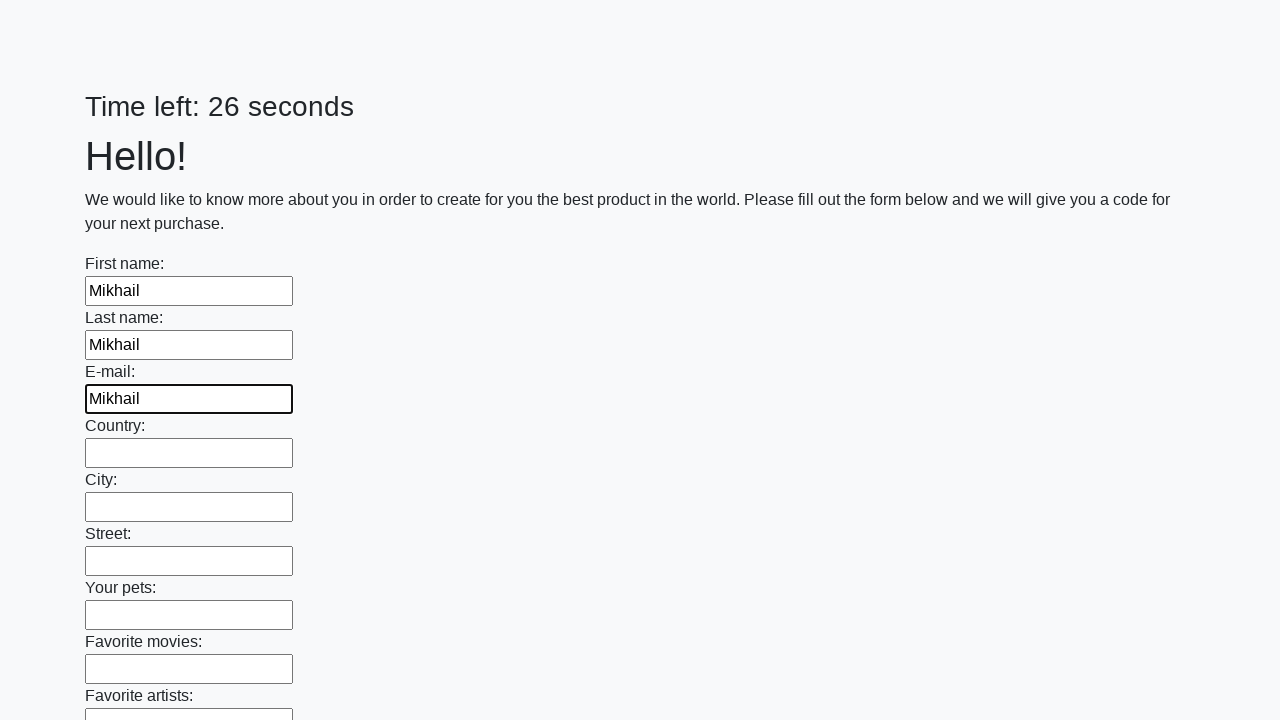

Filled text input field 4 of 100 with 'Mikhail' on input[type='text'] >> nth=3
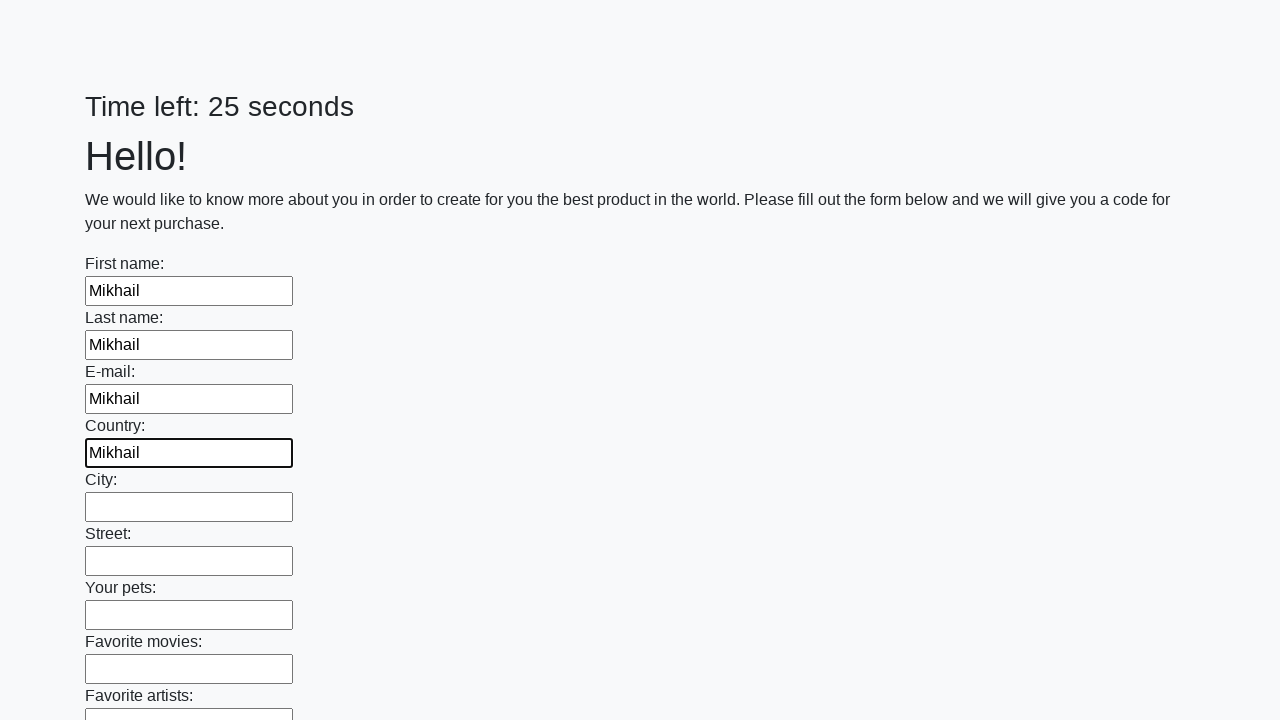

Filled text input field 5 of 100 with 'Mikhail' on input[type='text'] >> nth=4
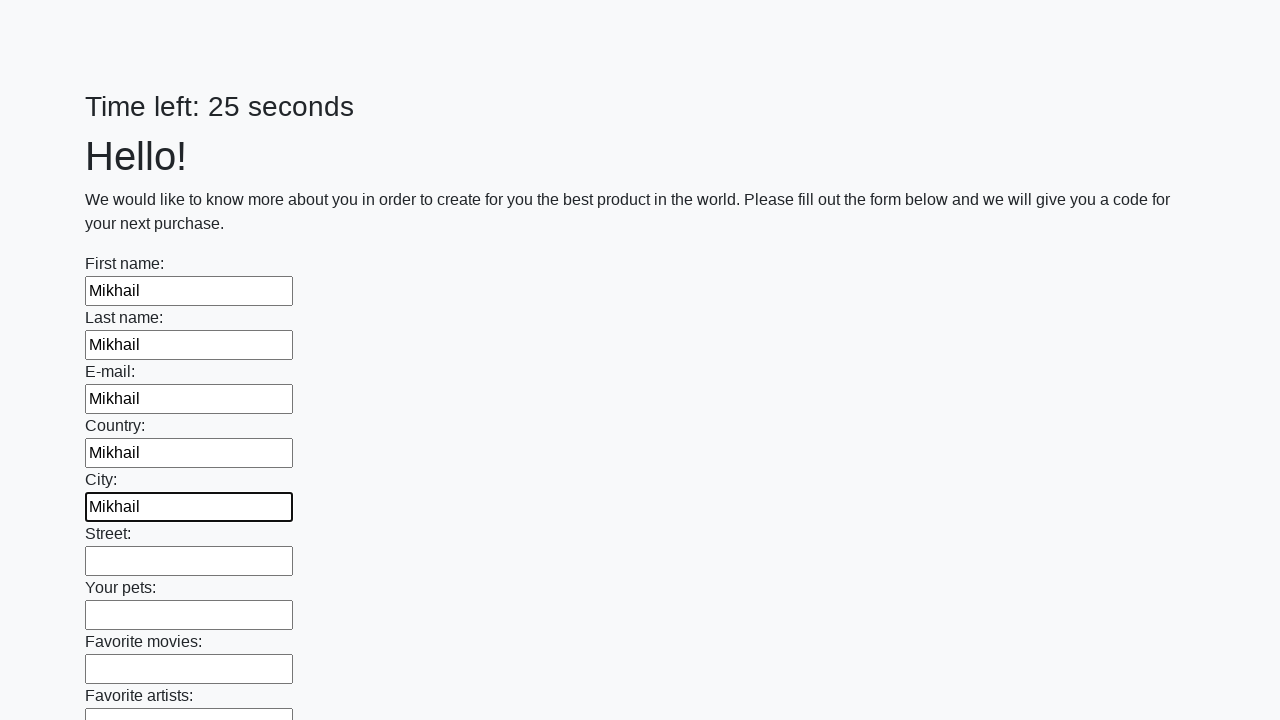

Filled text input field 6 of 100 with 'Mikhail' on input[type='text'] >> nth=5
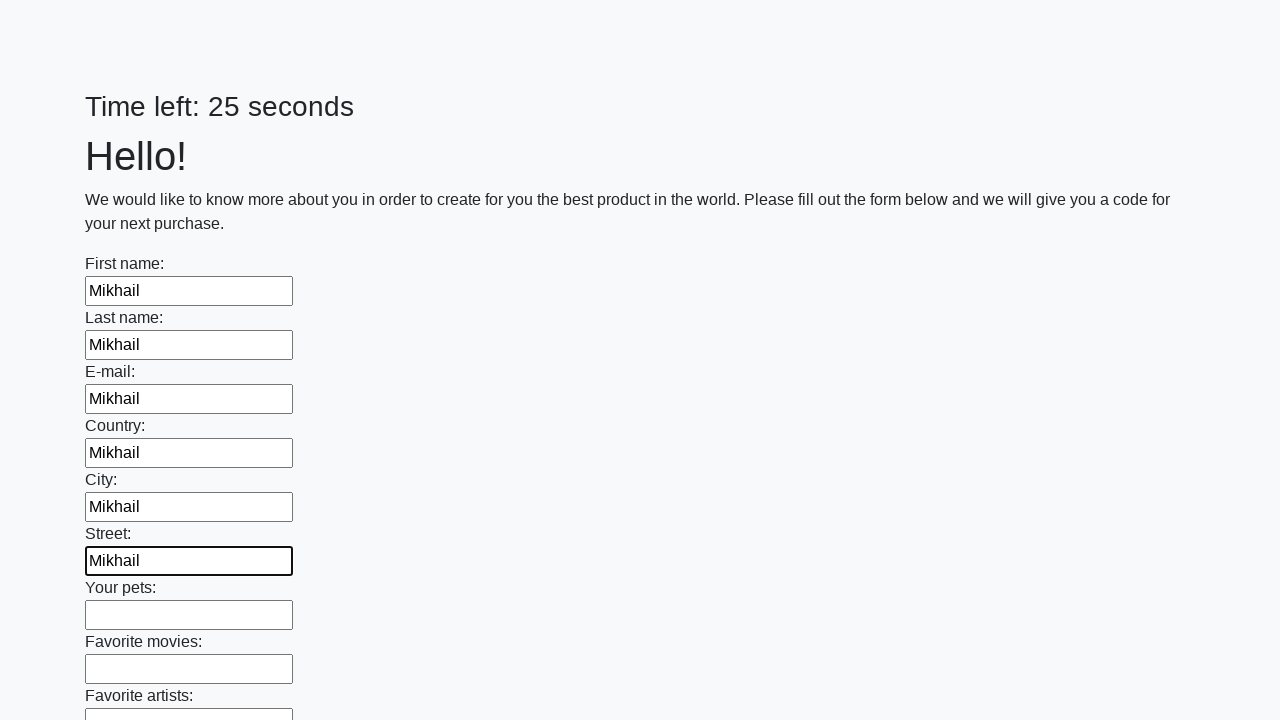

Filled text input field 7 of 100 with 'Mikhail' on input[type='text'] >> nth=6
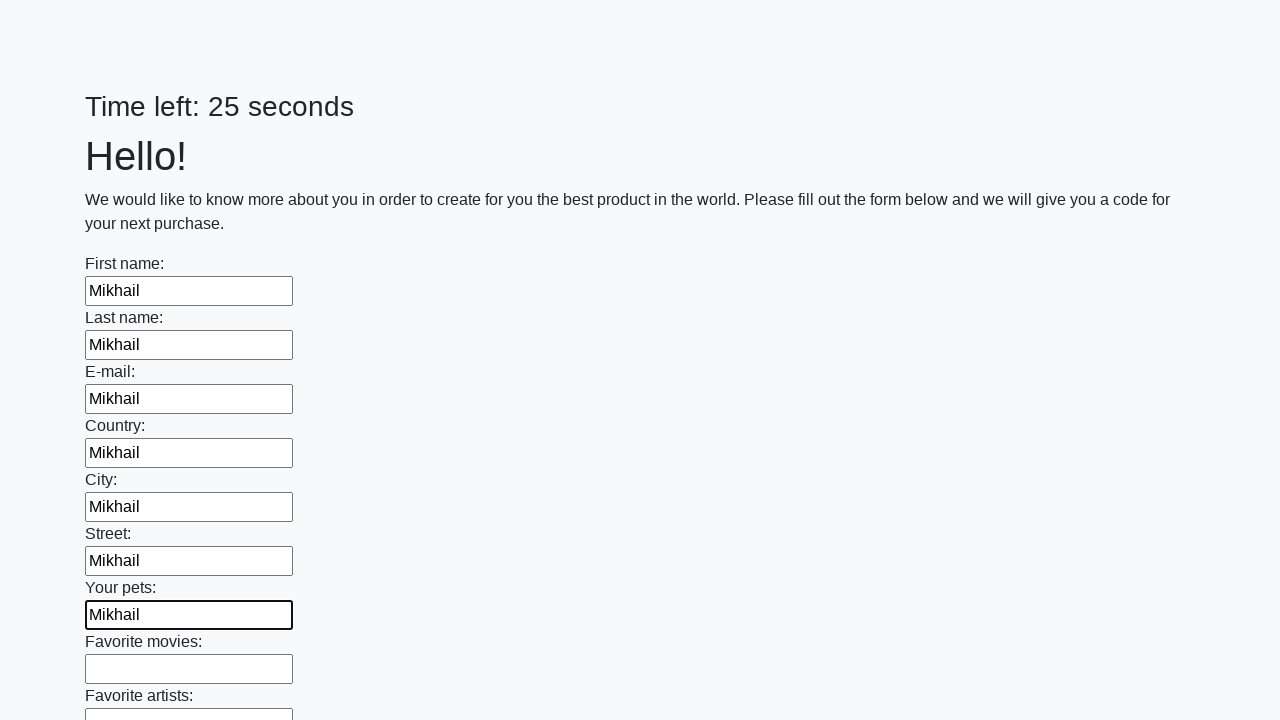

Filled text input field 8 of 100 with 'Mikhail' on input[type='text'] >> nth=7
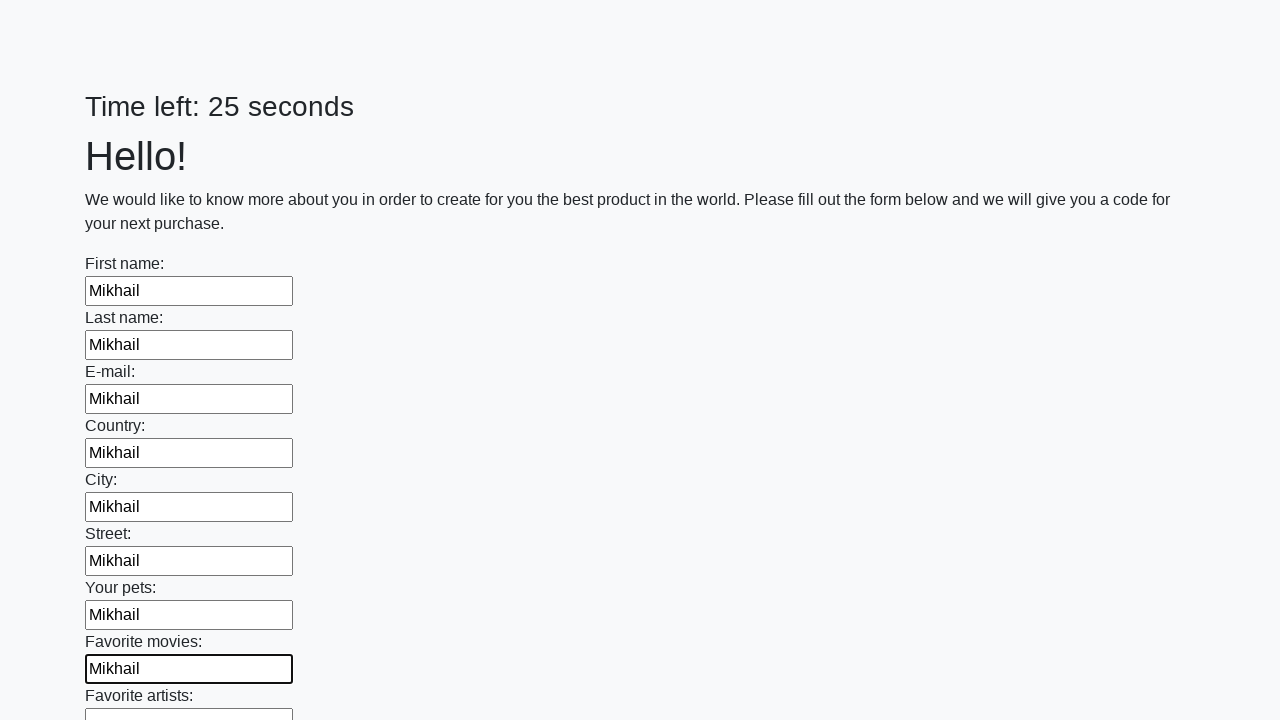

Filled text input field 9 of 100 with 'Mikhail' on input[type='text'] >> nth=8
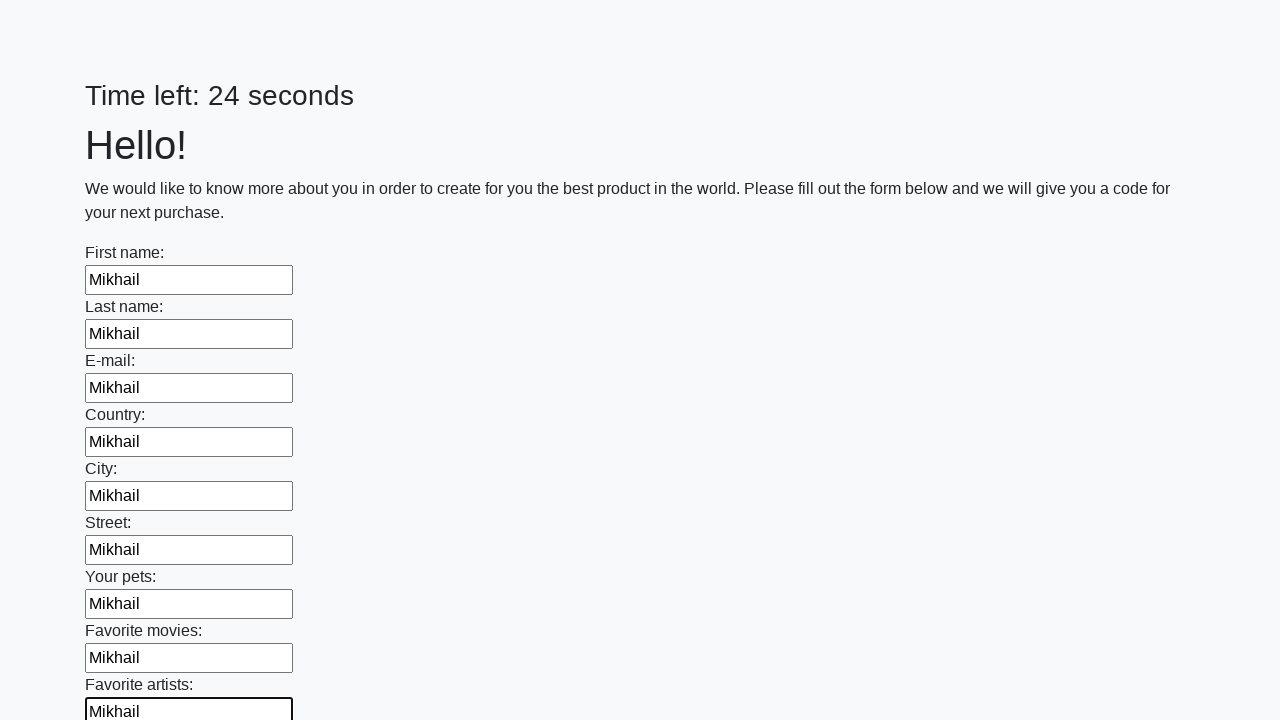

Filled text input field 10 of 100 with 'Mikhail' on input[type='text'] >> nth=9
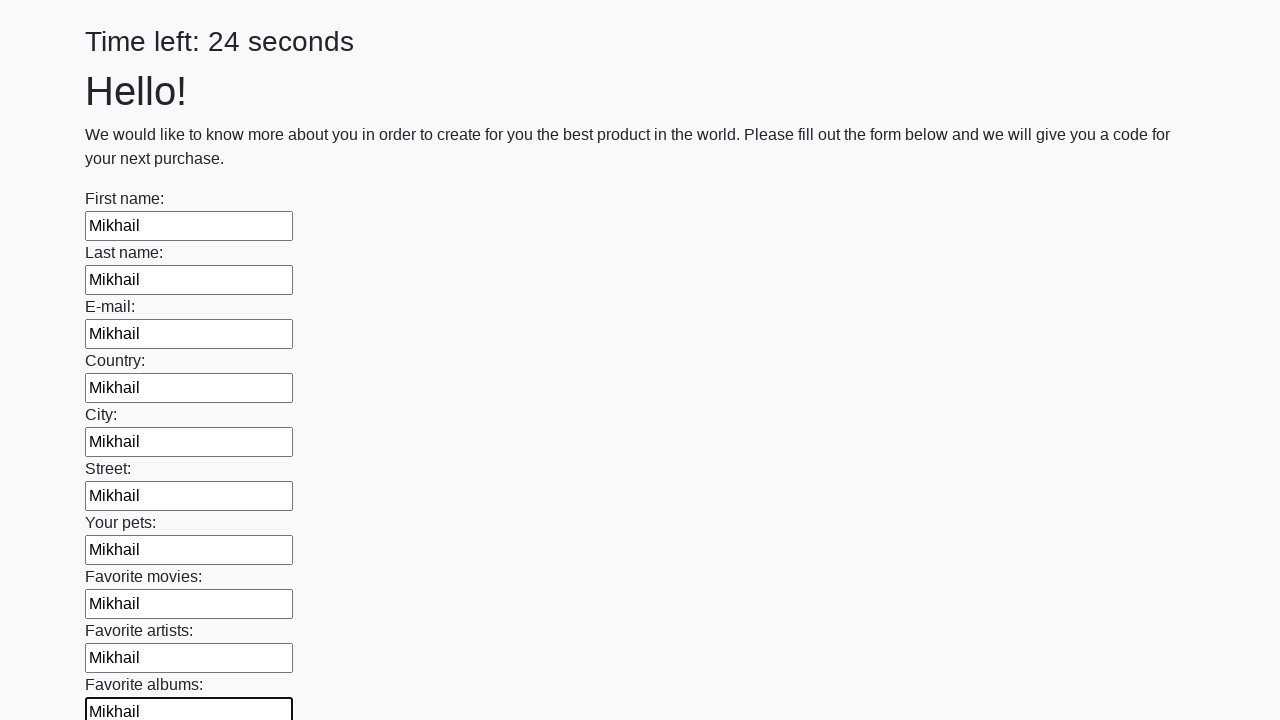

Filled text input field 11 of 100 with 'Mikhail' on input[type='text'] >> nth=10
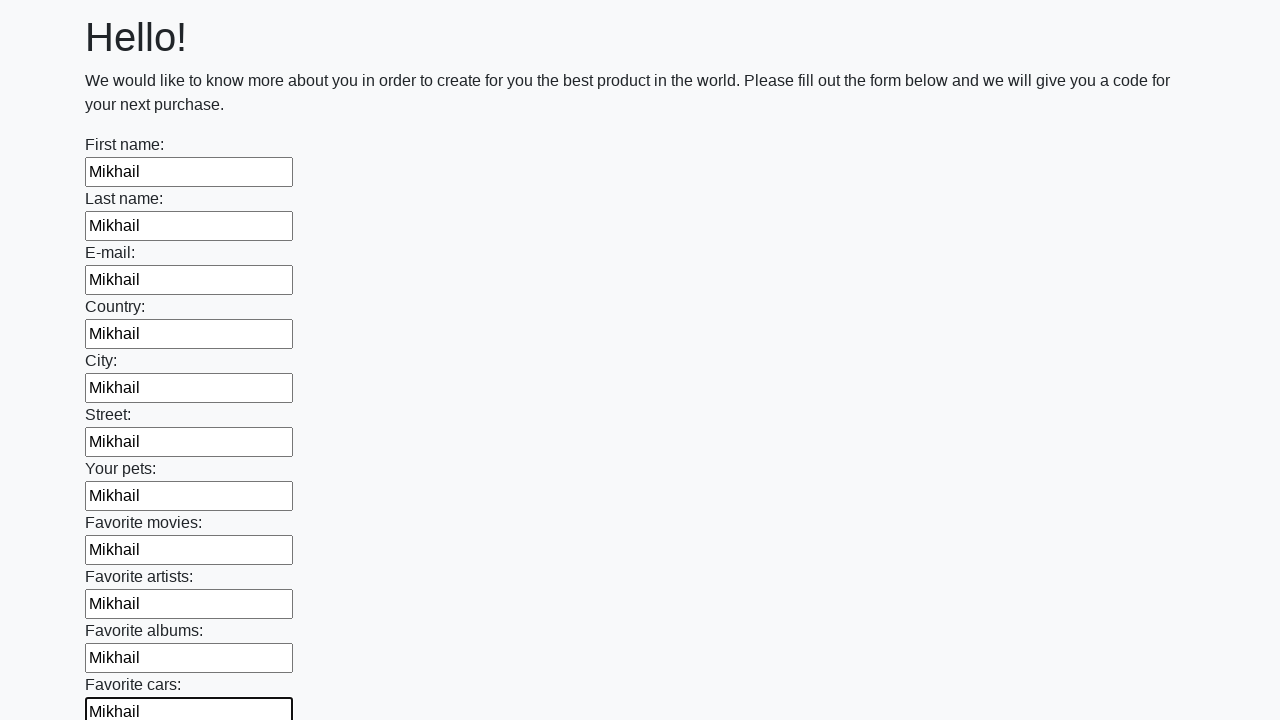

Filled text input field 12 of 100 with 'Mikhail' on input[type='text'] >> nth=11
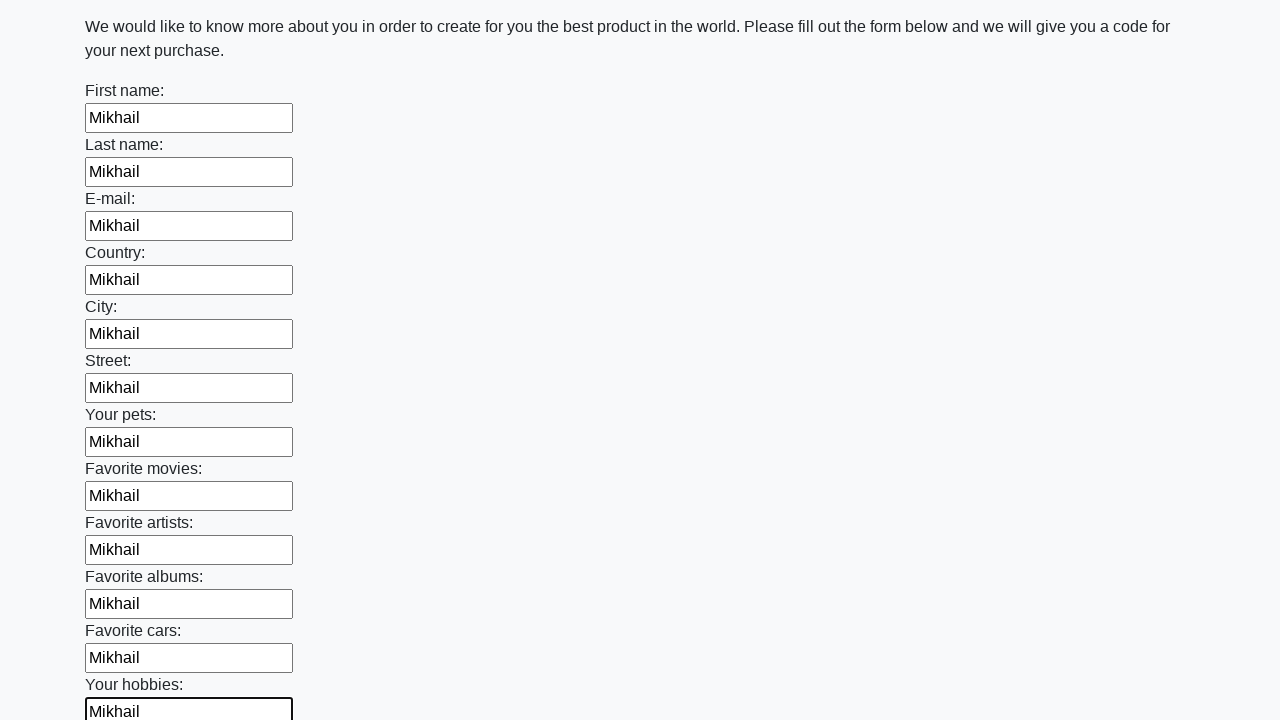

Filled text input field 13 of 100 with 'Mikhail' on input[type='text'] >> nth=12
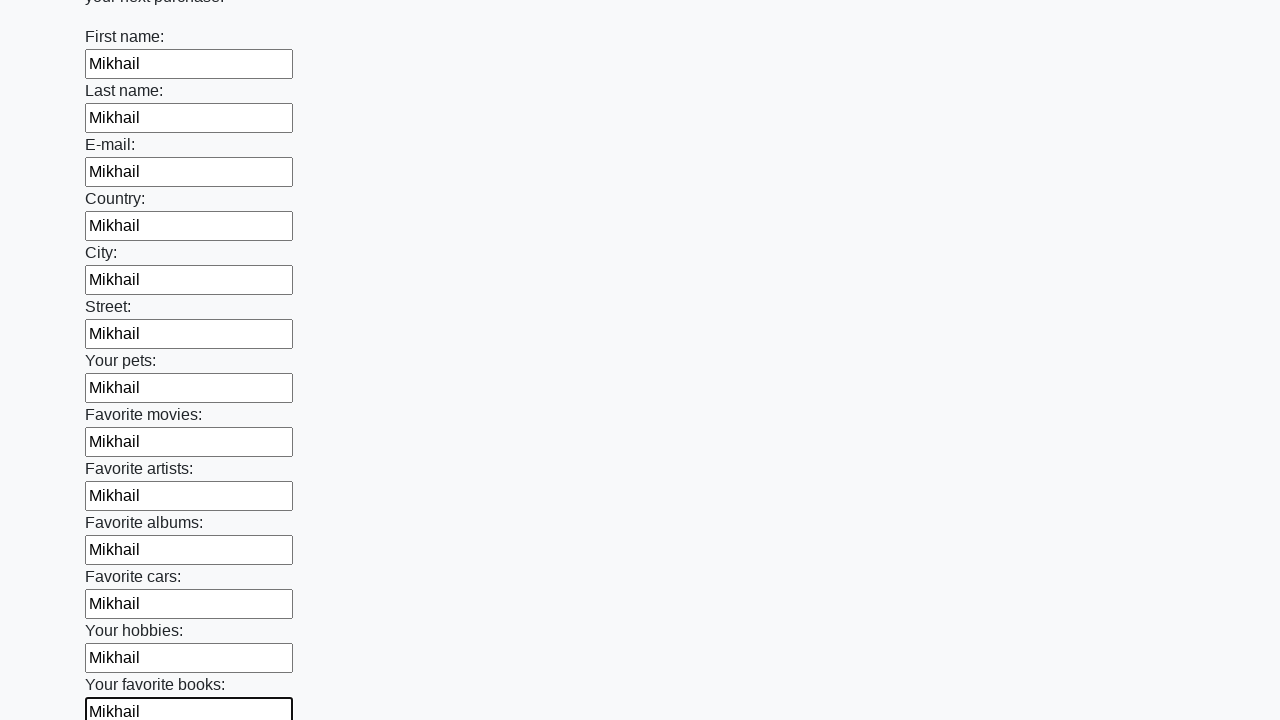

Filled text input field 14 of 100 with 'Mikhail' on input[type='text'] >> nth=13
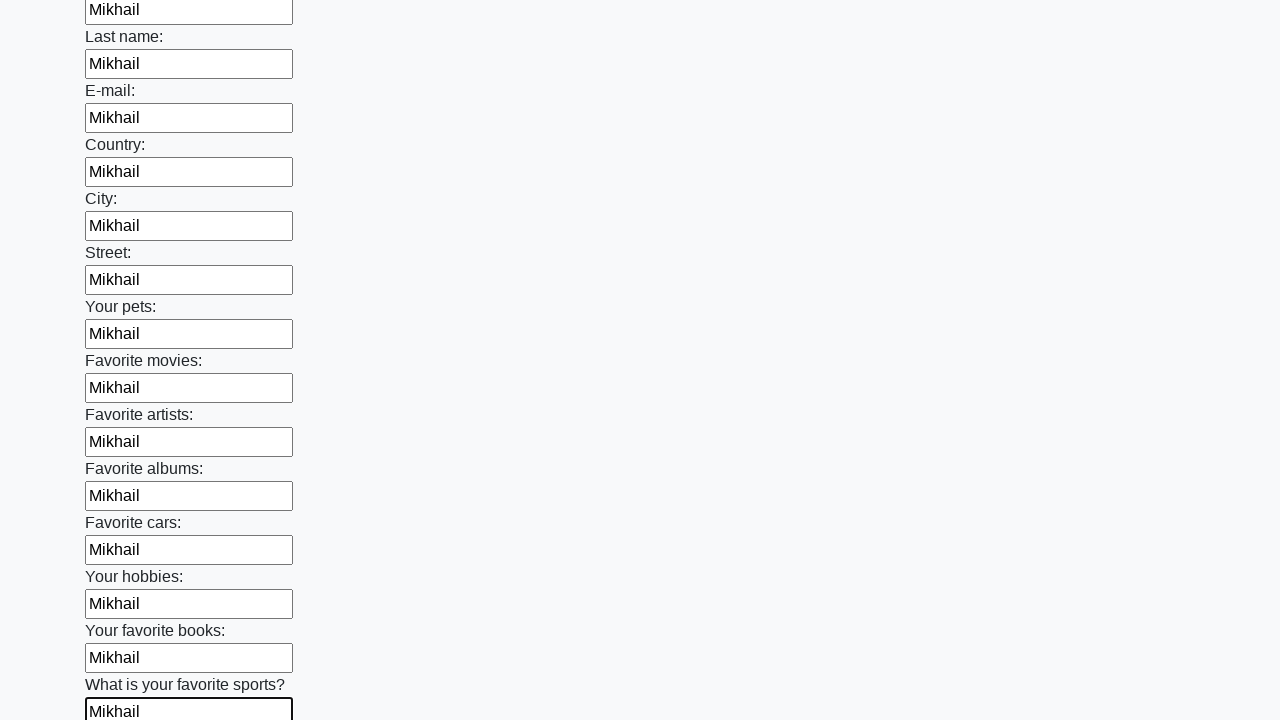

Filled text input field 15 of 100 with 'Mikhail' on input[type='text'] >> nth=14
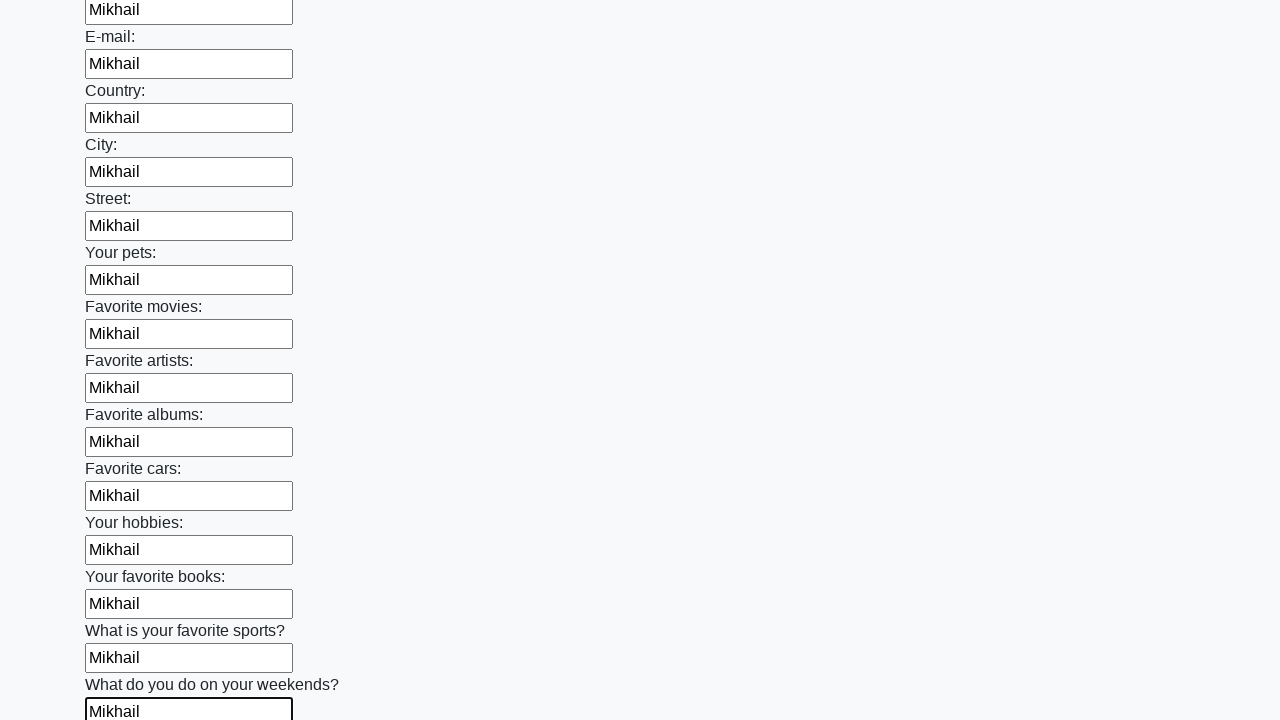

Filled text input field 16 of 100 with 'Mikhail' on input[type='text'] >> nth=15
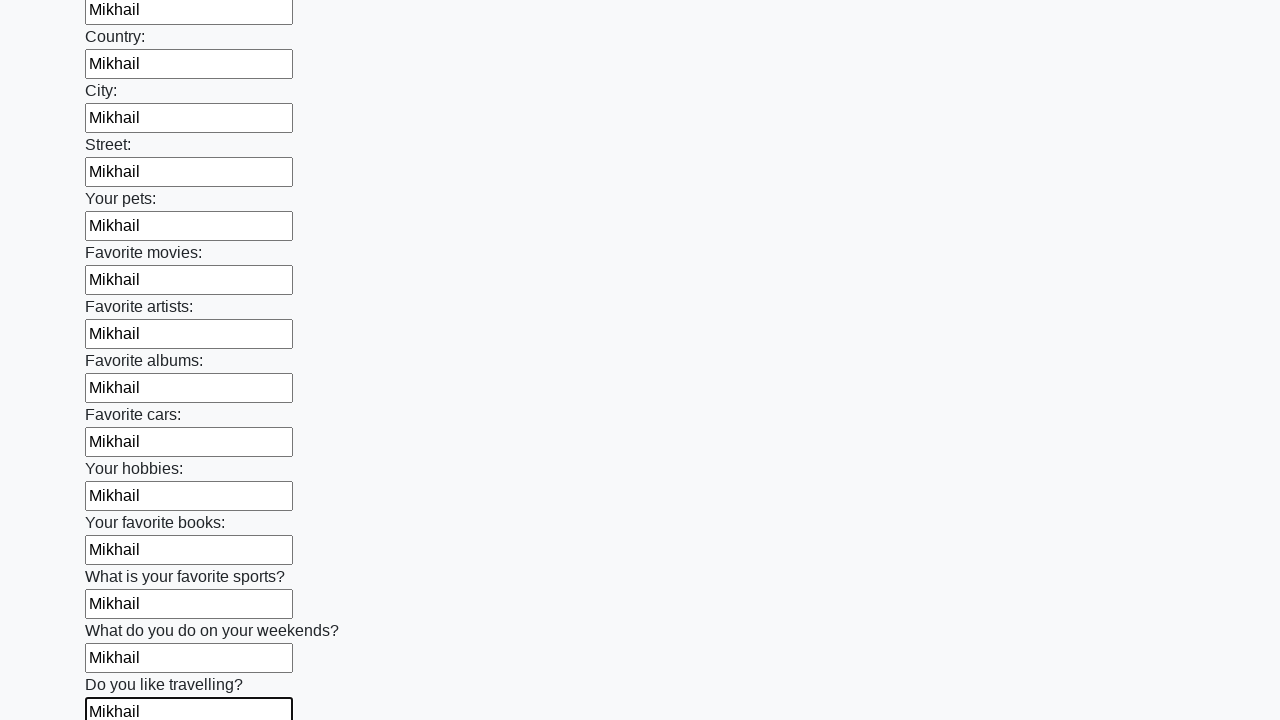

Filled text input field 17 of 100 with 'Mikhail' on input[type='text'] >> nth=16
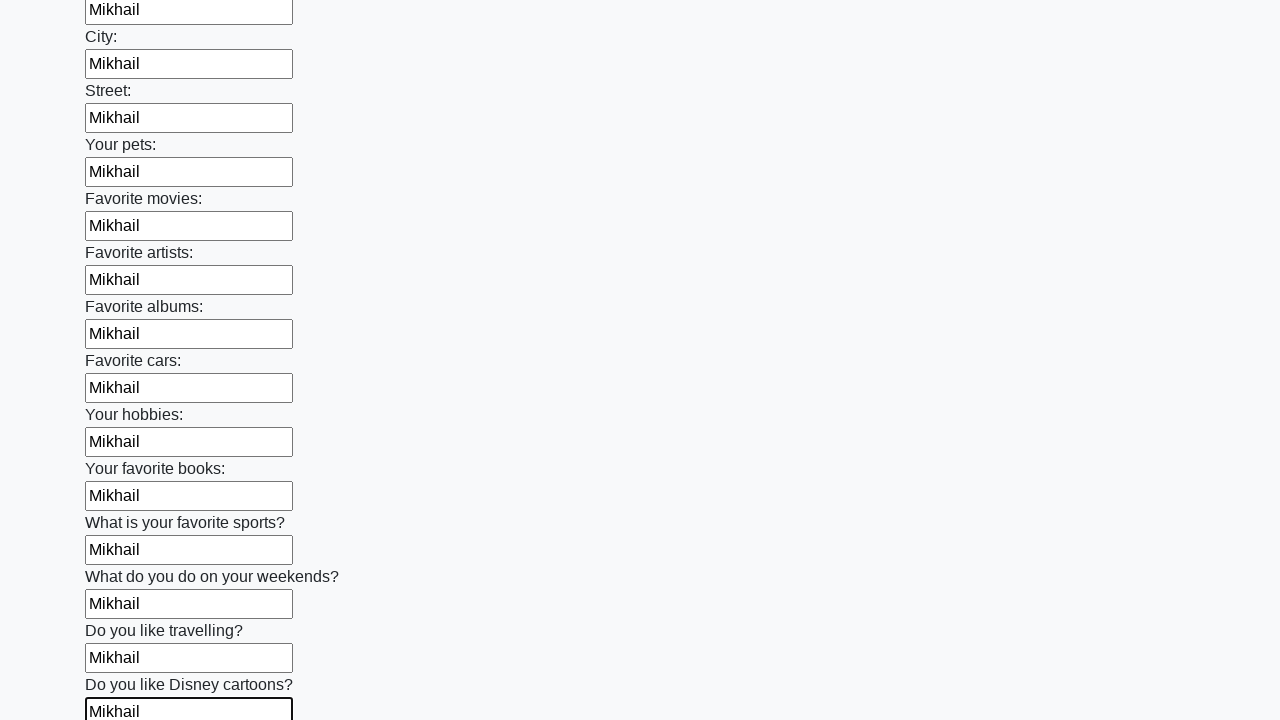

Filled text input field 18 of 100 with 'Mikhail' on input[type='text'] >> nth=17
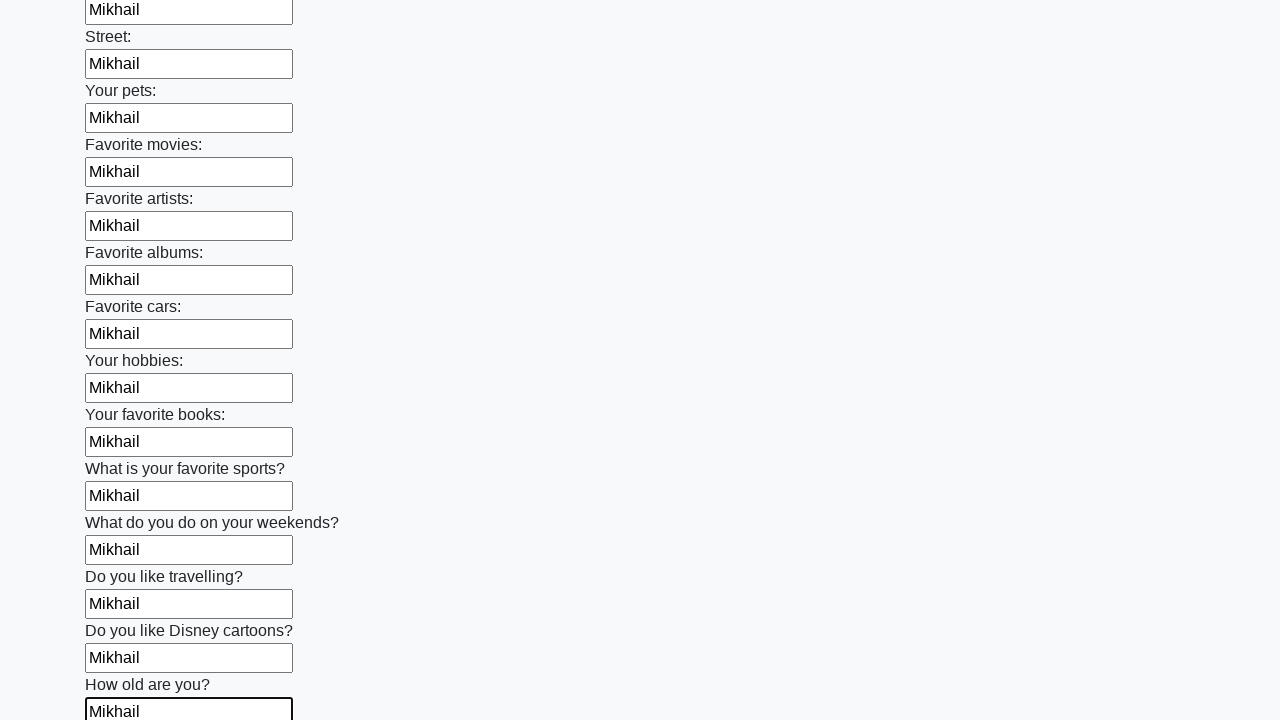

Filled text input field 19 of 100 with 'Mikhail' on input[type='text'] >> nth=18
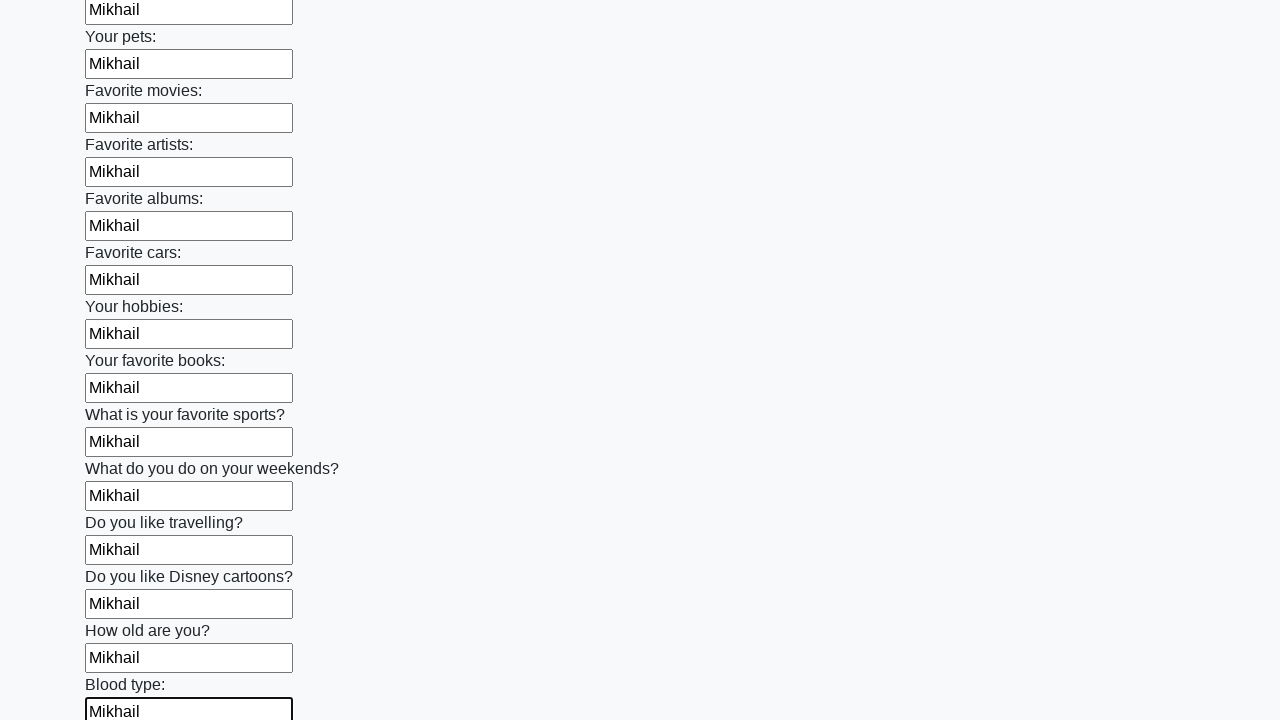

Filled text input field 20 of 100 with 'Mikhail' on input[type='text'] >> nth=19
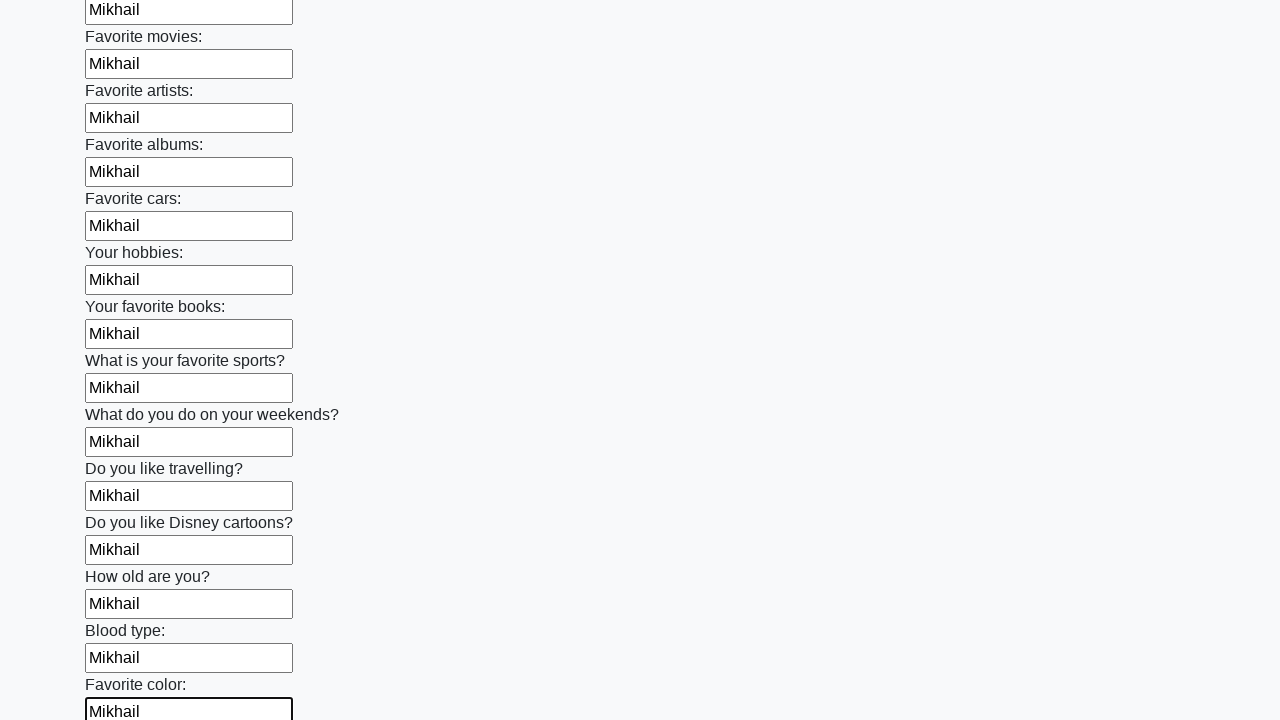

Filled text input field 21 of 100 with 'Mikhail' on input[type='text'] >> nth=20
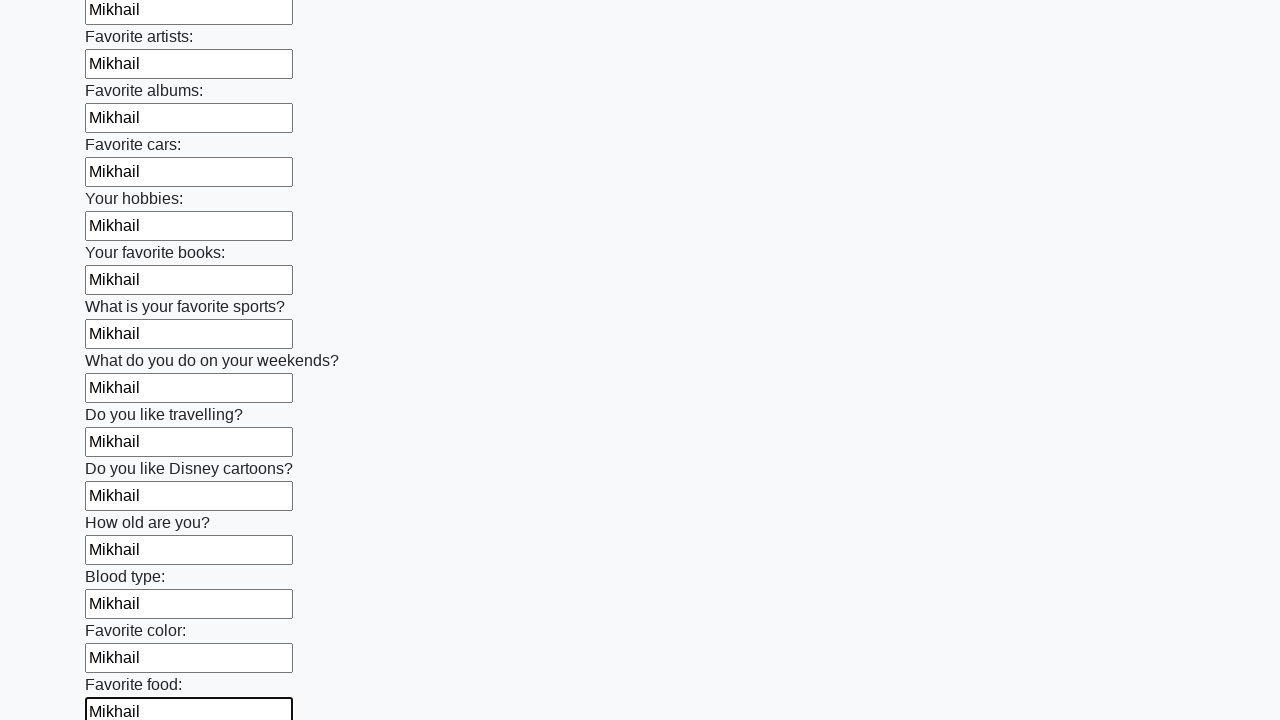

Filled text input field 22 of 100 with 'Mikhail' on input[type='text'] >> nth=21
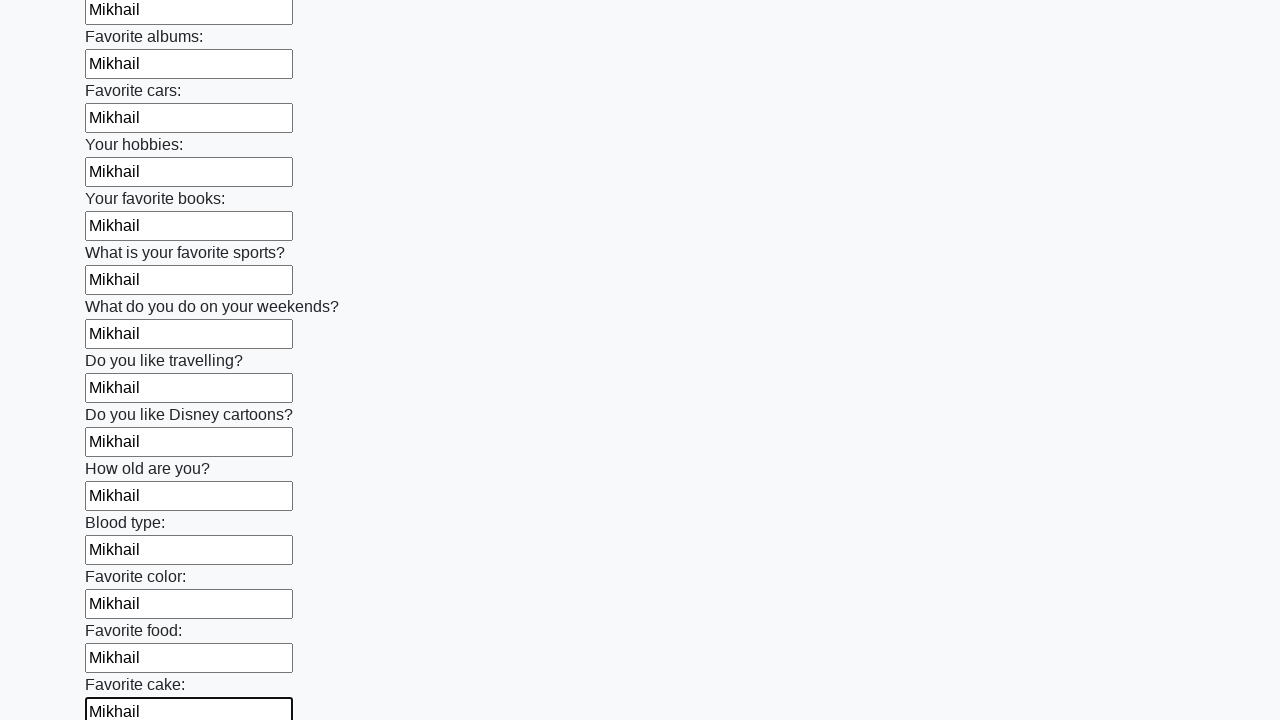

Filled text input field 23 of 100 with 'Mikhail' on input[type='text'] >> nth=22
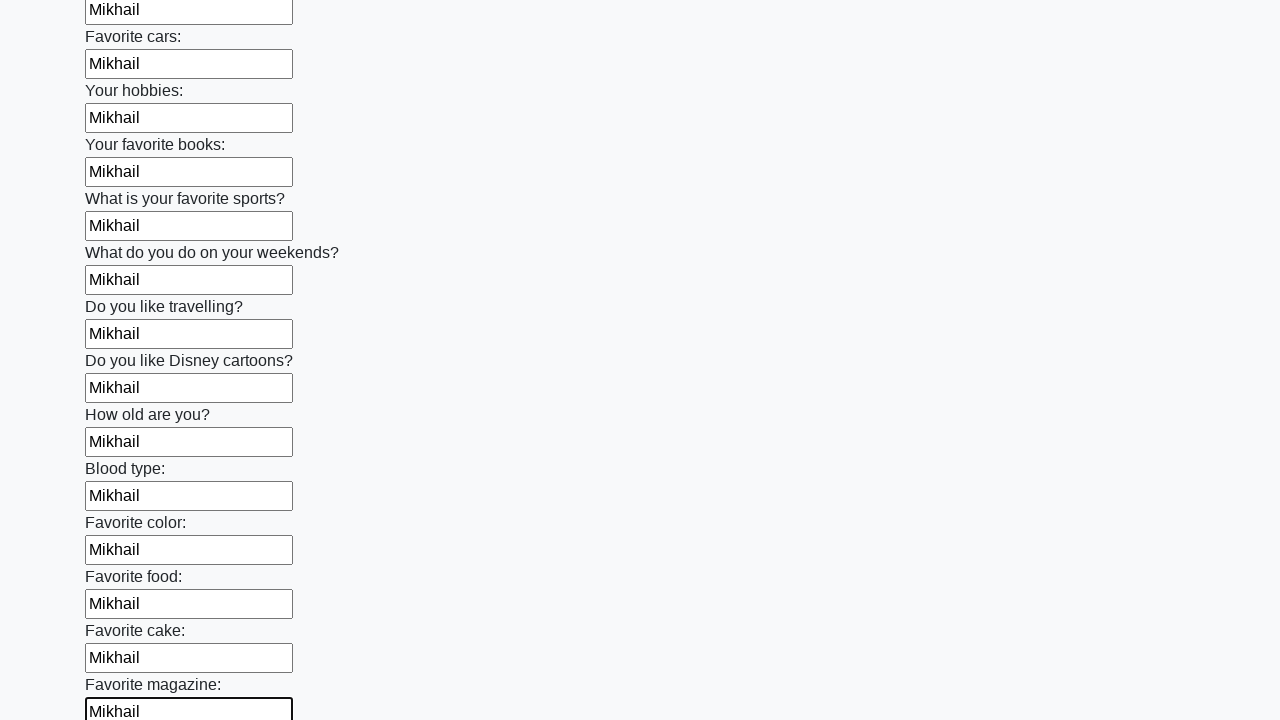

Filled text input field 24 of 100 with 'Mikhail' on input[type='text'] >> nth=23
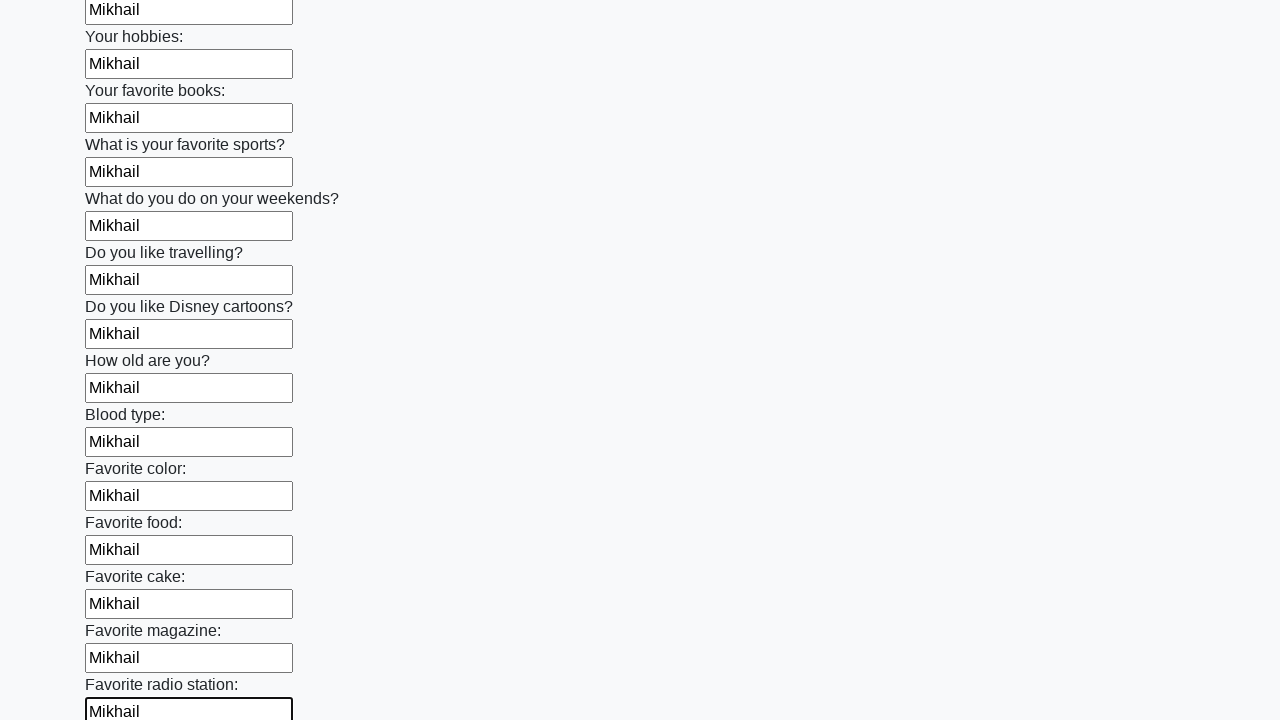

Filled text input field 25 of 100 with 'Mikhail' on input[type='text'] >> nth=24
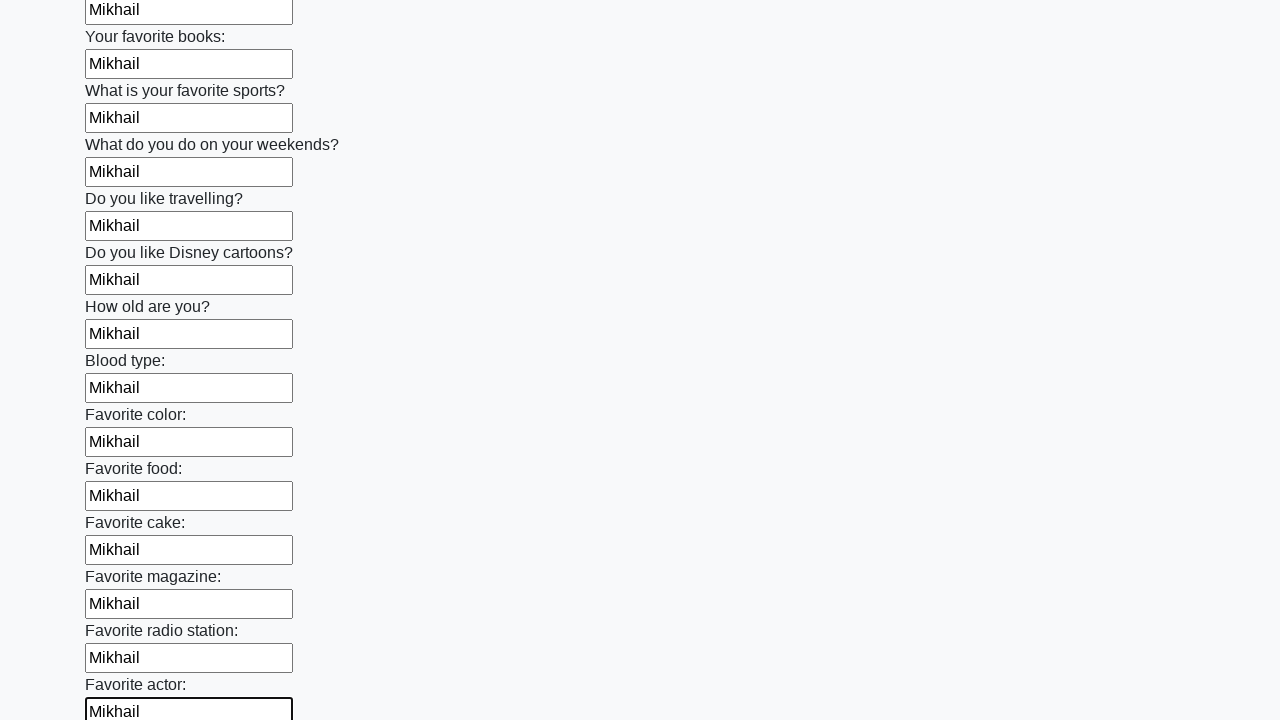

Filled text input field 26 of 100 with 'Mikhail' on input[type='text'] >> nth=25
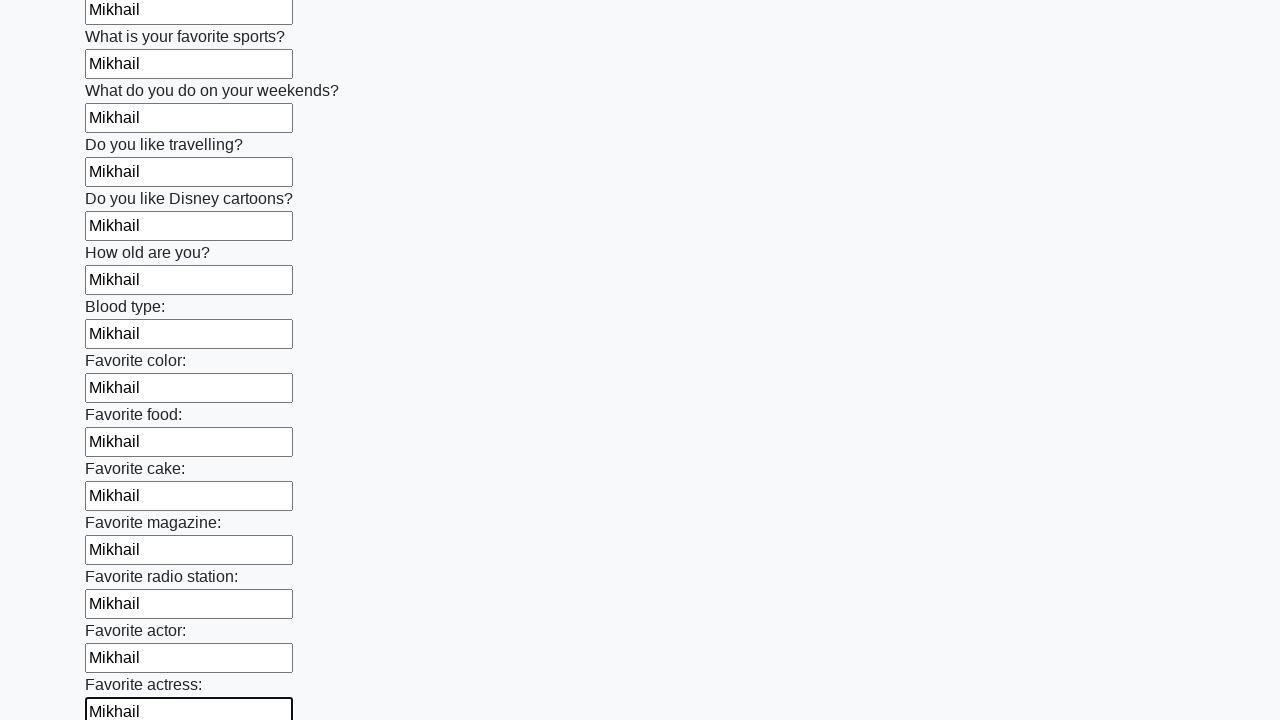

Filled text input field 27 of 100 with 'Mikhail' on input[type='text'] >> nth=26
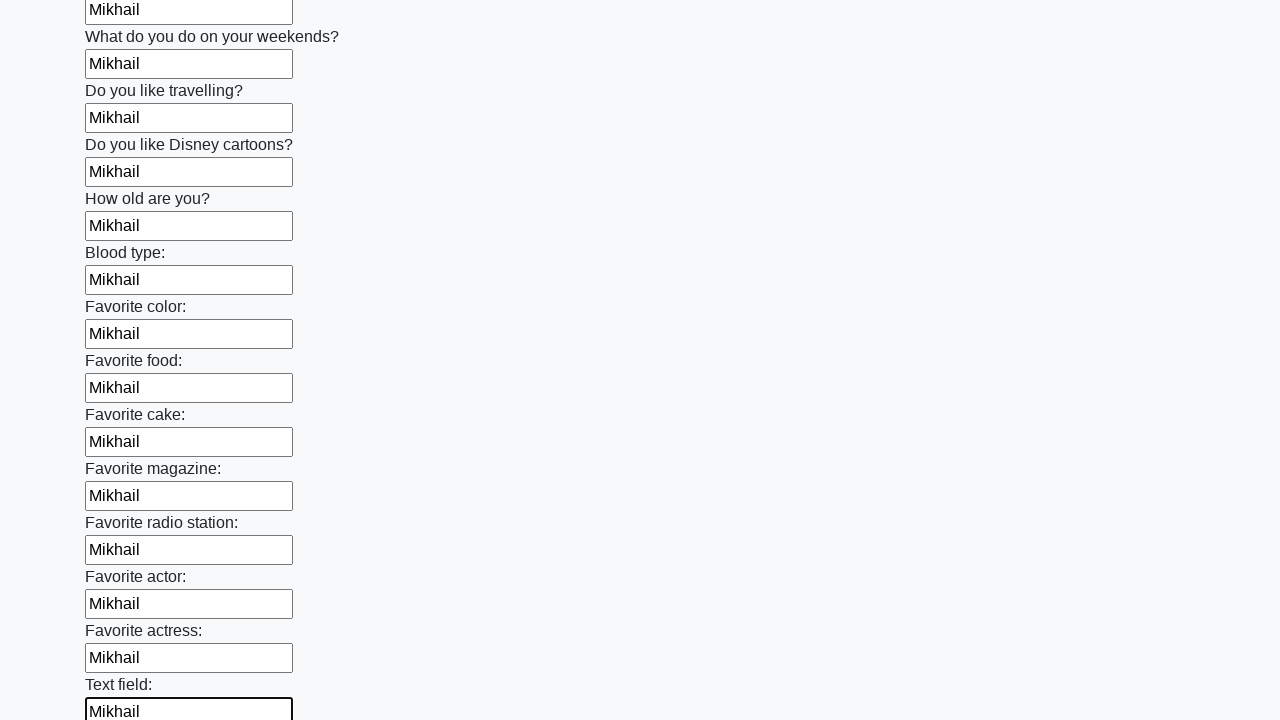

Filled text input field 28 of 100 with 'Mikhail' on input[type='text'] >> nth=27
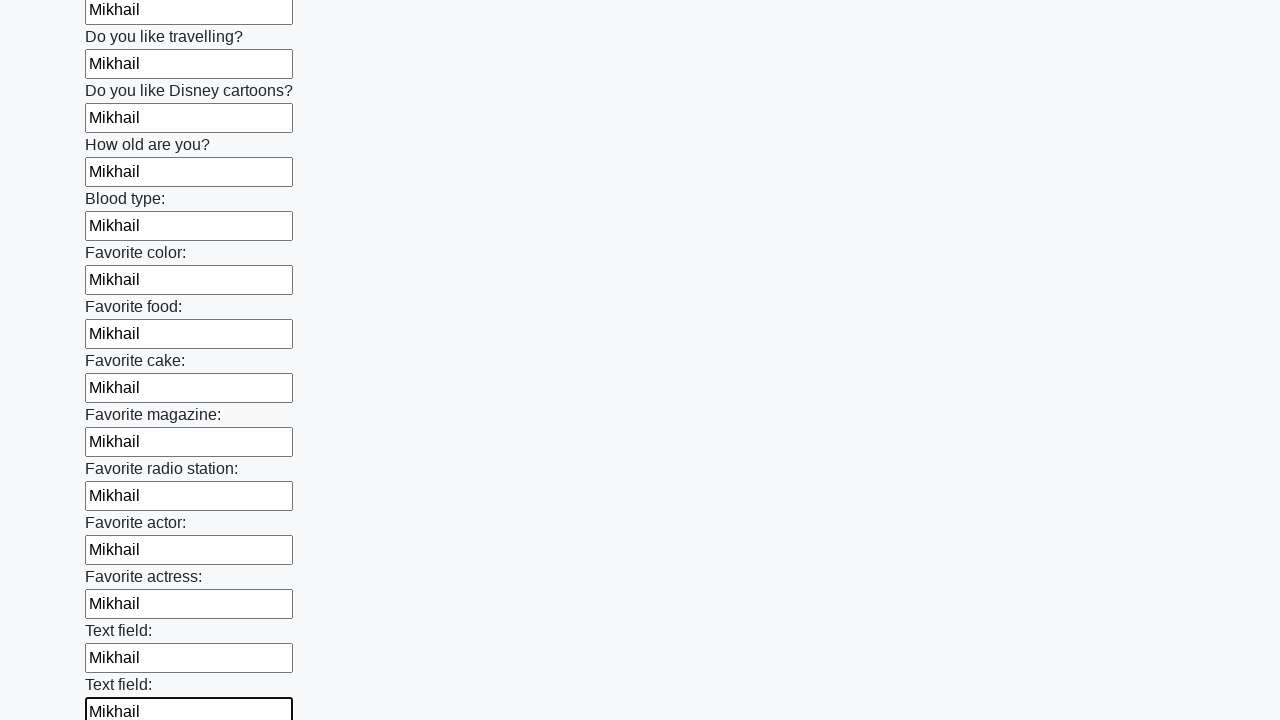

Filled text input field 29 of 100 with 'Mikhail' on input[type='text'] >> nth=28
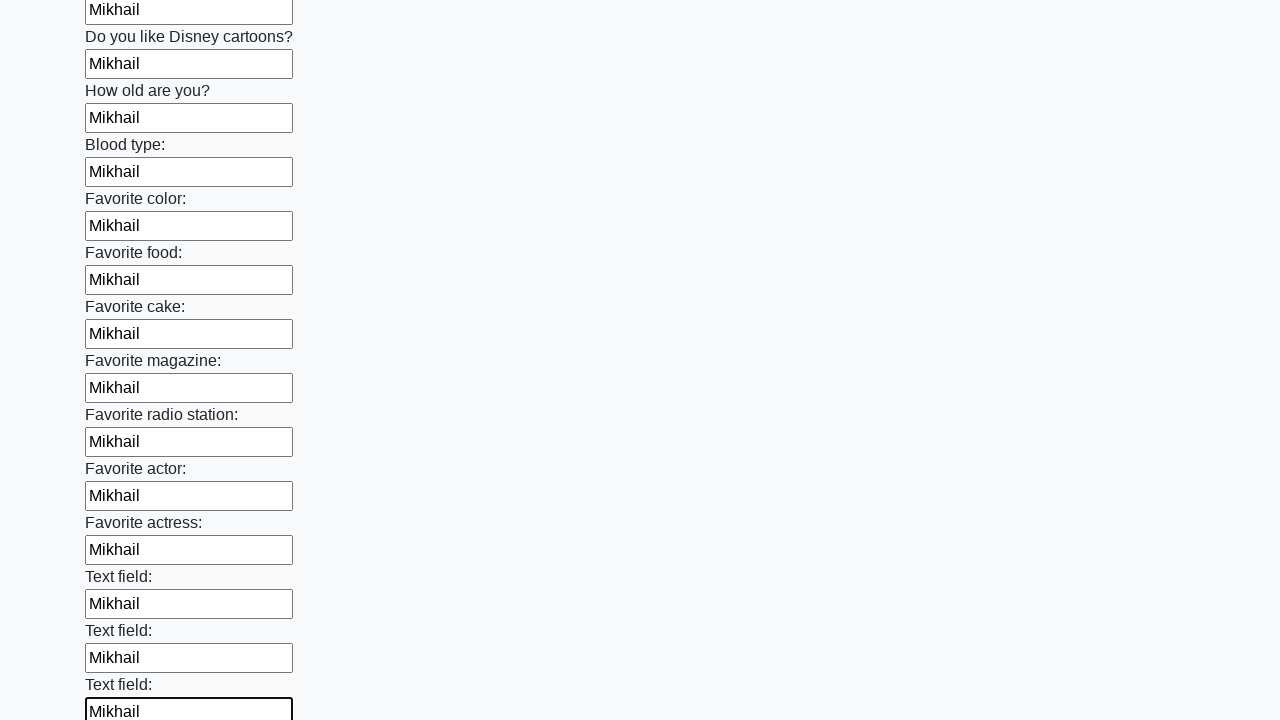

Filled text input field 30 of 100 with 'Mikhail' on input[type='text'] >> nth=29
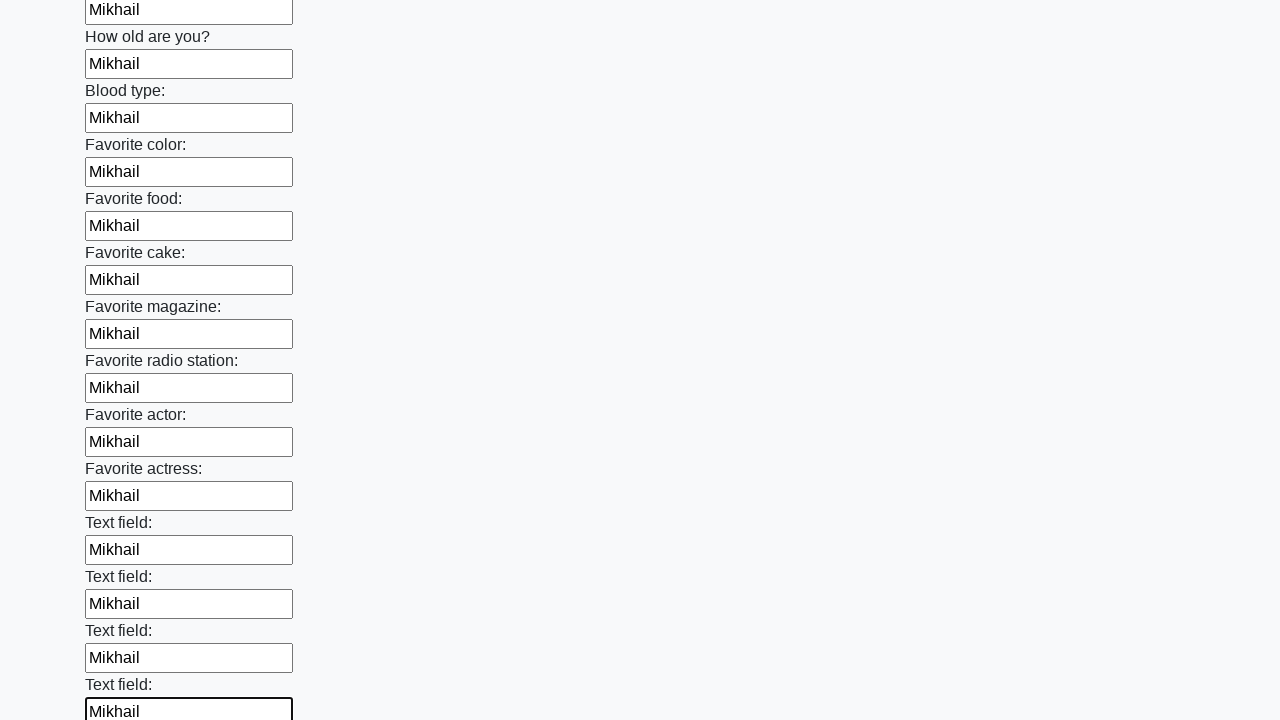

Filled text input field 31 of 100 with 'Mikhail' on input[type='text'] >> nth=30
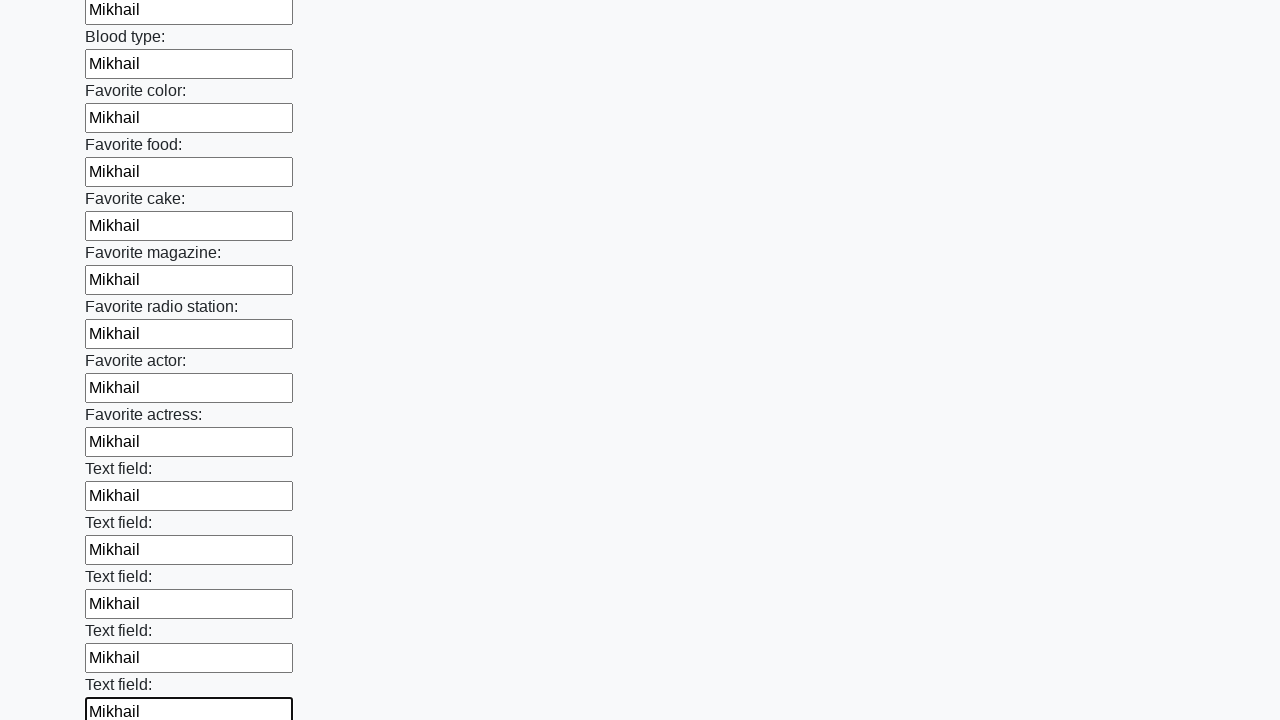

Filled text input field 32 of 100 with 'Mikhail' on input[type='text'] >> nth=31
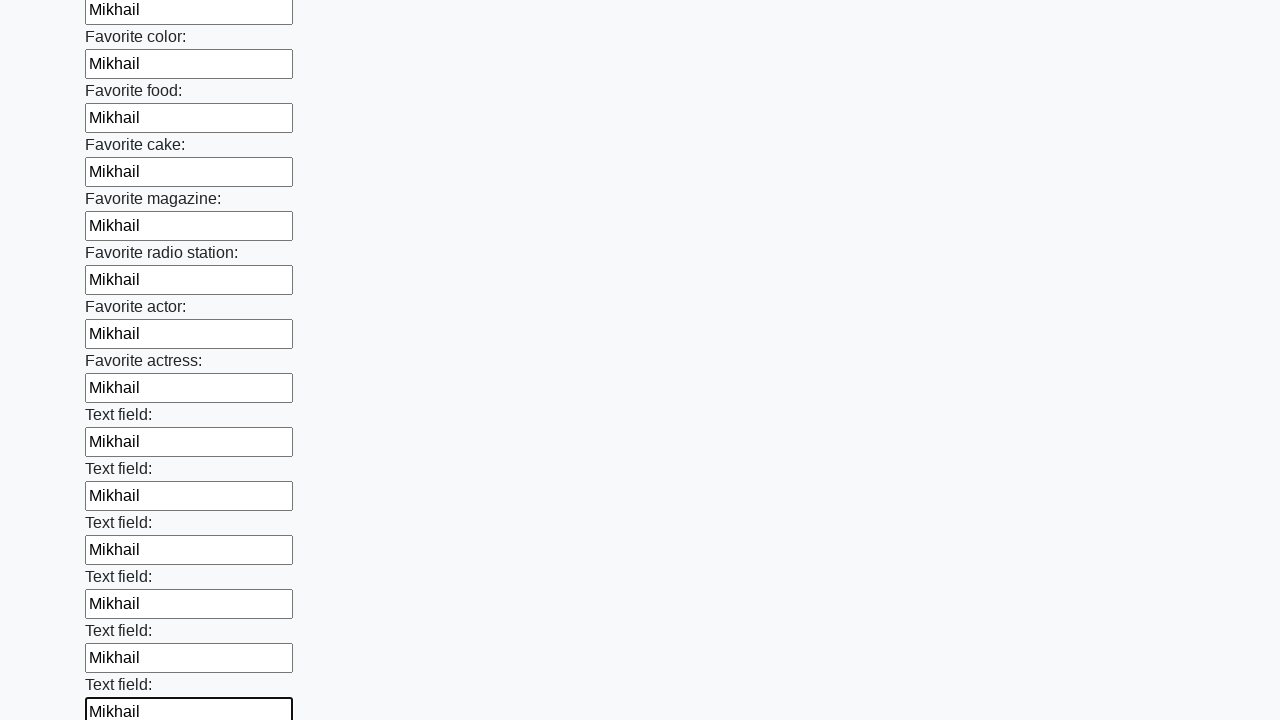

Filled text input field 33 of 100 with 'Mikhail' on input[type='text'] >> nth=32
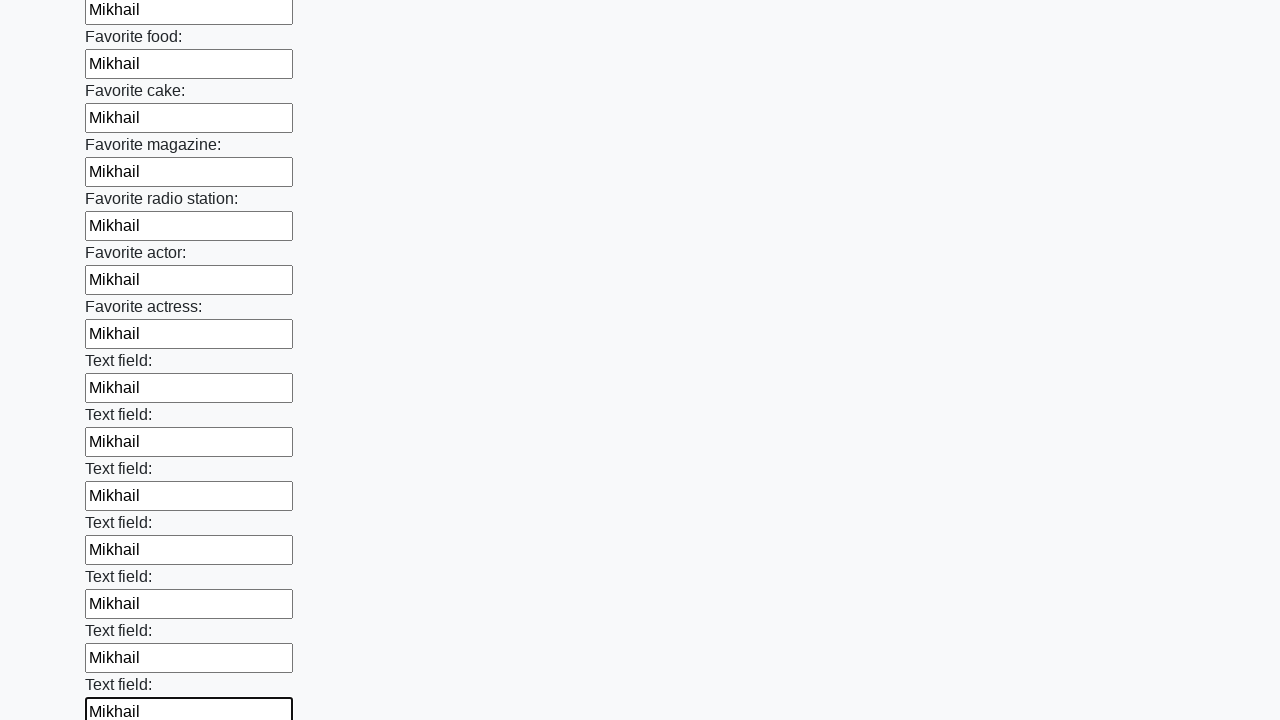

Filled text input field 34 of 100 with 'Mikhail' on input[type='text'] >> nth=33
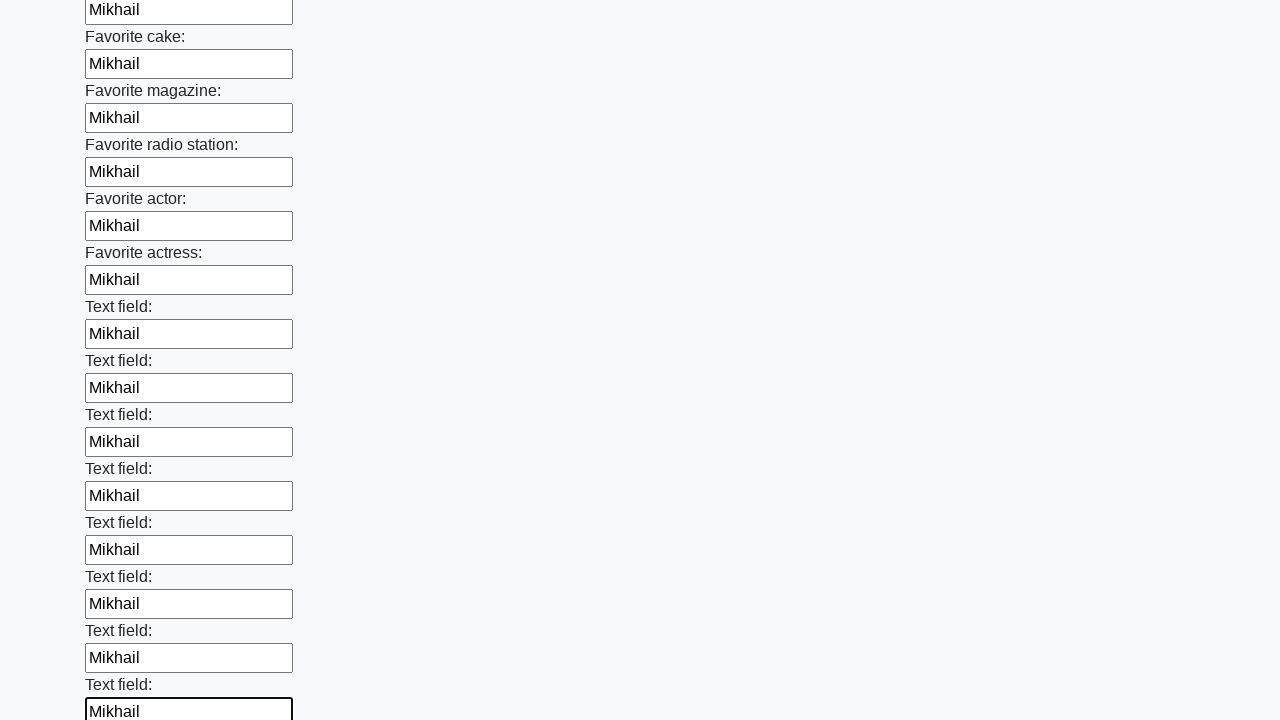

Filled text input field 35 of 100 with 'Mikhail' on input[type='text'] >> nth=34
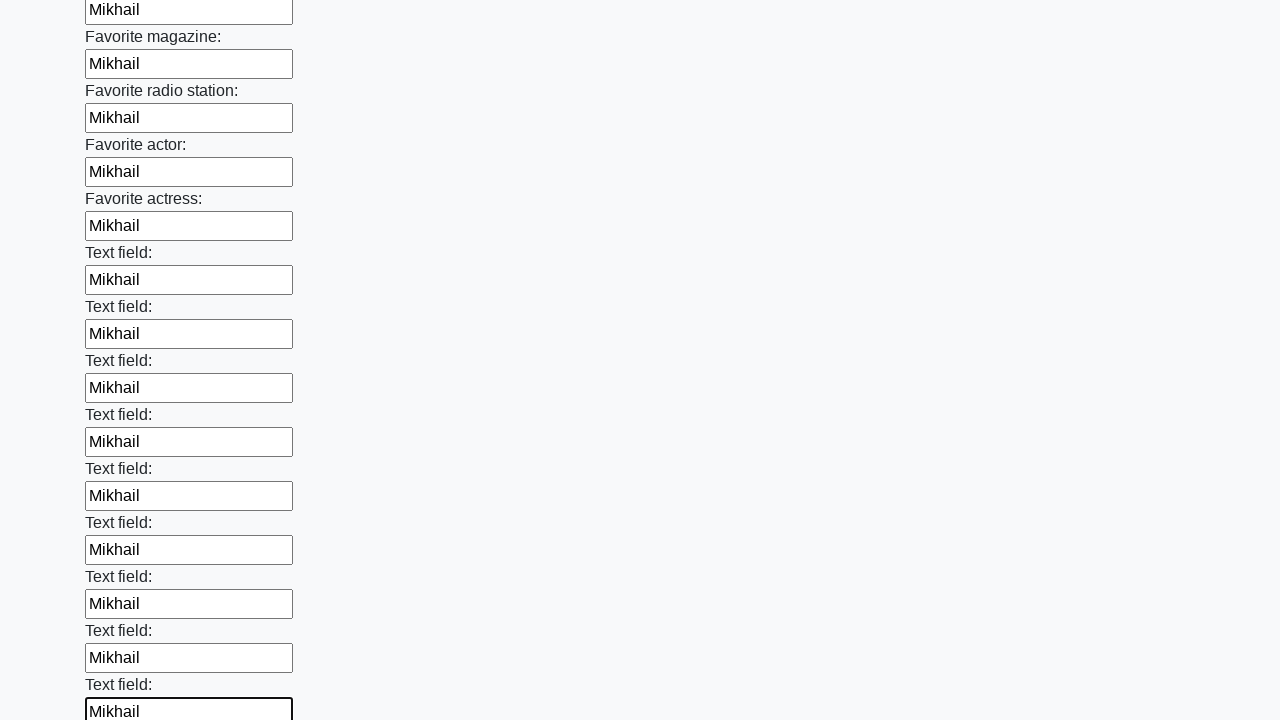

Filled text input field 36 of 100 with 'Mikhail' on input[type='text'] >> nth=35
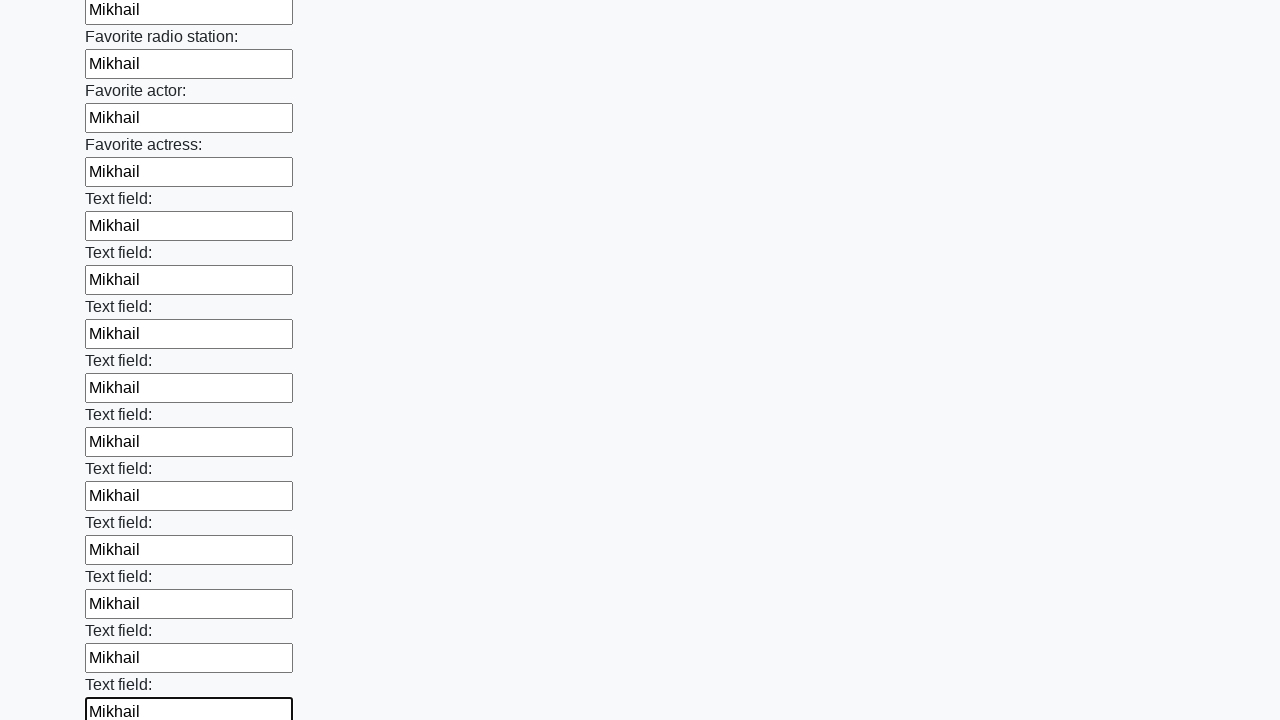

Filled text input field 37 of 100 with 'Mikhail' on input[type='text'] >> nth=36
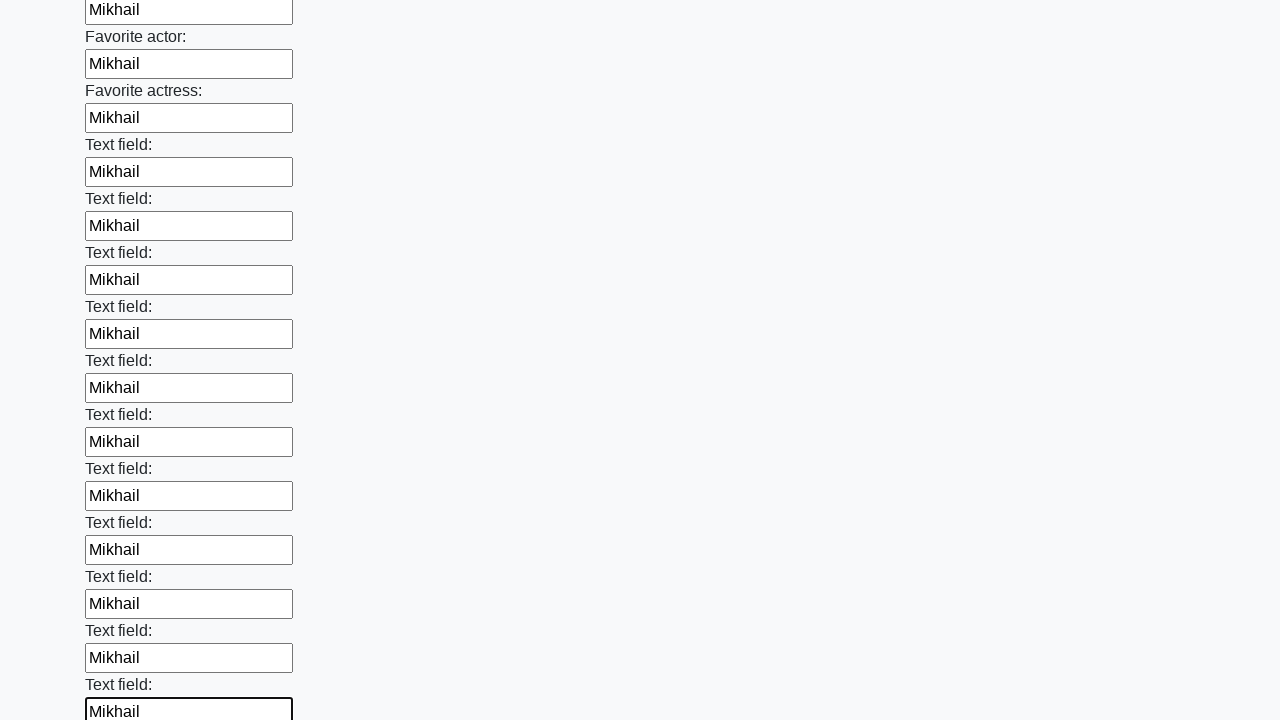

Filled text input field 38 of 100 with 'Mikhail' on input[type='text'] >> nth=37
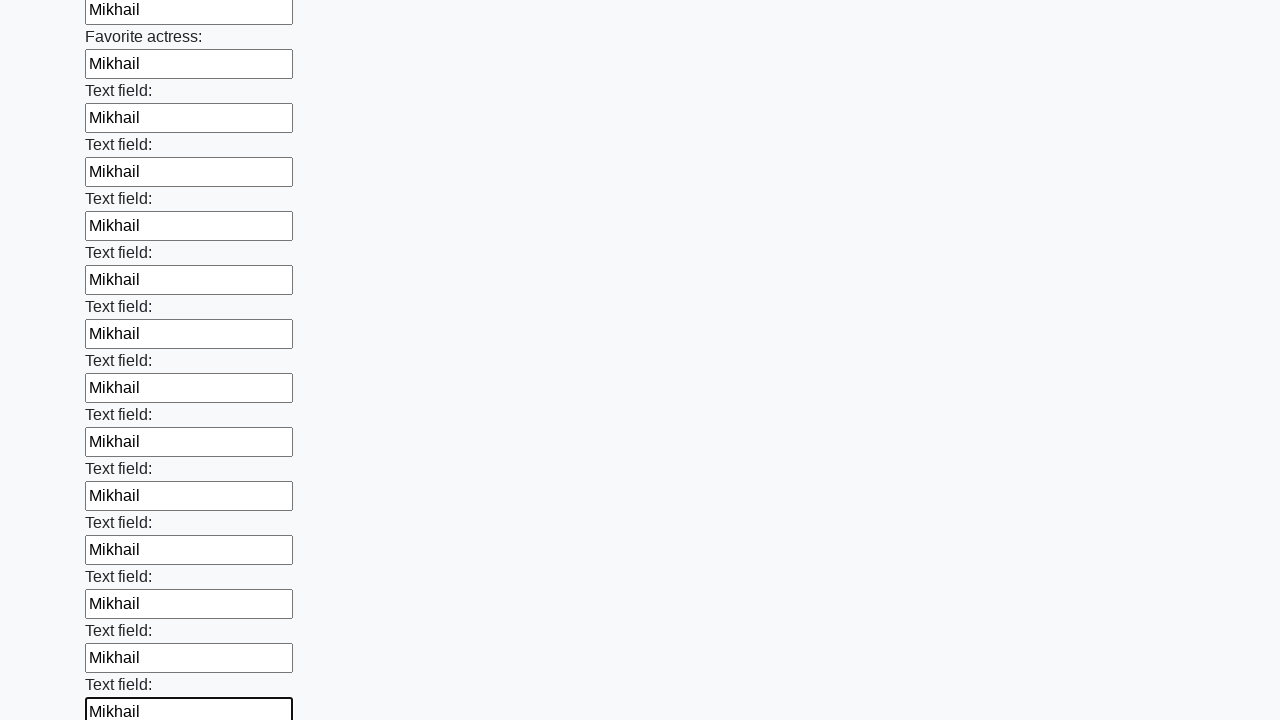

Filled text input field 39 of 100 with 'Mikhail' on input[type='text'] >> nth=38
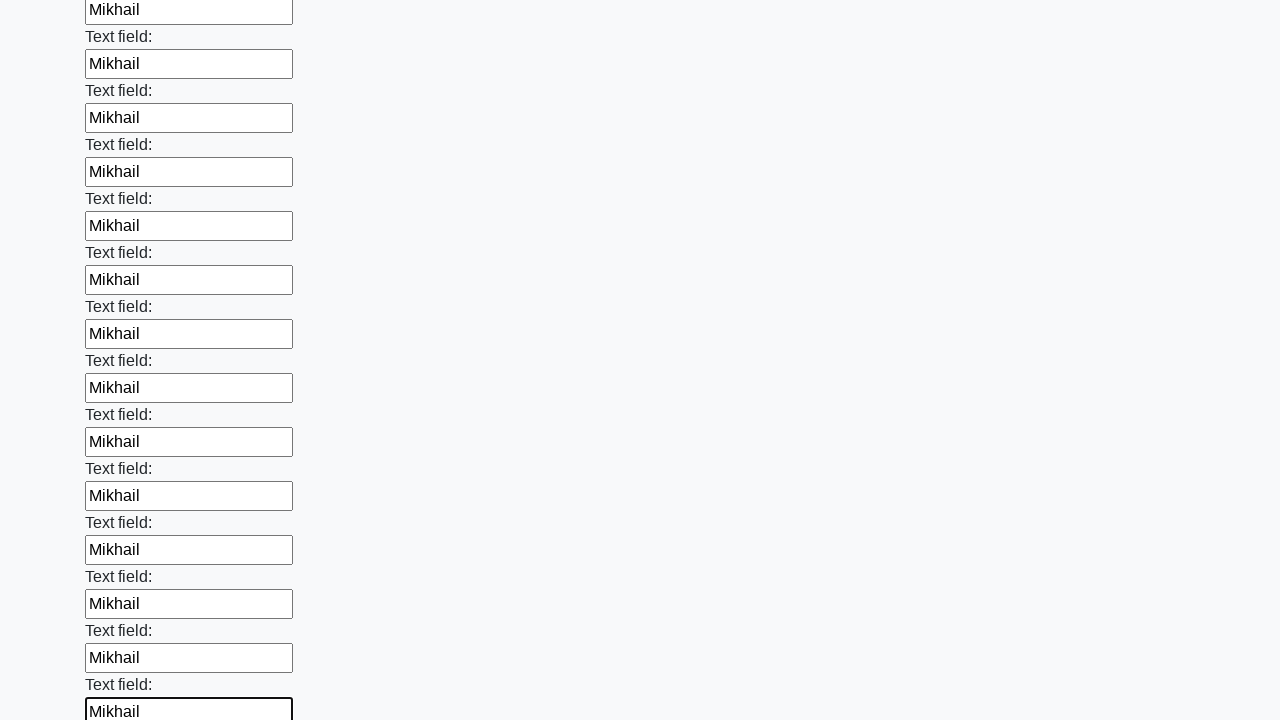

Filled text input field 40 of 100 with 'Mikhail' on input[type='text'] >> nth=39
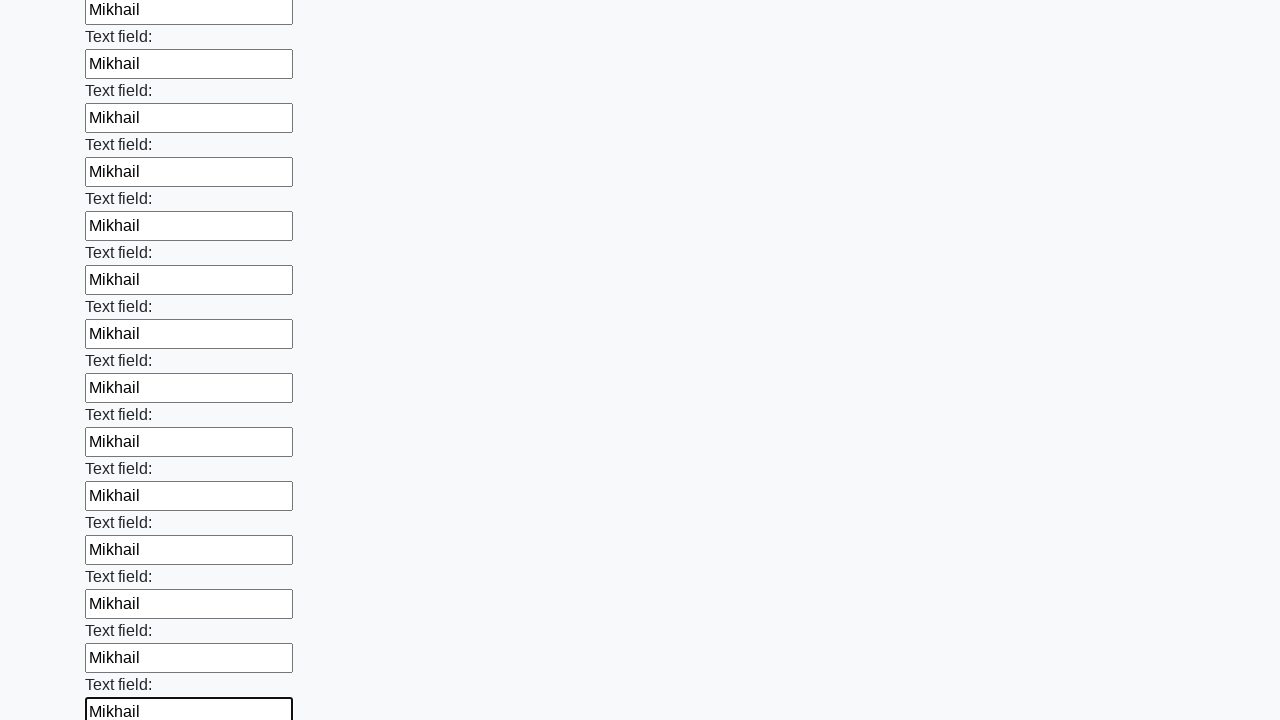

Filled text input field 41 of 100 with 'Mikhail' on input[type='text'] >> nth=40
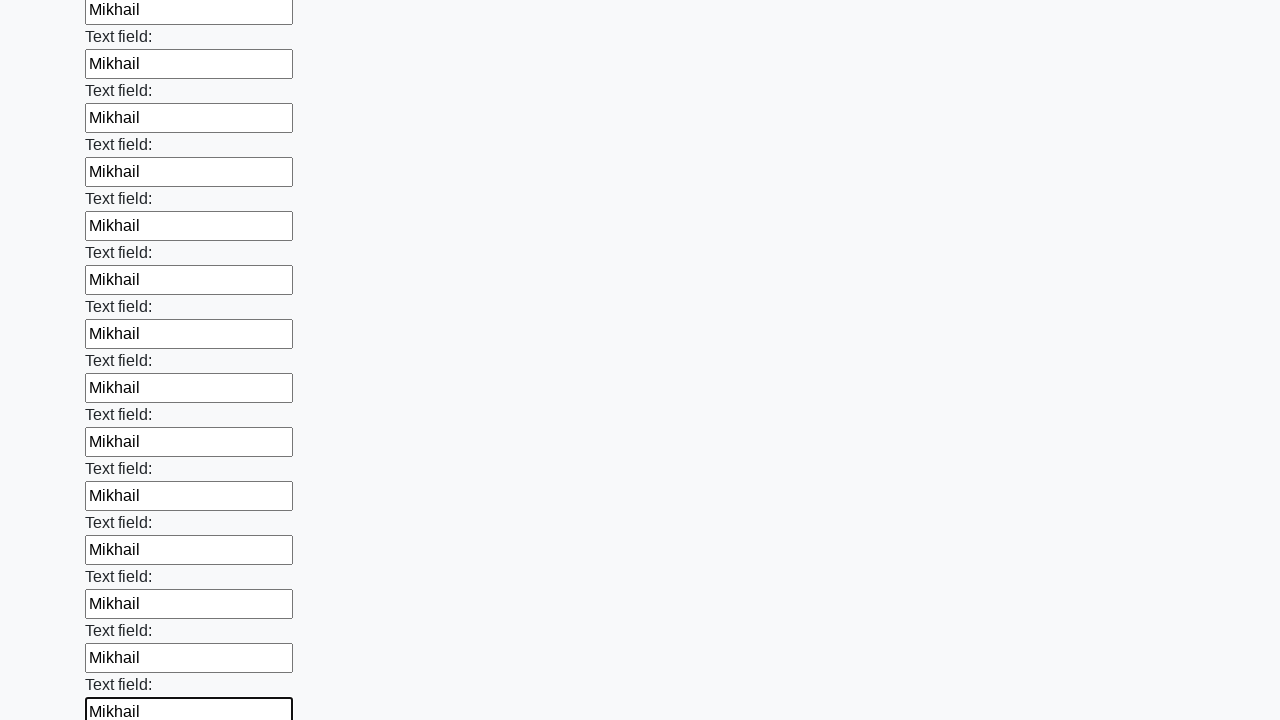

Filled text input field 42 of 100 with 'Mikhail' on input[type='text'] >> nth=41
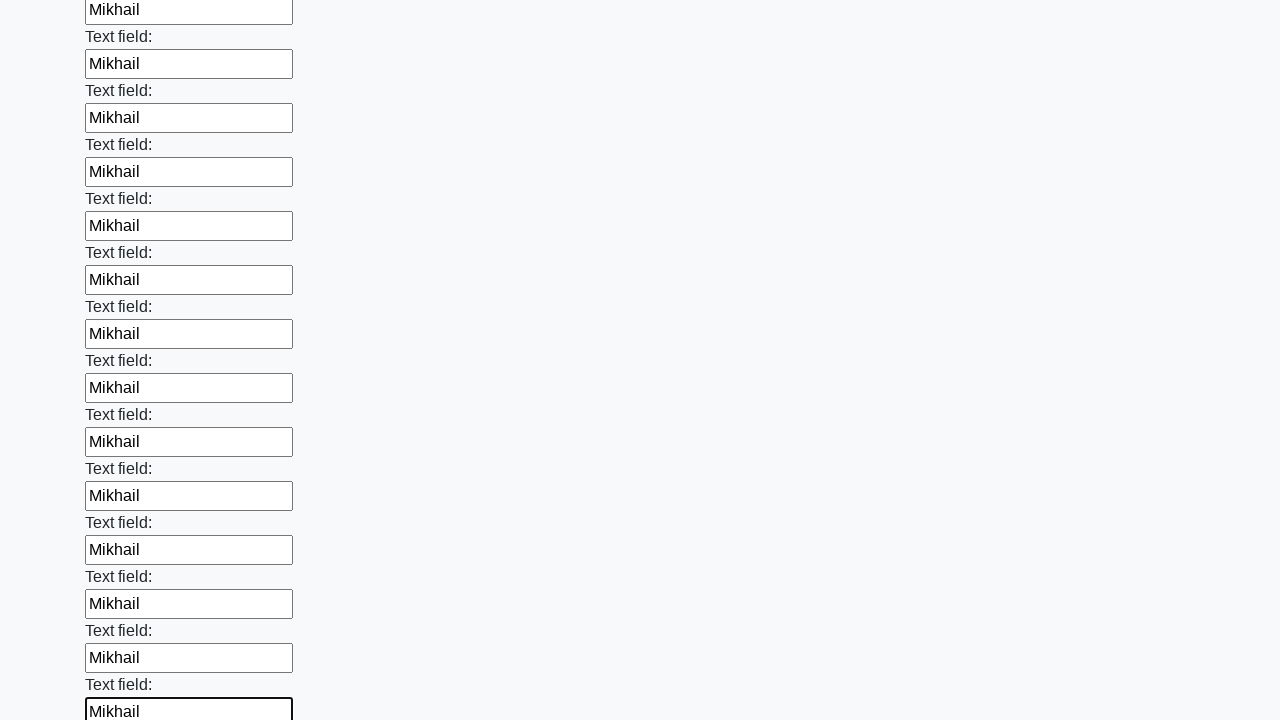

Filled text input field 43 of 100 with 'Mikhail' on input[type='text'] >> nth=42
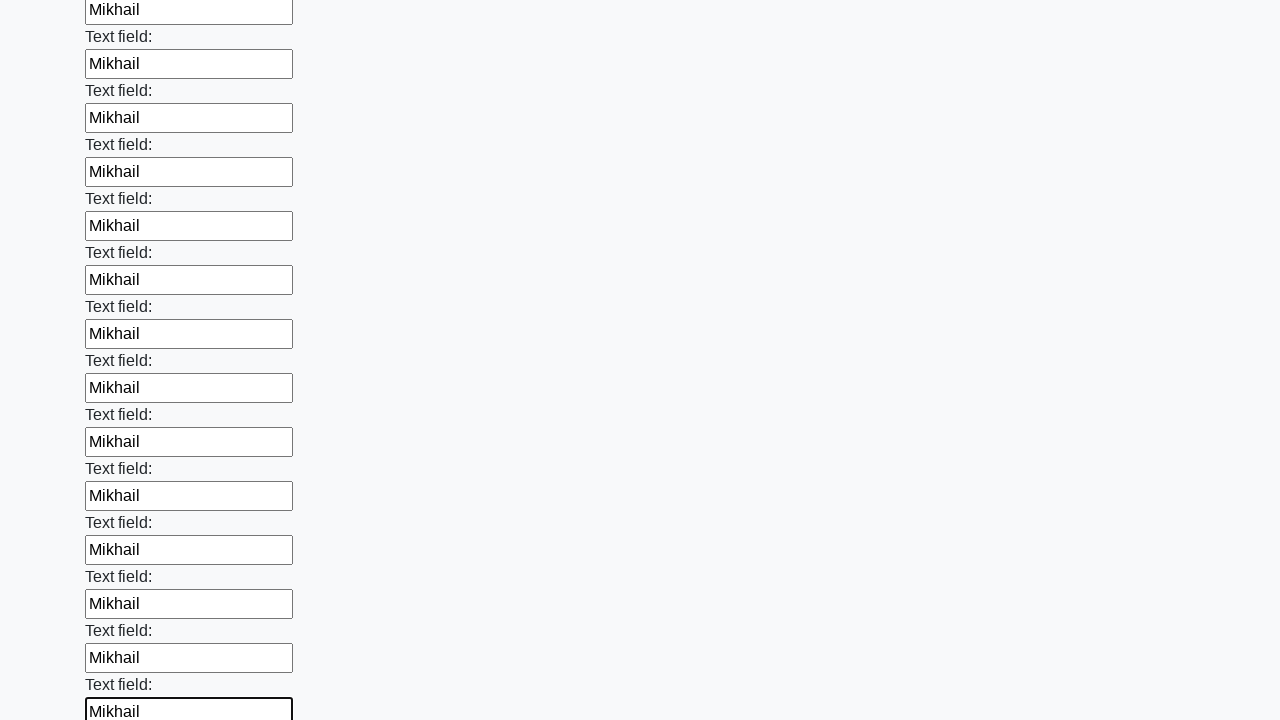

Filled text input field 44 of 100 with 'Mikhail' on input[type='text'] >> nth=43
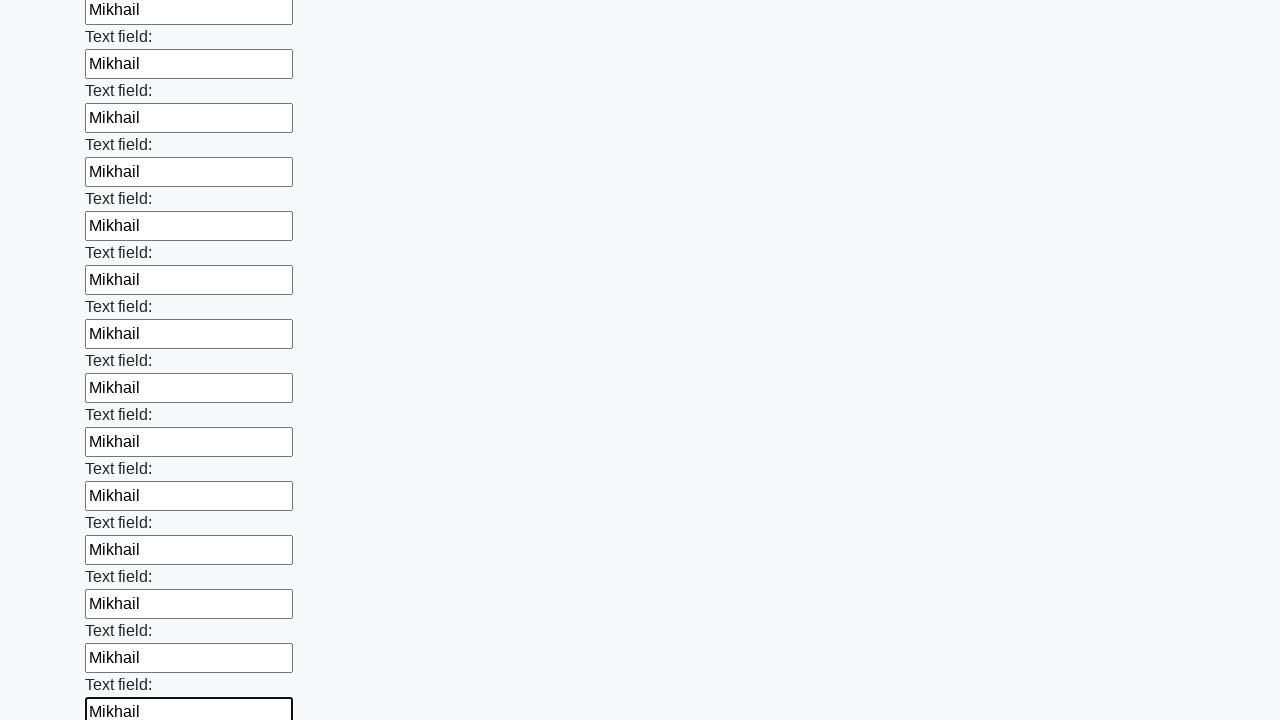

Filled text input field 45 of 100 with 'Mikhail' on input[type='text'] >> nth=44
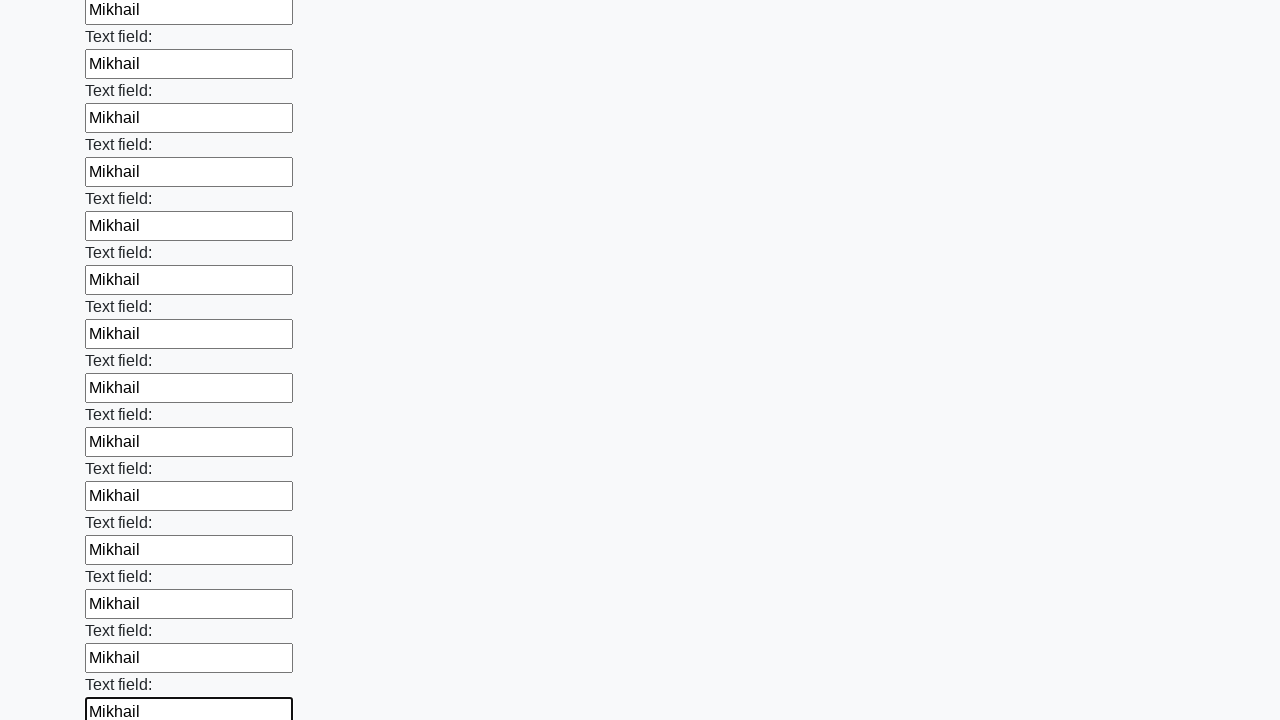

Filled text input field 46 of 100 with 'Mikhail' on input[type='text'] >> nth=45
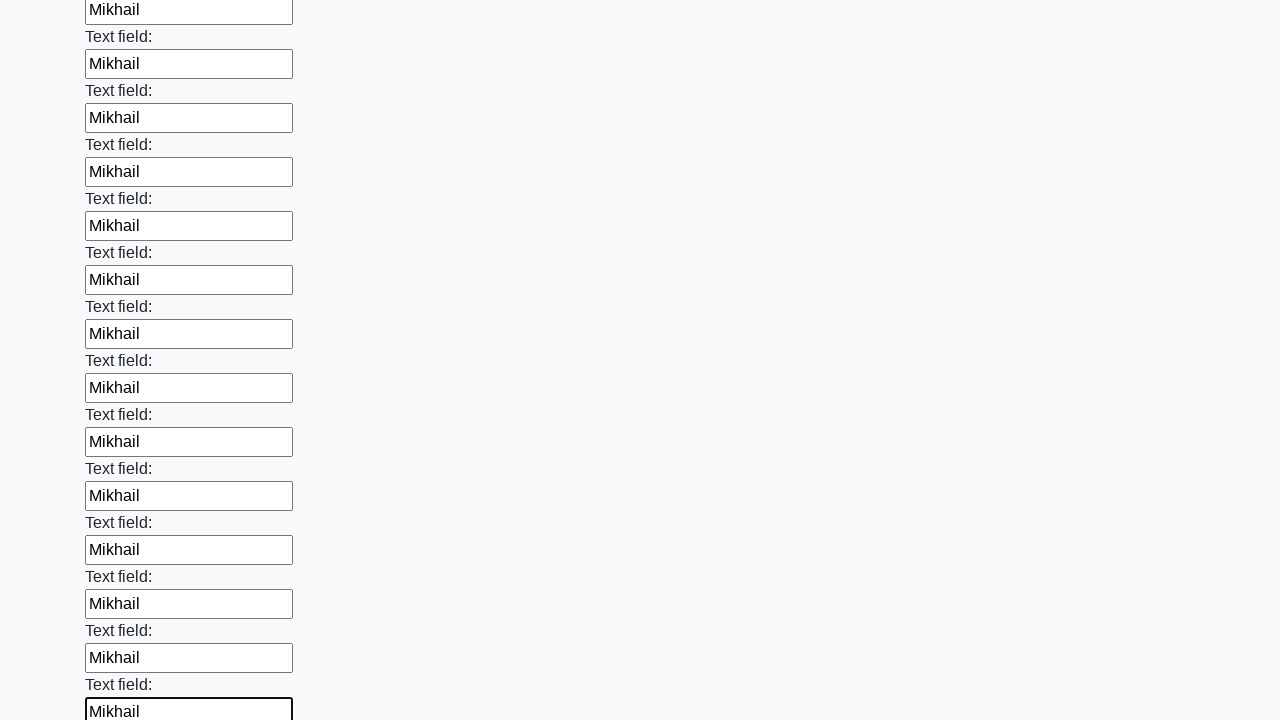

Filled text input field 47 of 100 with 'Mikhail' on input[type='text'] >> nth=46
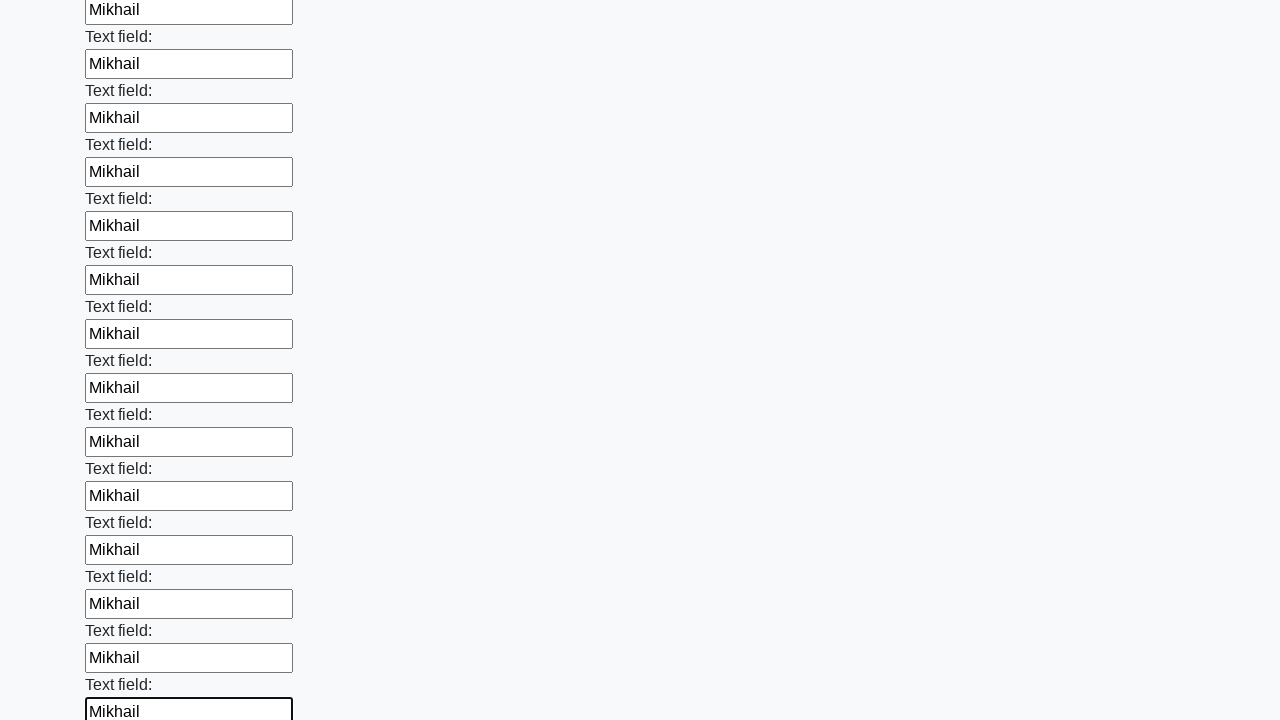

Filled text input field 48 of 100 with 'Mikhail' on input[type='text'] >> nth=47
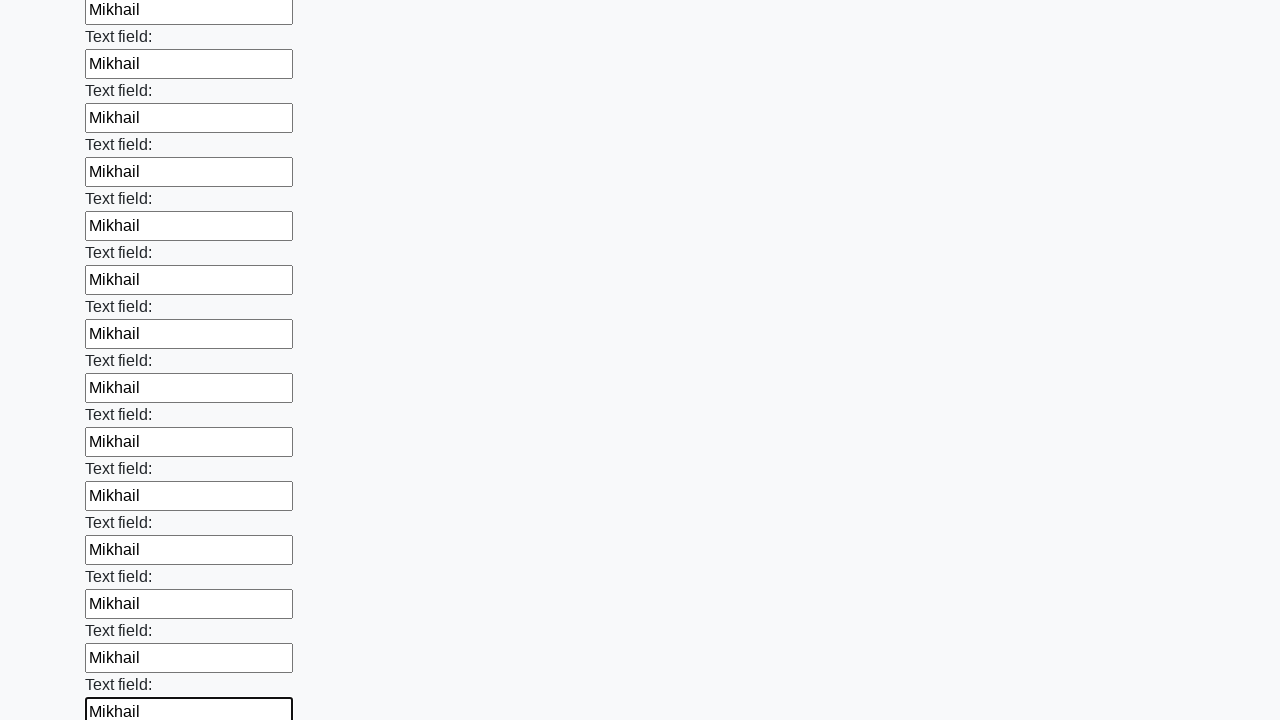

Filled text input field 49 of 100 with 'Mikhail' on input[type='text'] >> nth=48
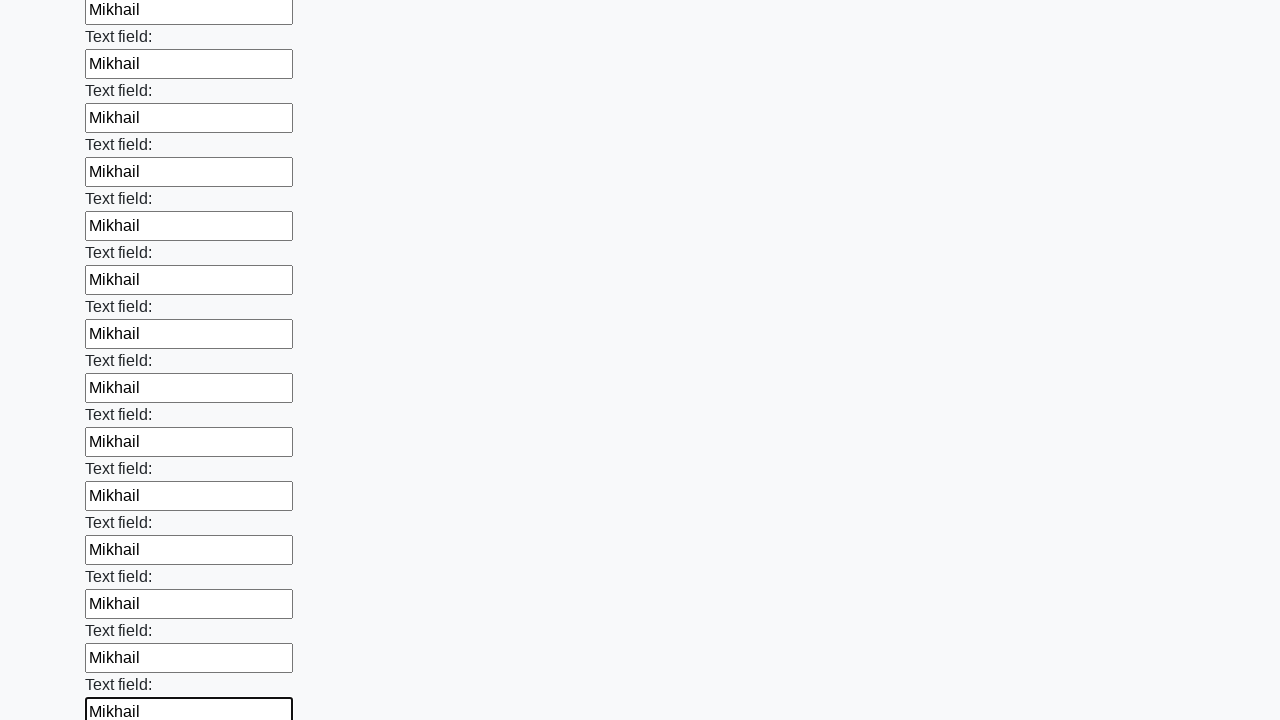

Filled text input field 50 of 100 with 'Mikhail' on input[type='text'] >> nth=49
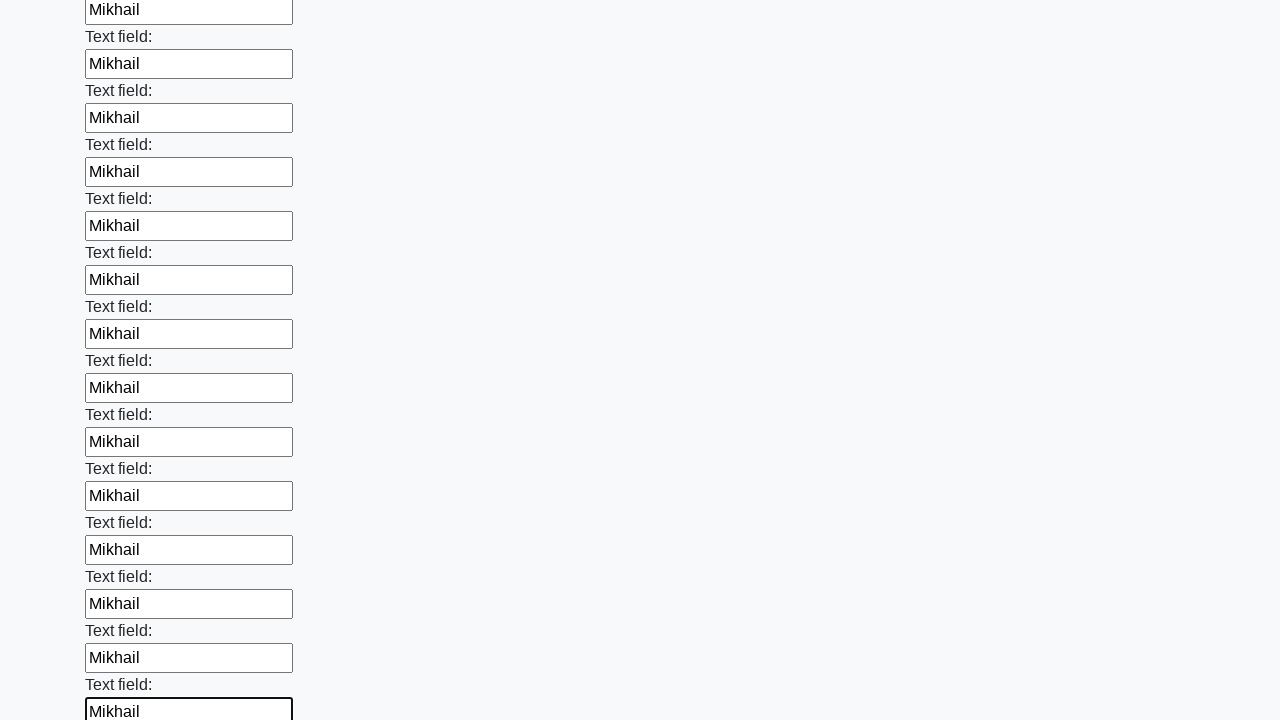

Filled text input field 51 of 100 with 'Mikhail' on input[type='text'] >> nth=50
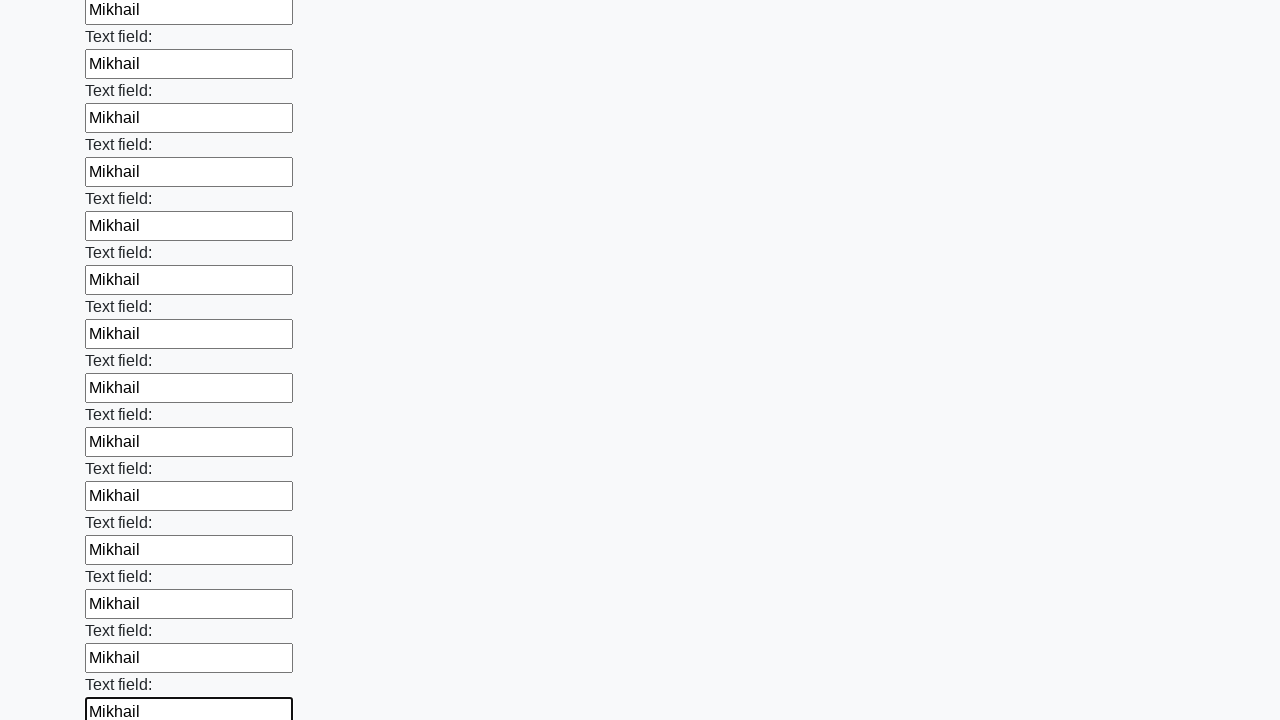

Filled text input field 52 of 100 with 'Mikhail' on input[type='text'] >> nth=51
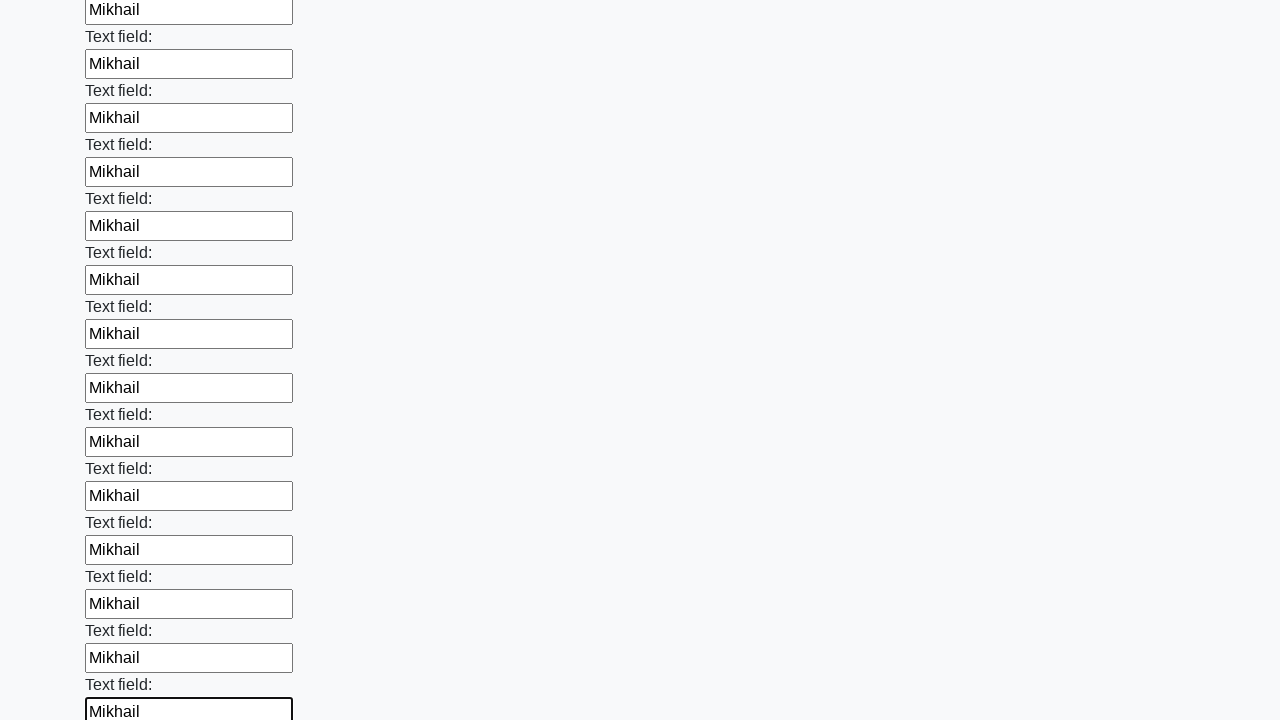

Filled text input field 53 of 100 with 'Mikhail' on input[type='text'] >> nth=52
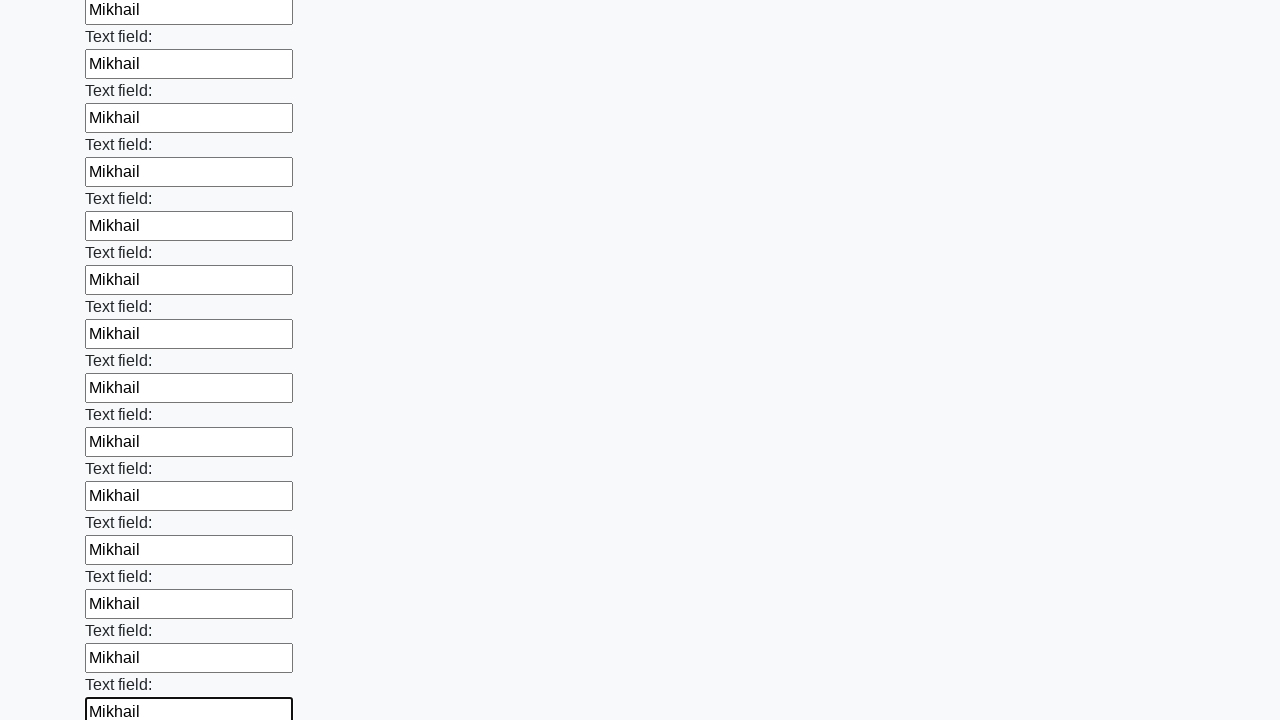

Filled text input field 54 of 100 with 'Mikhail' on input[type='text'] >> nth=53
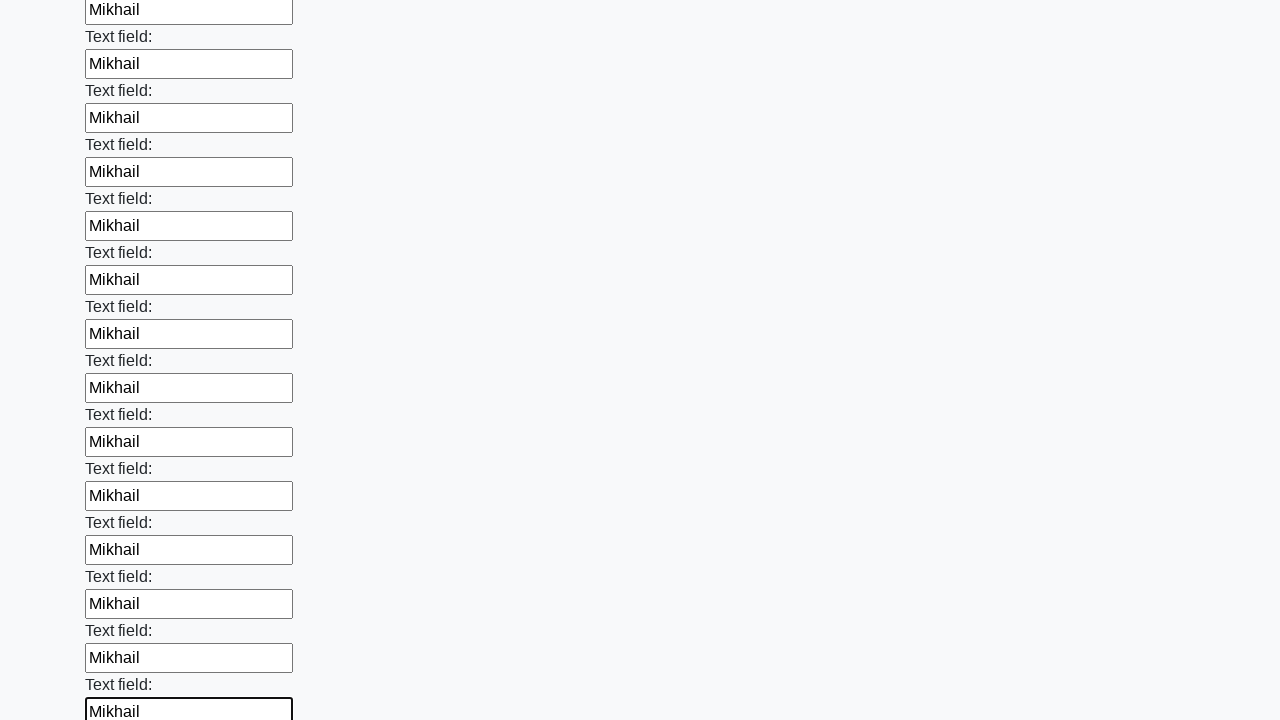

Filled text input field 55 of 100 with 'Mikhail' on input[type='text'] >> nth=54
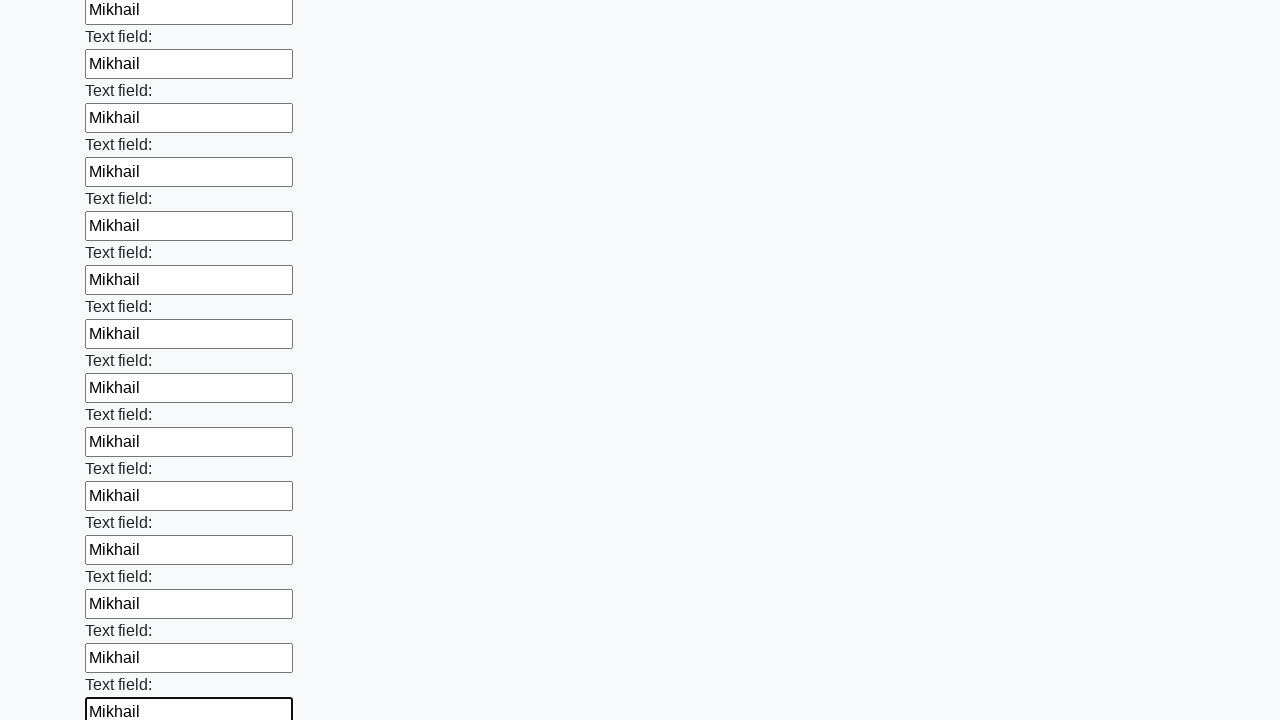

Filled text input field 56 of 100 with 'Mikhail' on input[type='text'] >> nth=55
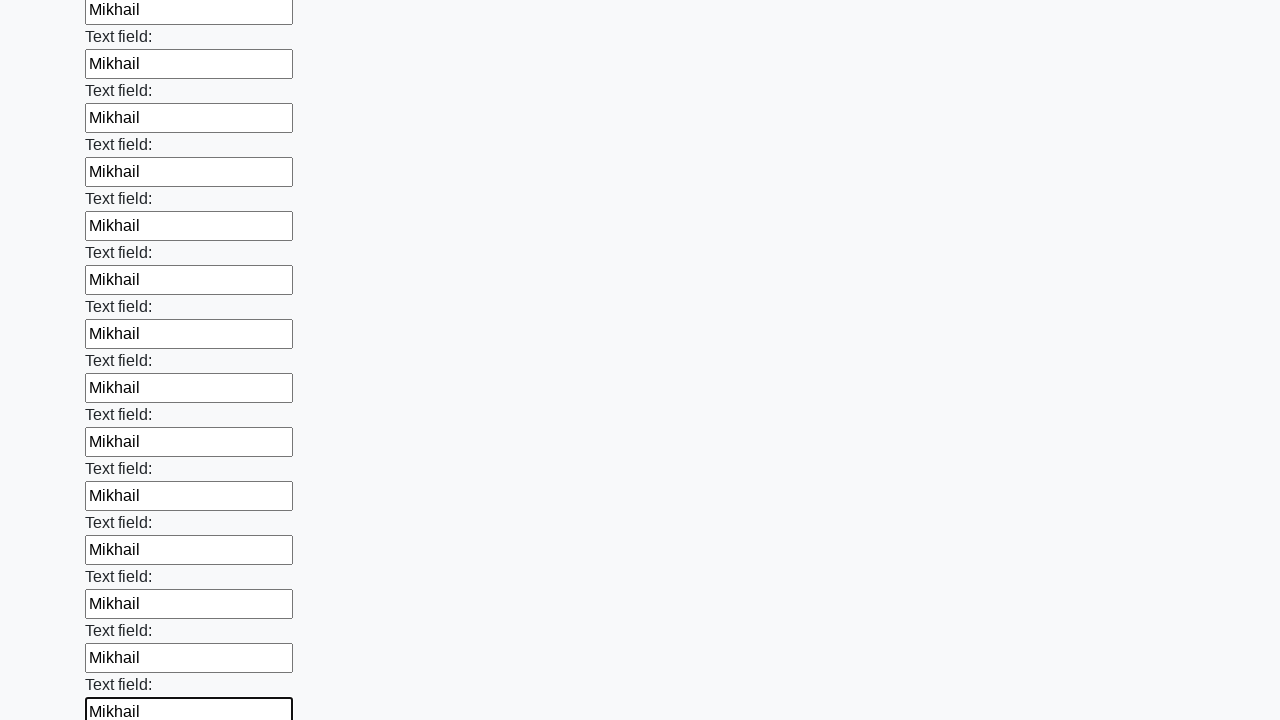

Filled text input field 57 of 100 with 'Mikhail' on input[type='text'] >> nth=56
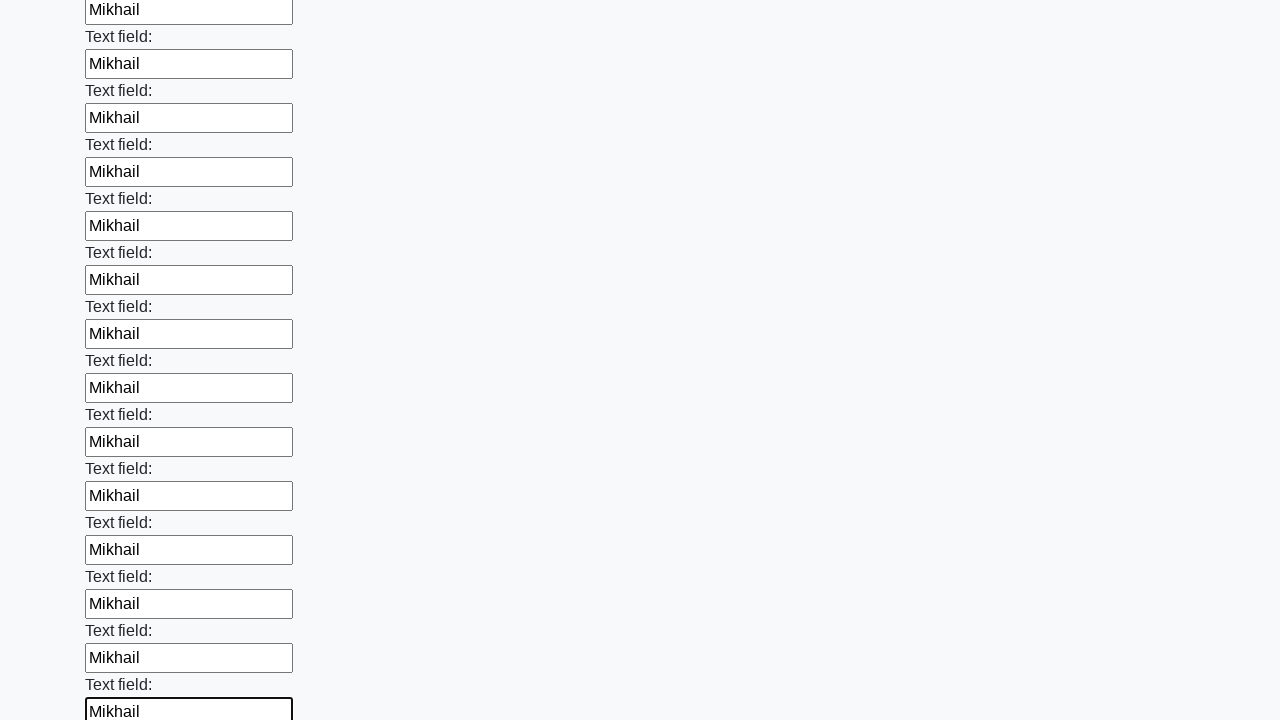

Filled text input field 58 of 100 with 'Mikhail' on input[type='text'] >> nth=57
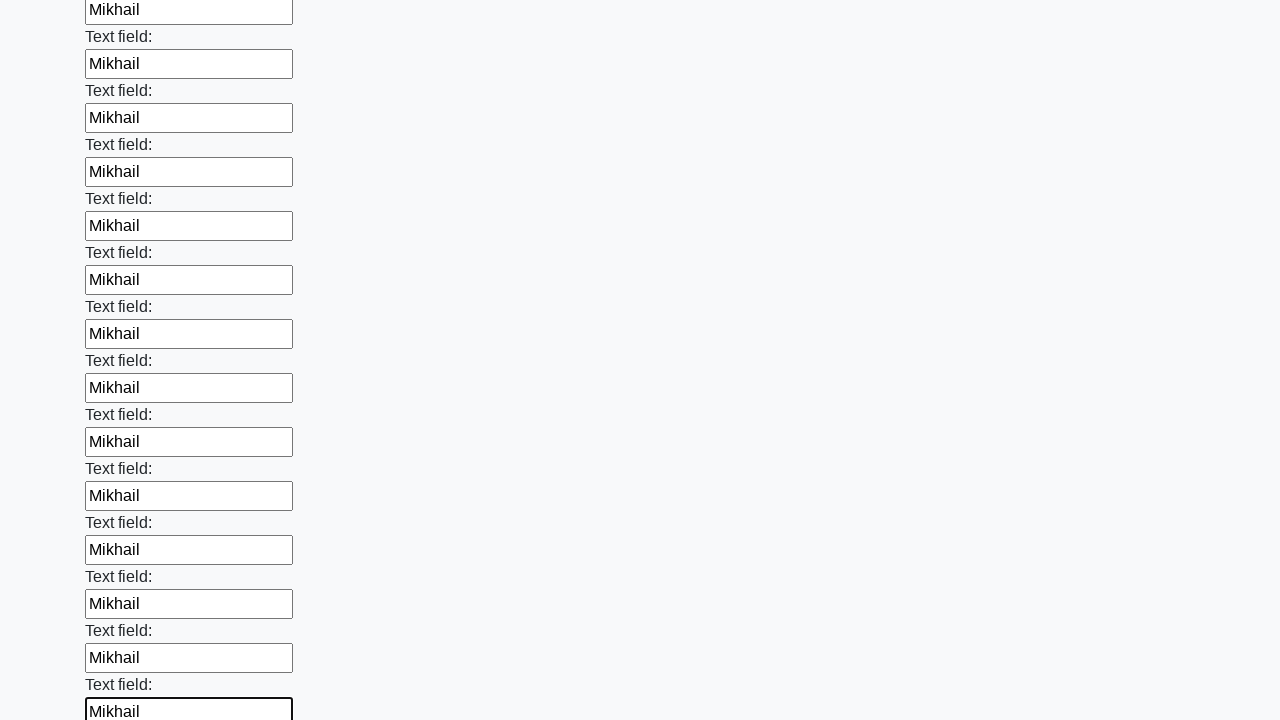

Filled text input field 59 of 100 with 'Mikhail' on input[type='text'] >> nth=58
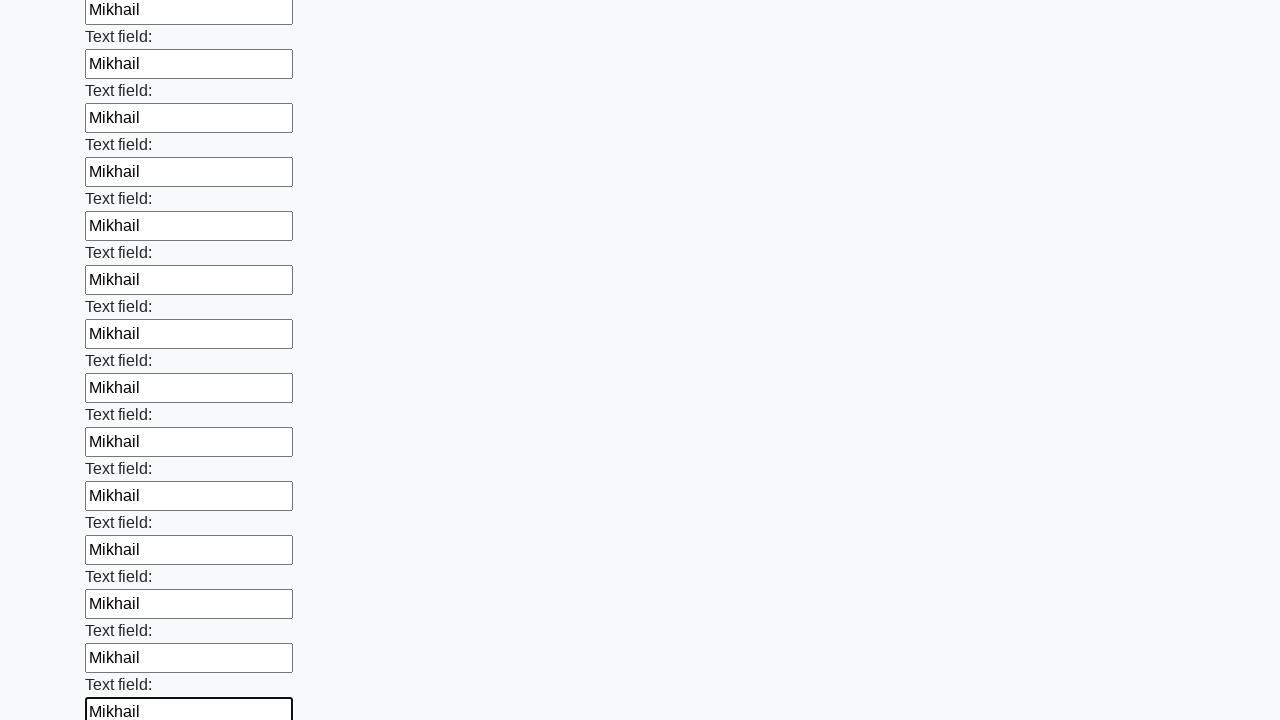

Filled text input field 60 of 100 with 'Mikhail' on input[type='text'] >> nth=59
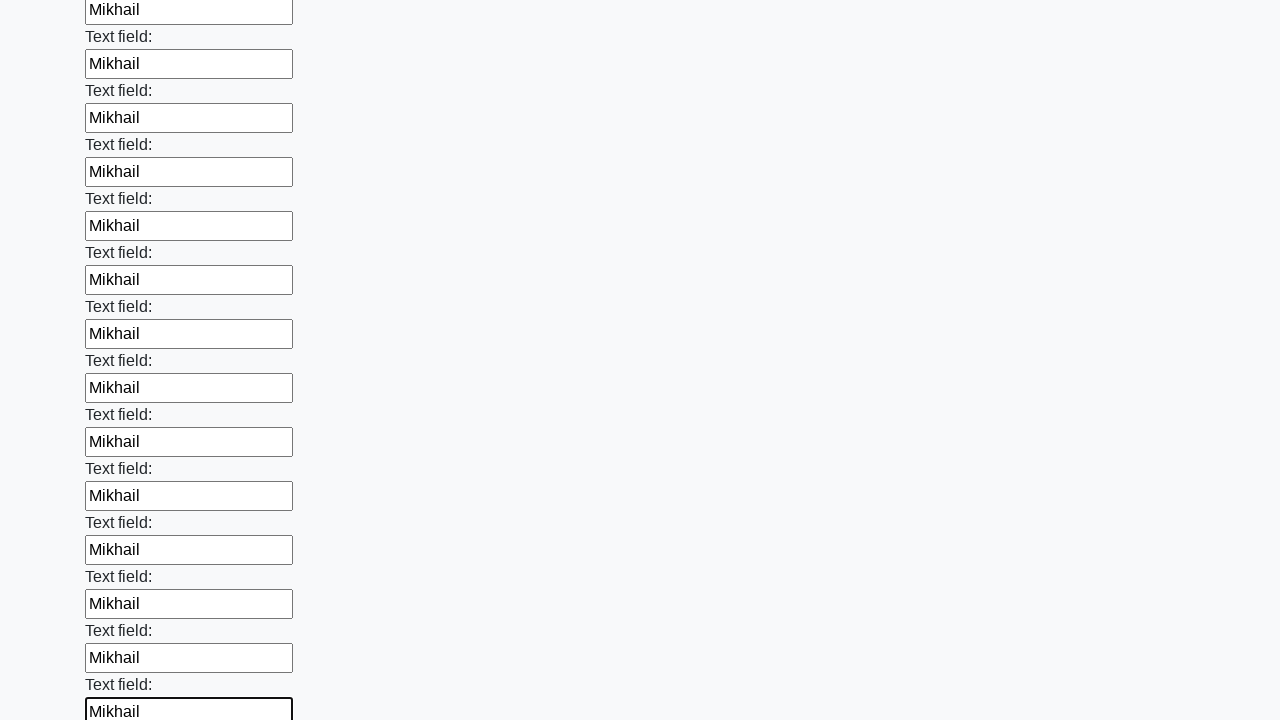

Filled text input field 61 of 100 with 'Mikhail' on input[type='text'] >> nth=60
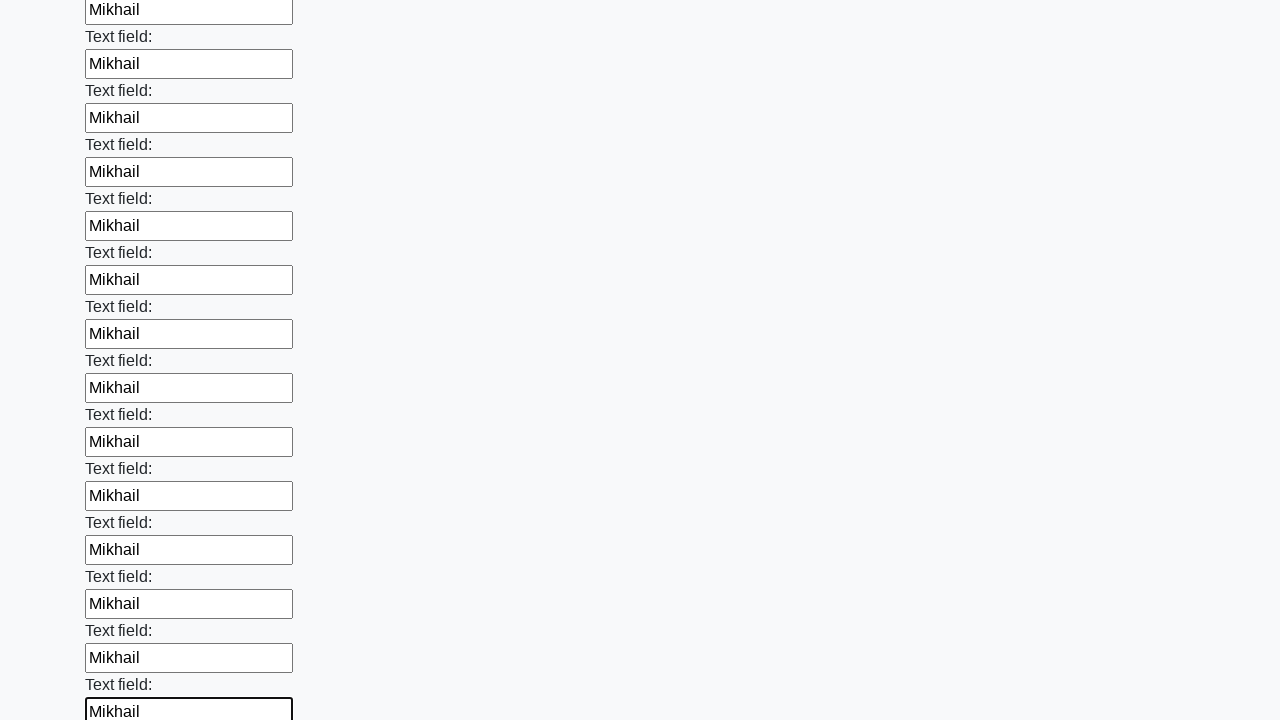

Filled text input field 62 of 100 with 'Mikhail' on input[type='text'] >> nth=61
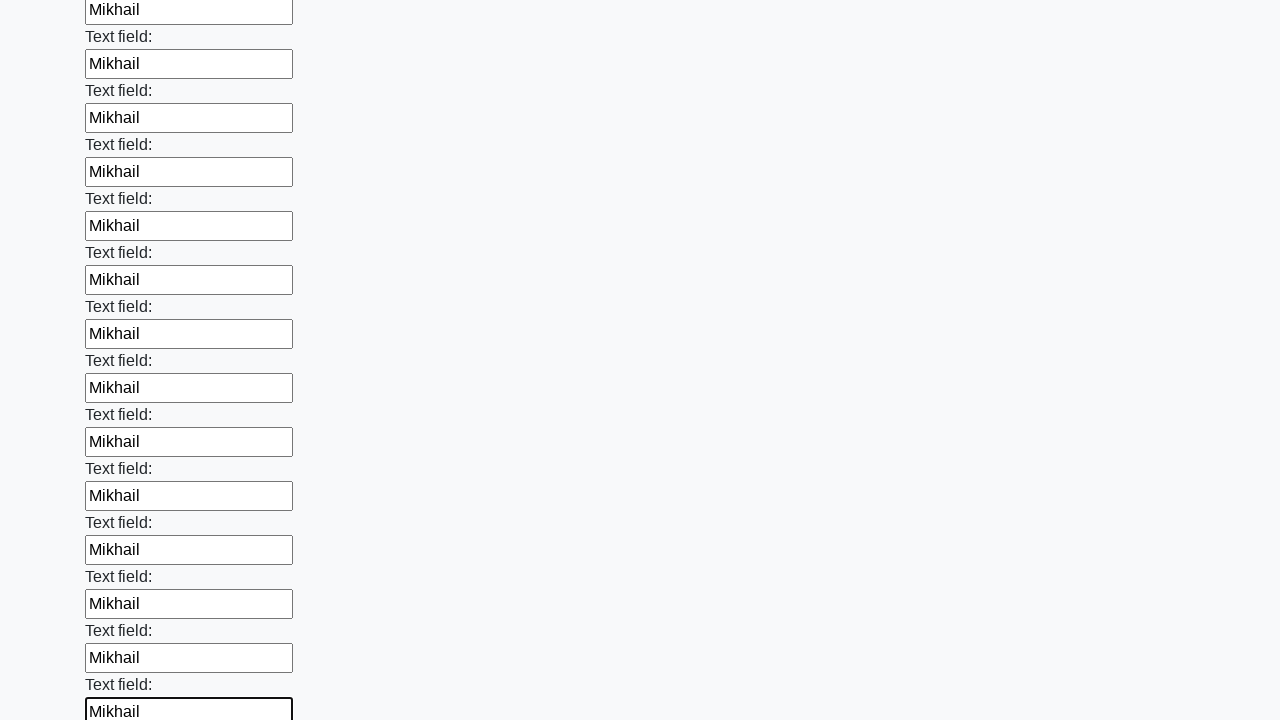

Filled text input field 63 of 100 with 'Mikhail' on input[type='text'] >> nth=62
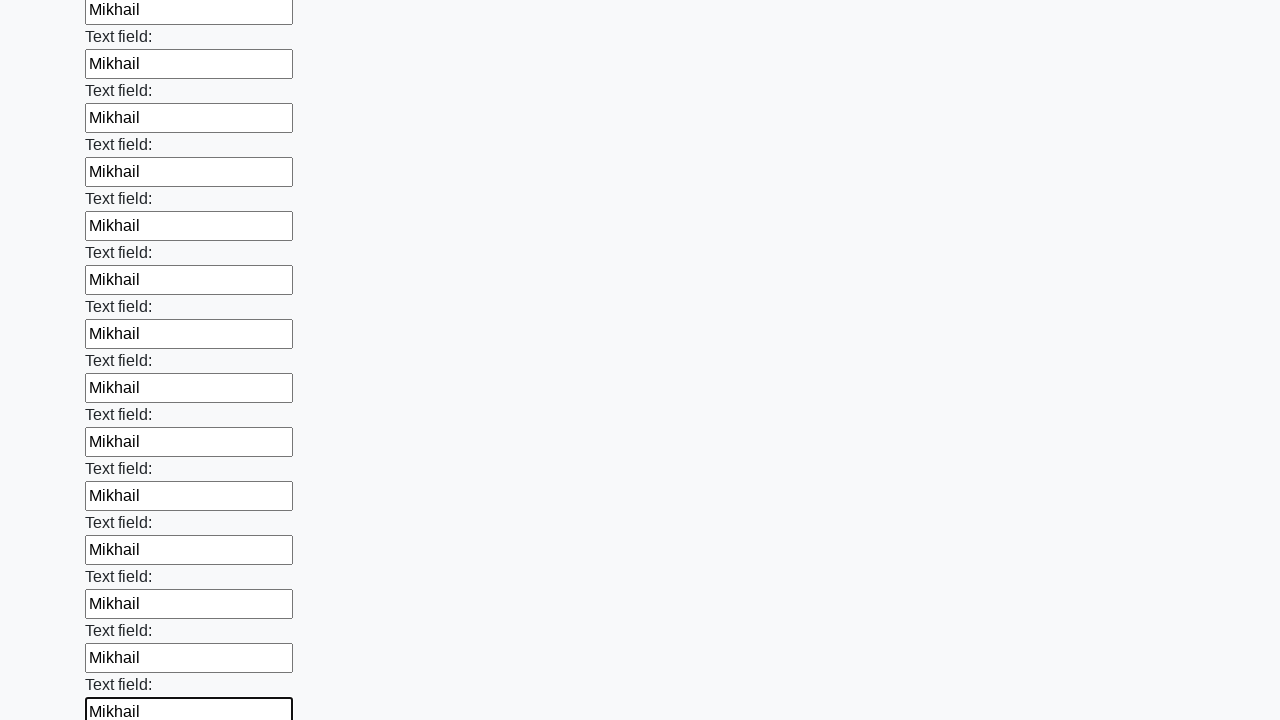

Filled text input field 64 of 100 with 'Mikhail' on input[type='text'] >> nth=63
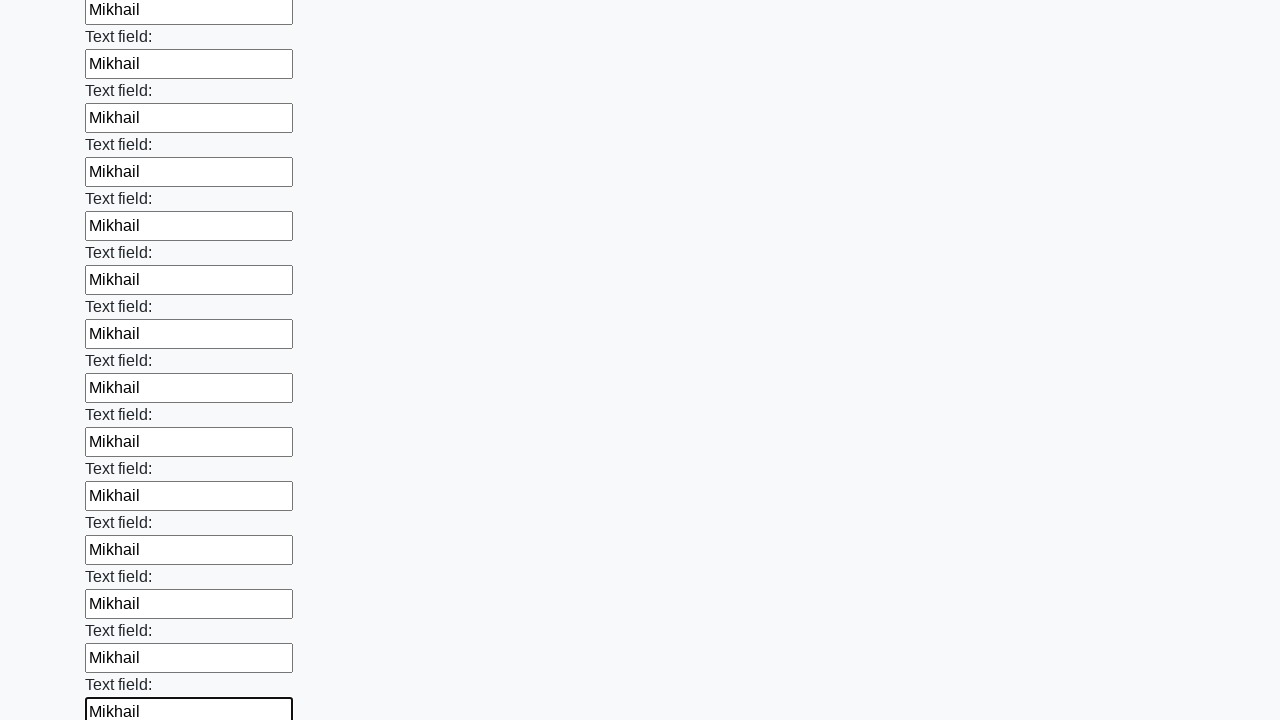

Filled text input field 65 of 100 with 'Mikhail' on input[type='text'] >> nth=64
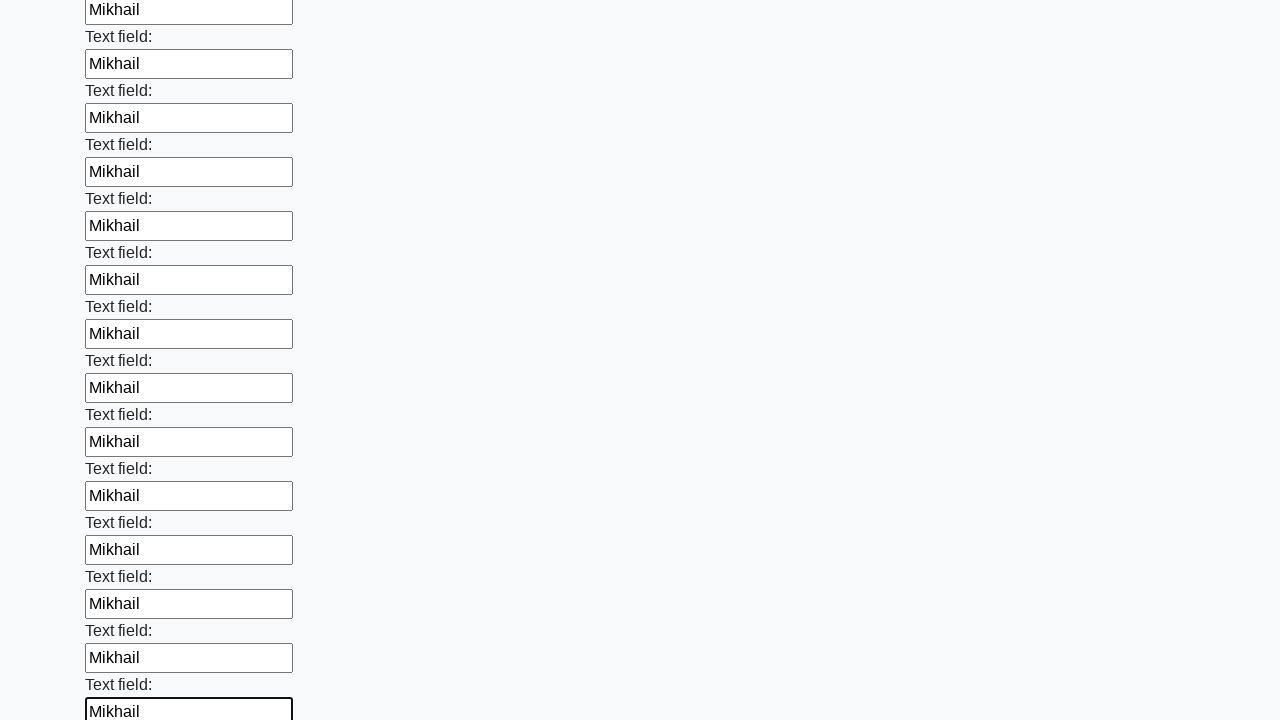

Filled text input field 66 of 100 with 'Mikhail' on input[type='text'] >> nth=65
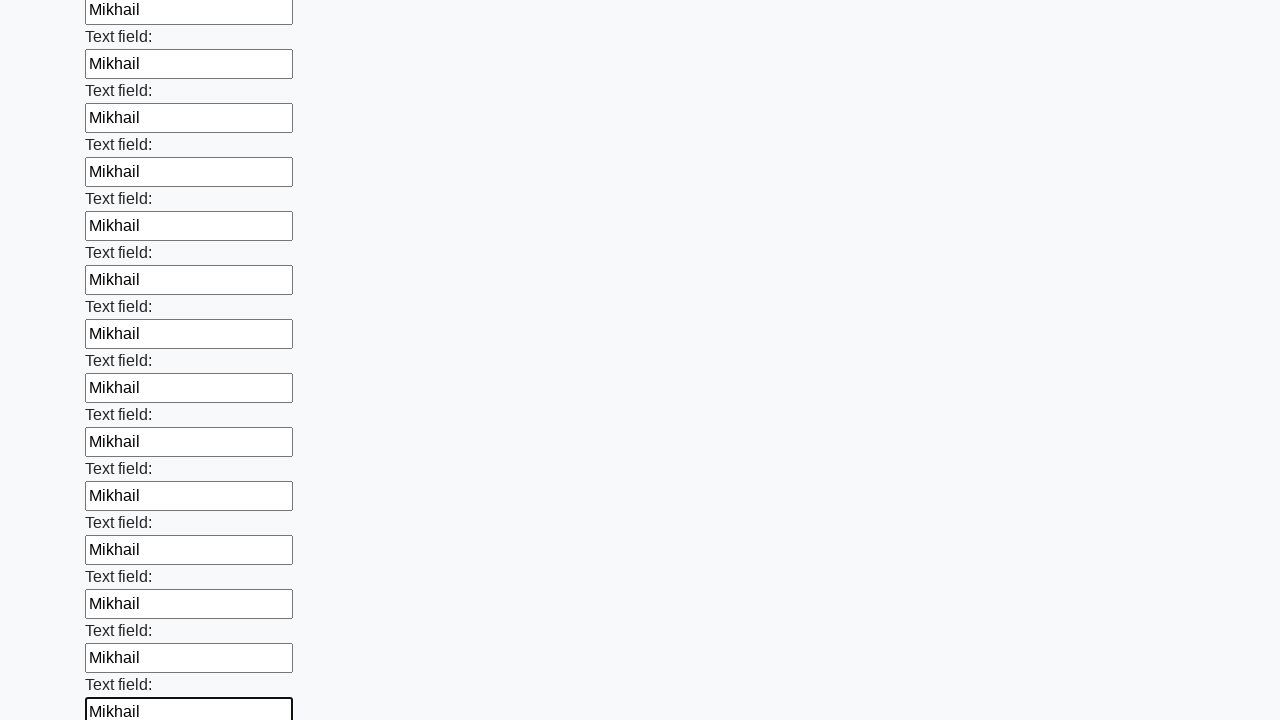

Filled text input field 67 of 100 with 'Mikhail' on input[type='text'] >> nth=66
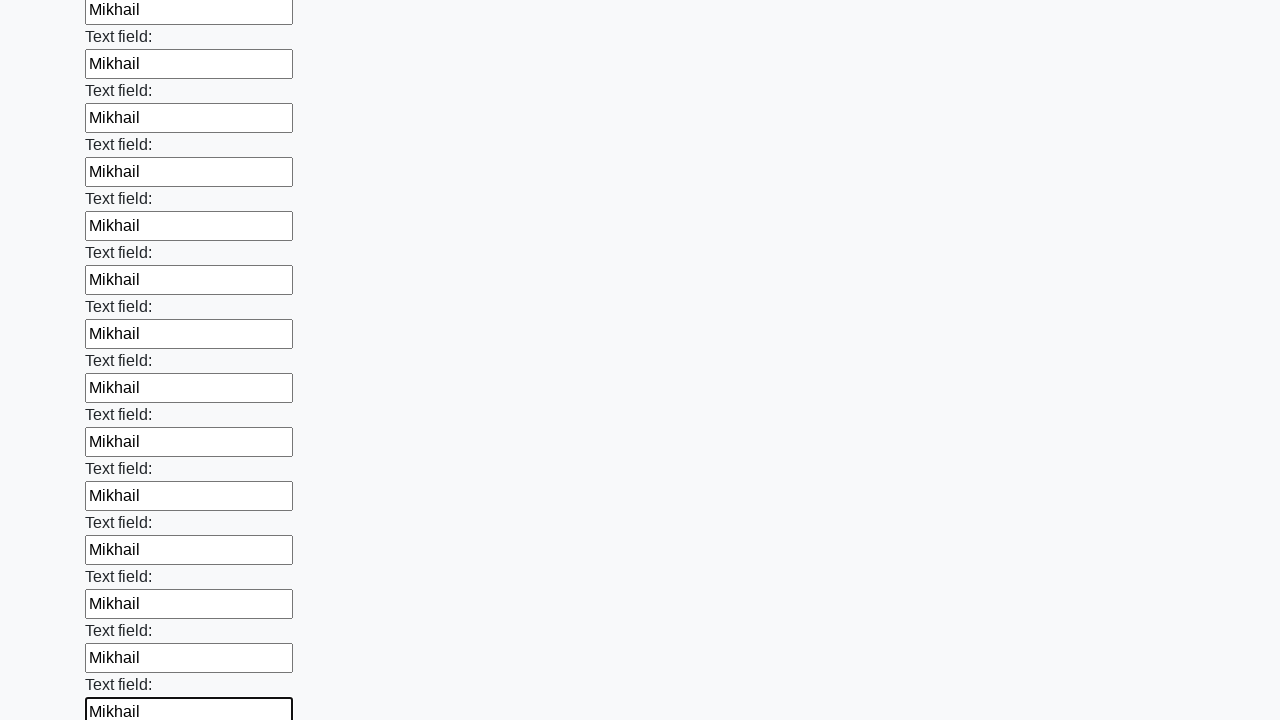

Filled text input field 68 of 100 with 'Mikhail' on input[type='text'] >> nth=67
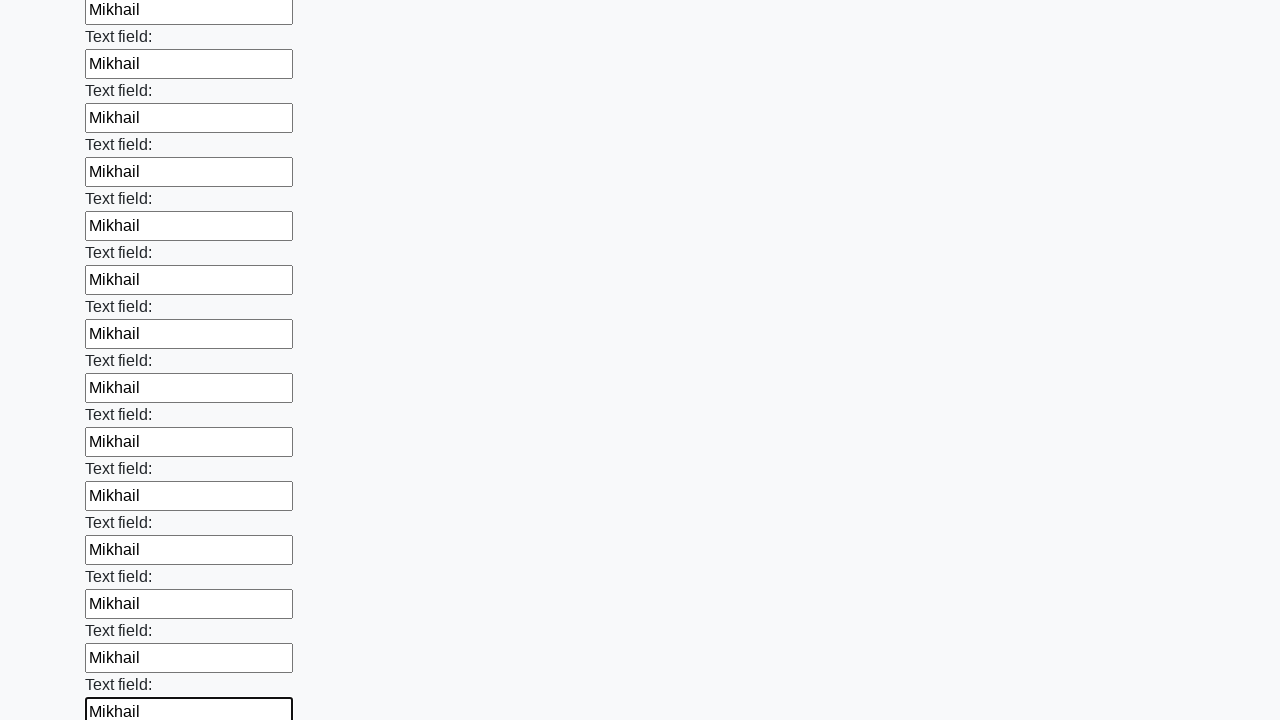

Filled text input field 69 of 100 with 'Mikhail' on input[type='text'] >> nth=68
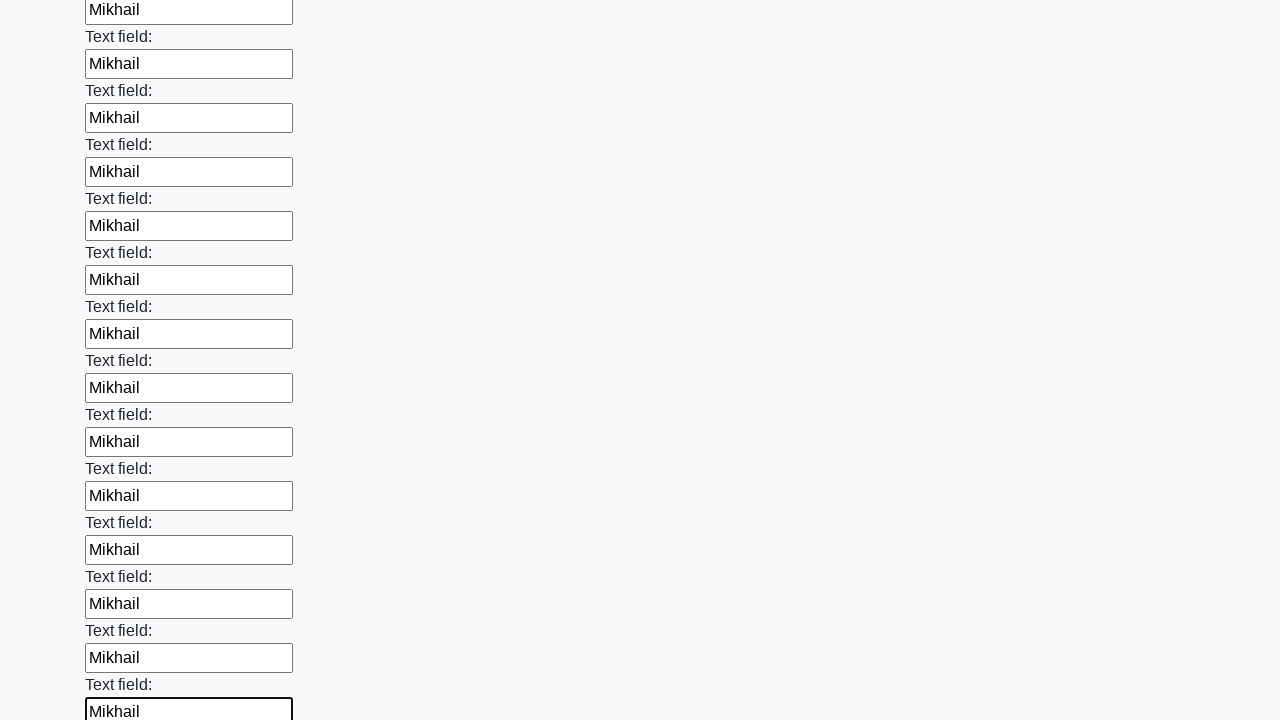

Filled text input field 70 of 100 with 'Mikhail' on input[type='text'] >> nth=69
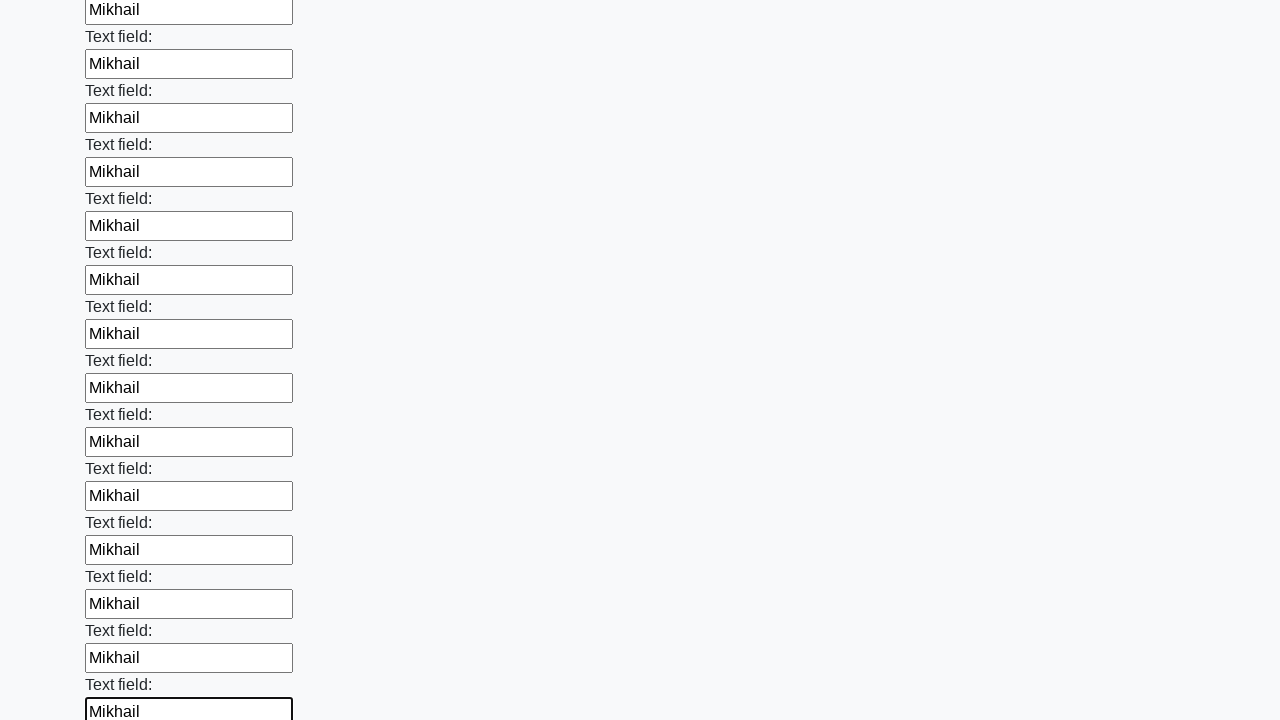

Filled text input field 71 of 100 with 'Mikhail' on input[type='text'] >> nth=70
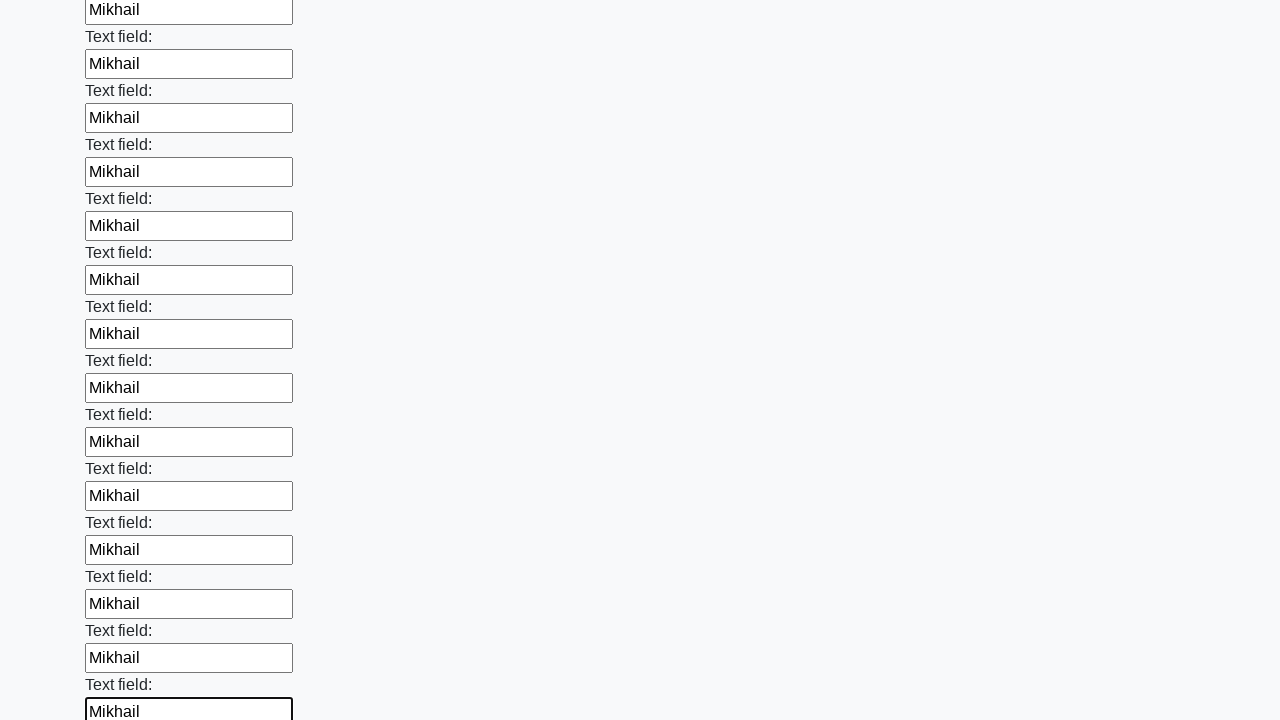

Filled text input field 72 of 100 with 'Mikhail' on input[type='text'] >> nth=71
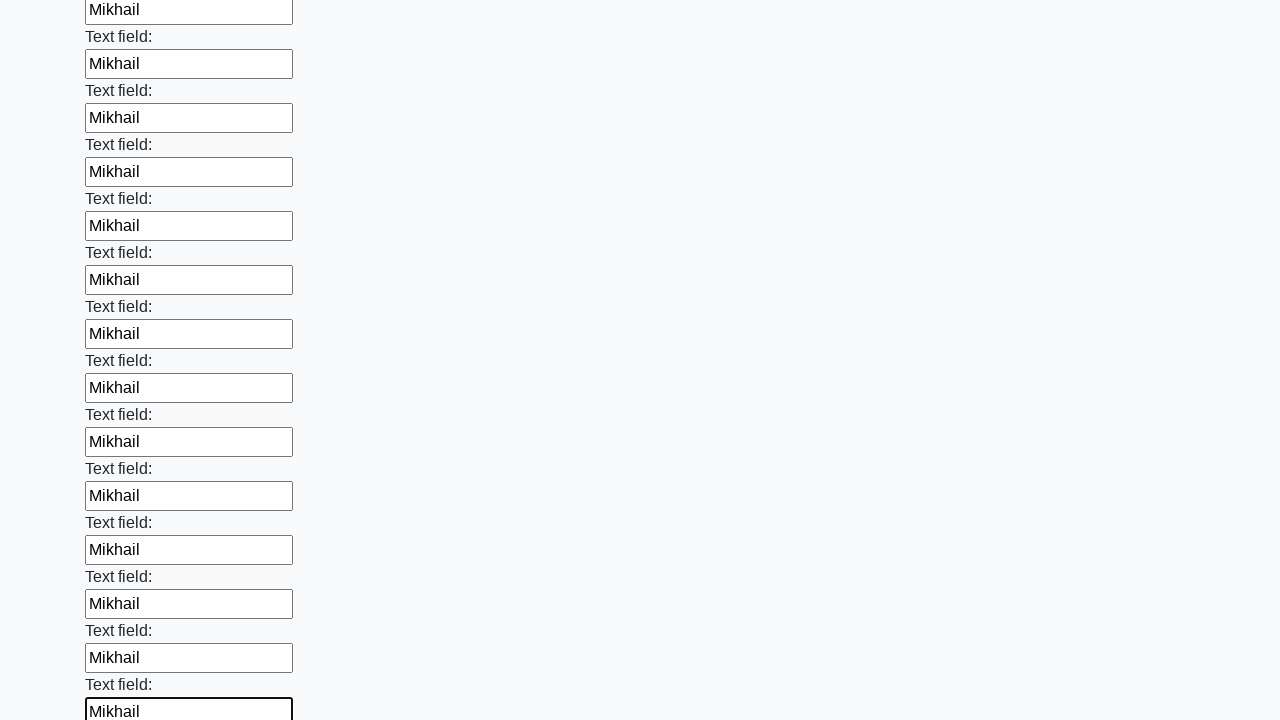

Filled text input field 73 of 100 with 'Mikhail' on input[type='text'] >> nth=72
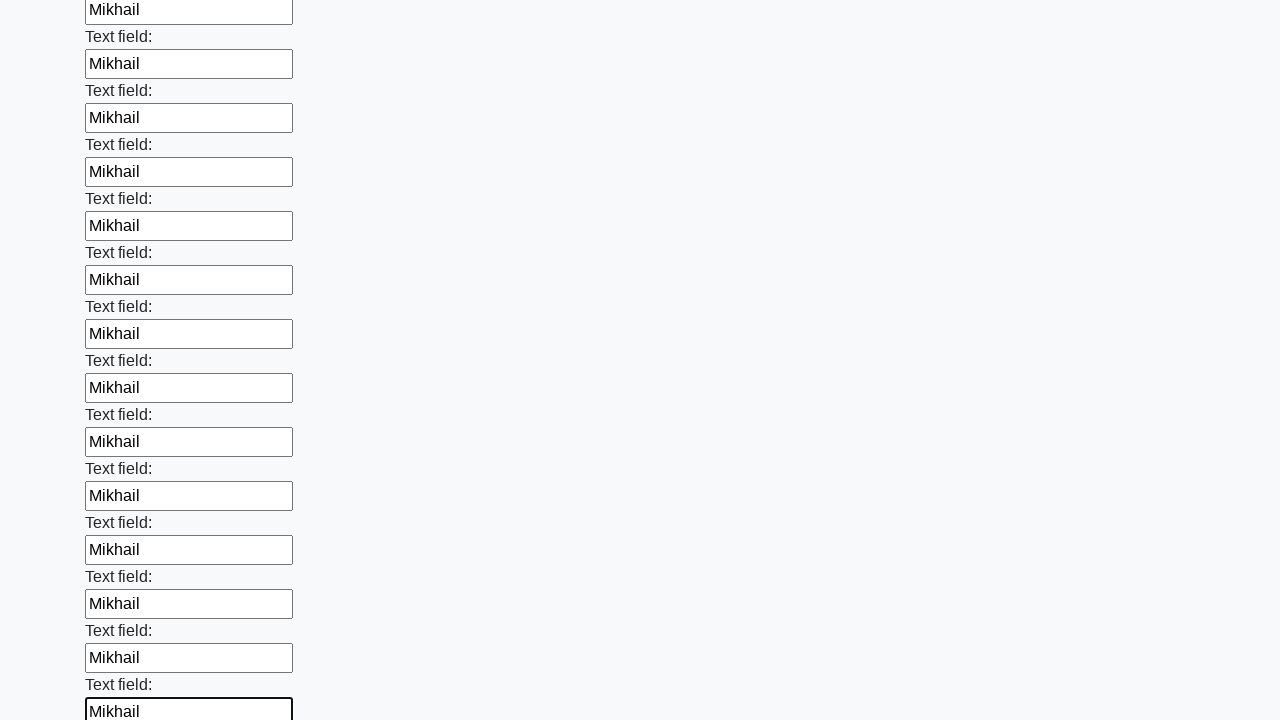

Filled text input field 74 of 100 with 'Mikhail' on input[type='text'] >> nth=73
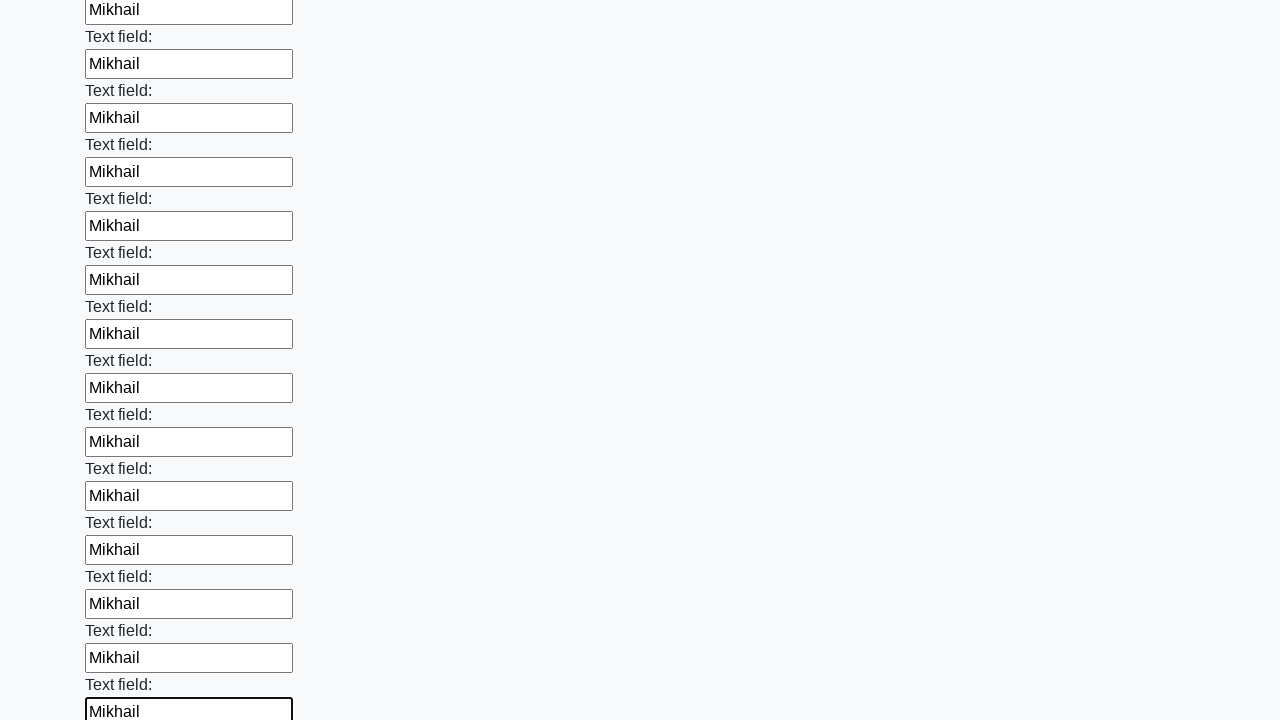

Filled text input field 75 of 100 with 'Mikhail' on input[type='text'] >> nth=74
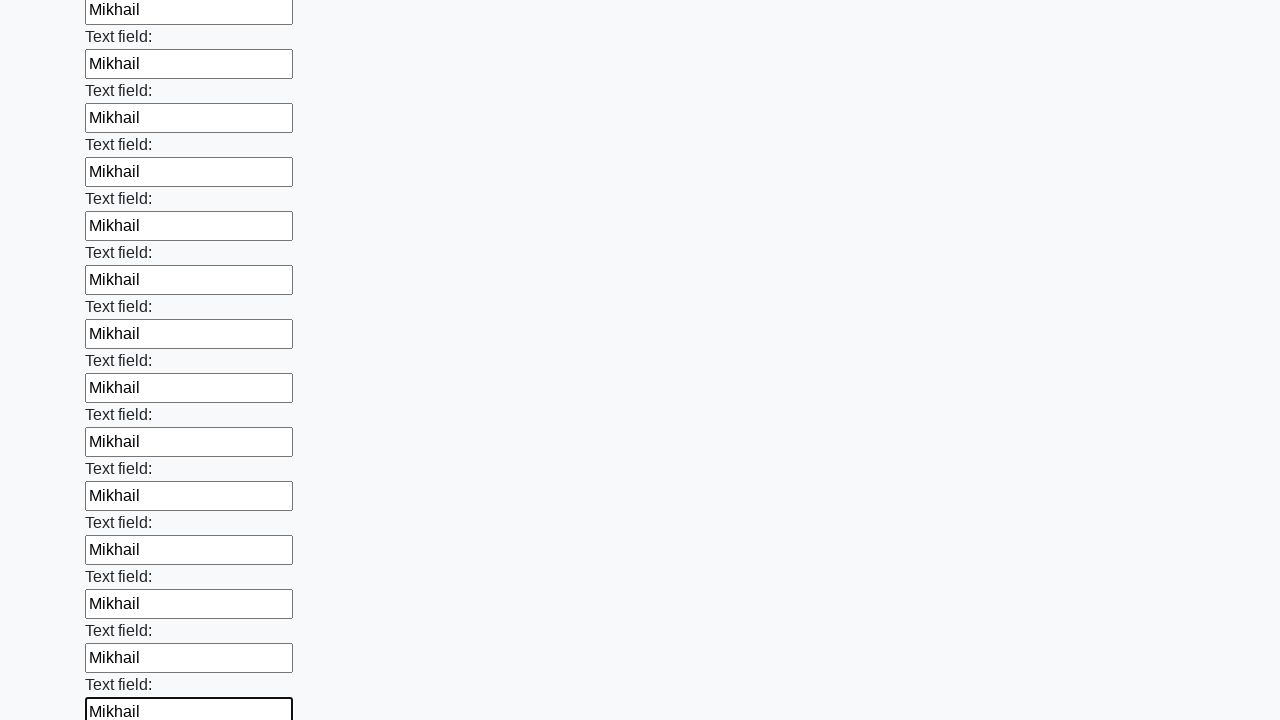

Filled text input field 76 of 100 with 'Mikhail' on input[type='text'] >> nth=75
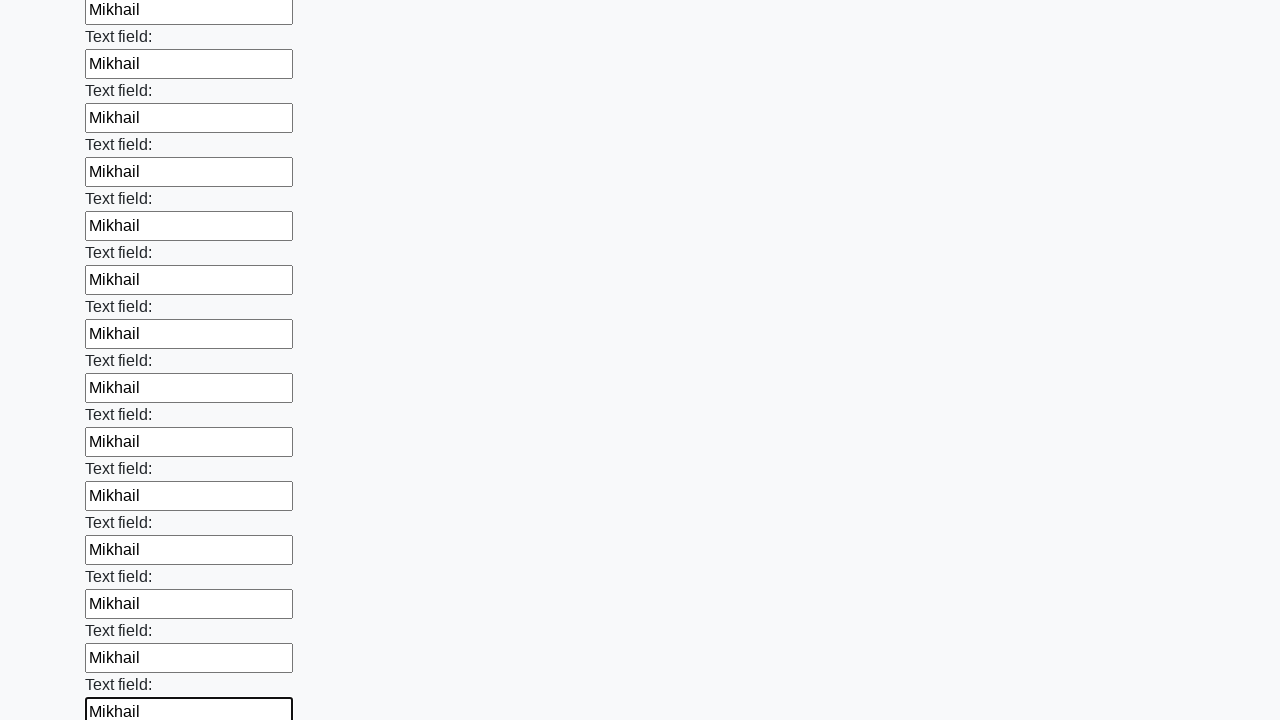

Filled text input field 77 of 100 with 'Mikhail' on input[type='text'] >> nth=76
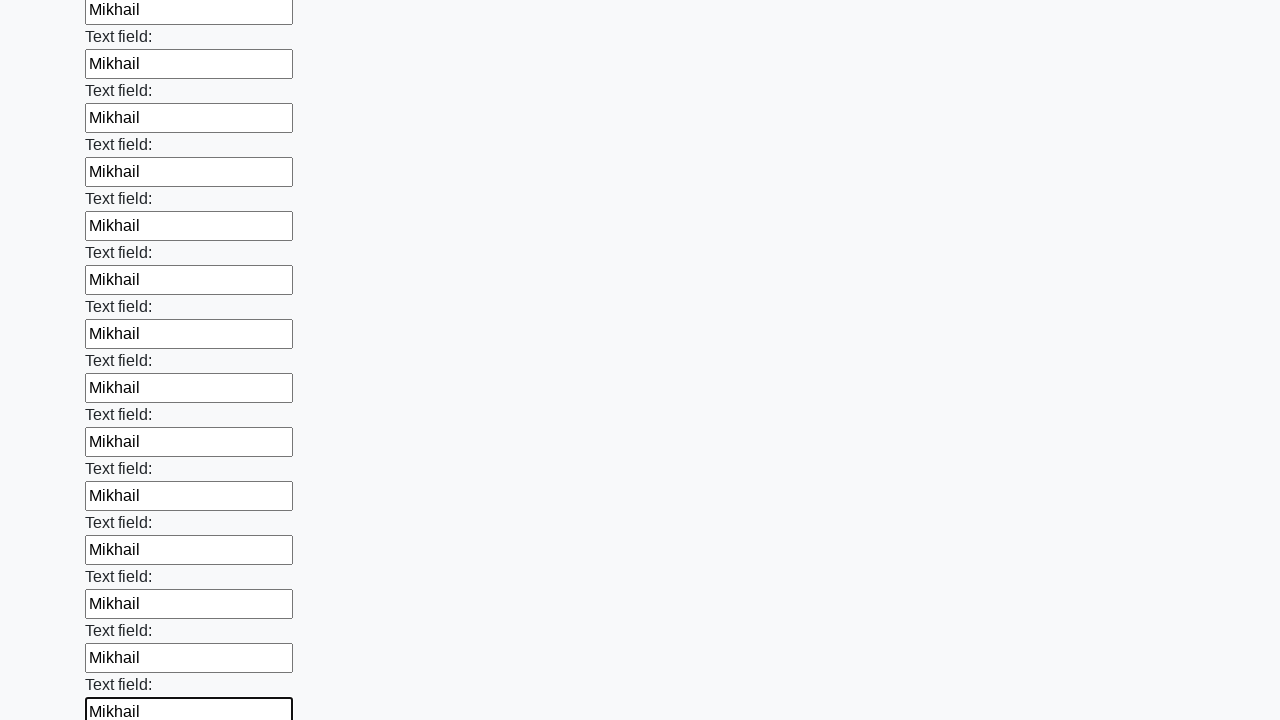

Filled text input field 78 of 100 with 'Mikhail' on input[type='text'] >> nth=77
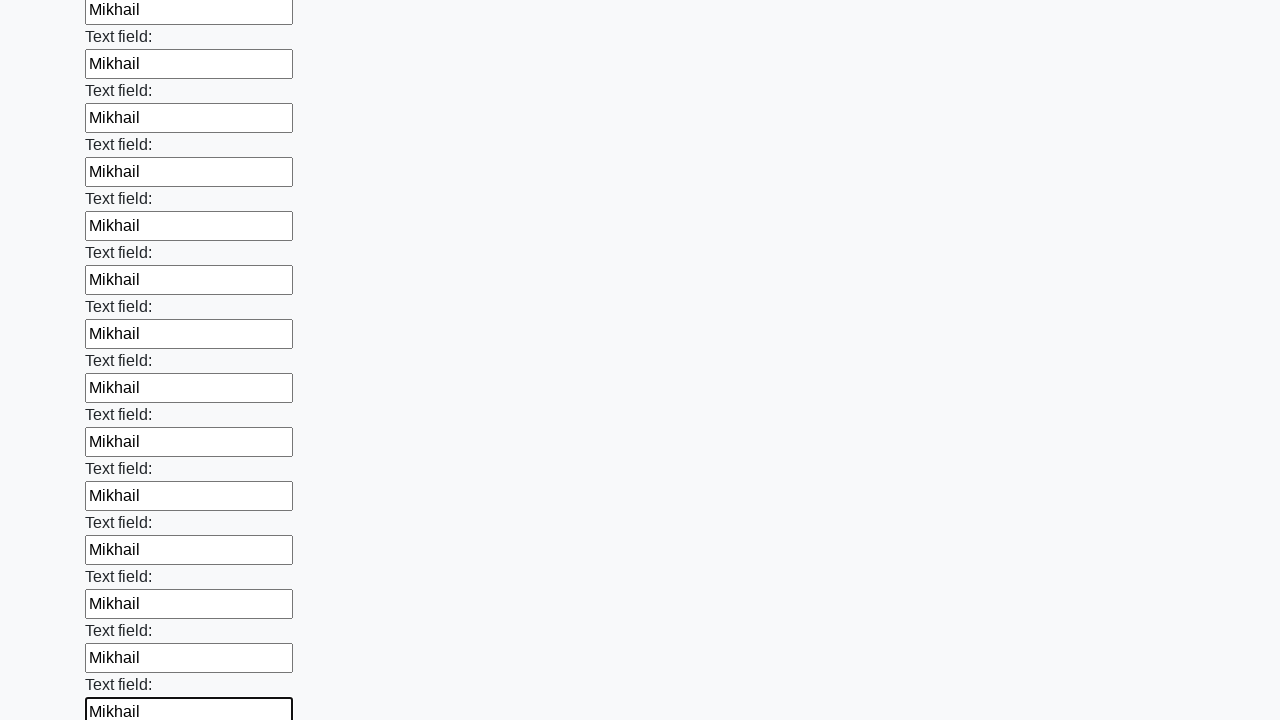

Filled text input field 79 of 100 with 'Mikhail' on input[type='text'] >> nth=78
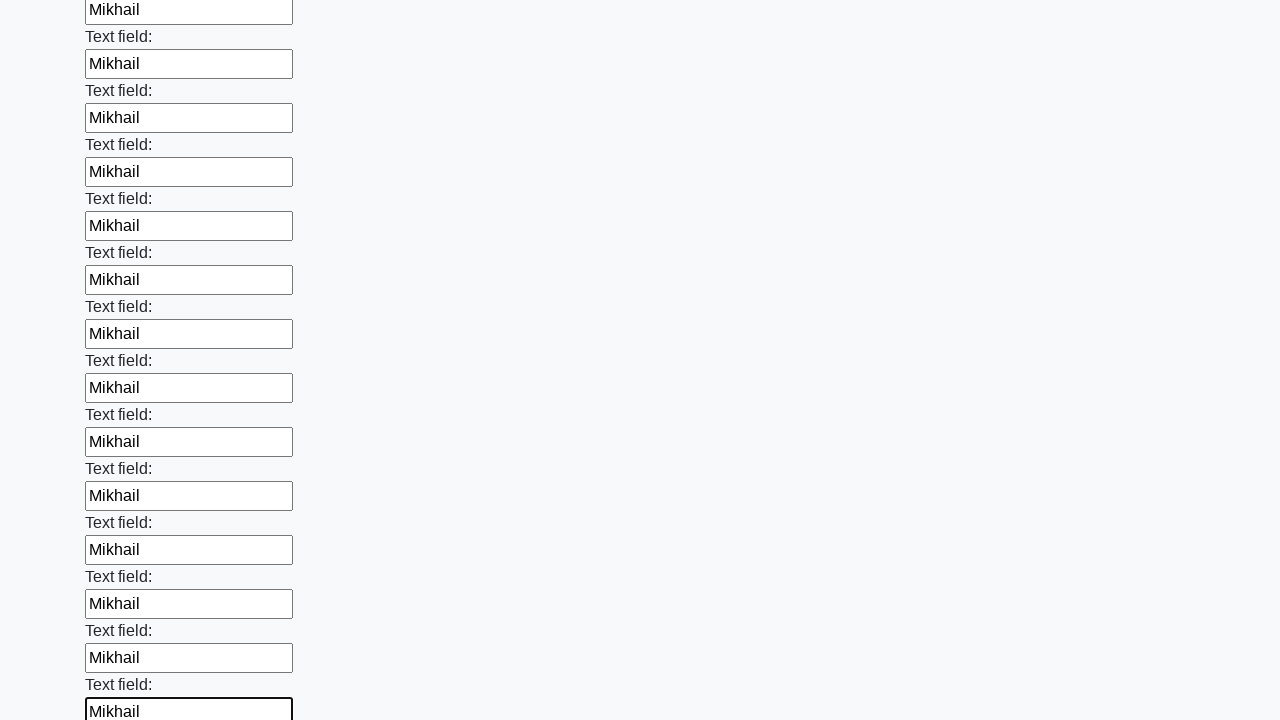

Filled text input field 80 of 100 with 'Mikhail' on input[type='text'] >> nth=79
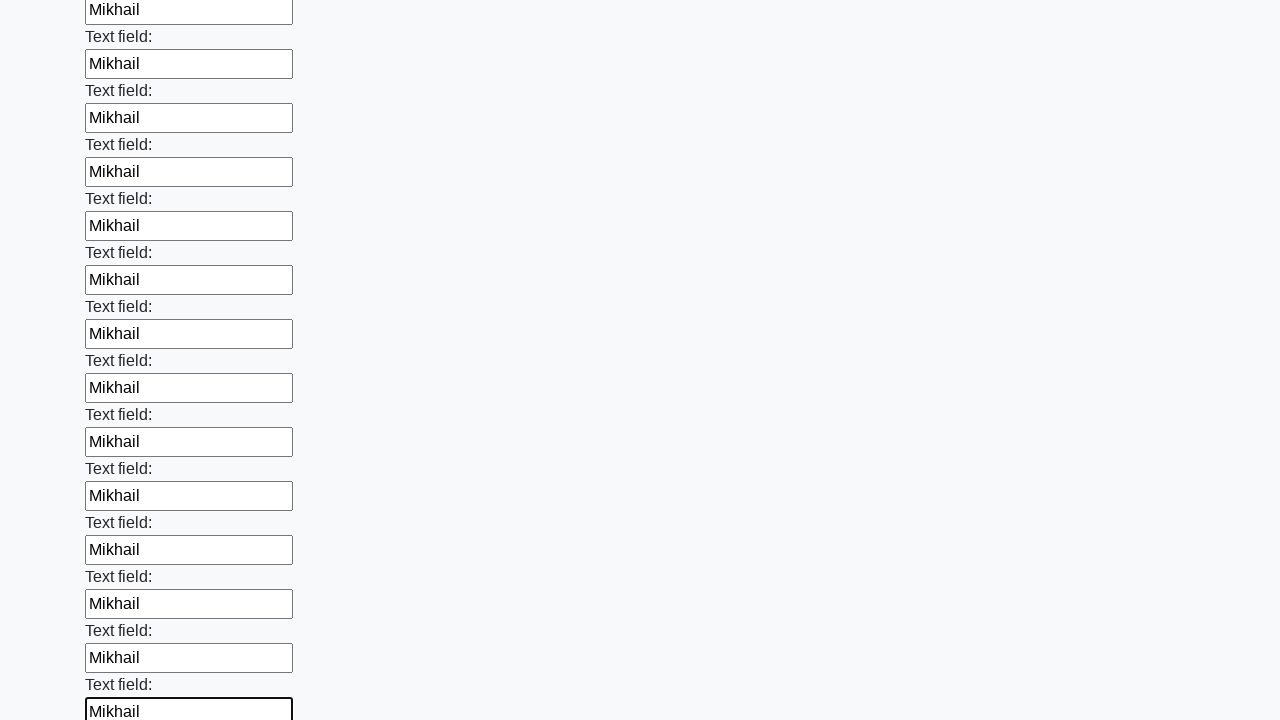

Filled text input field 81 of 100 with 'Mikhail' on input[type='text'] >> nth=80
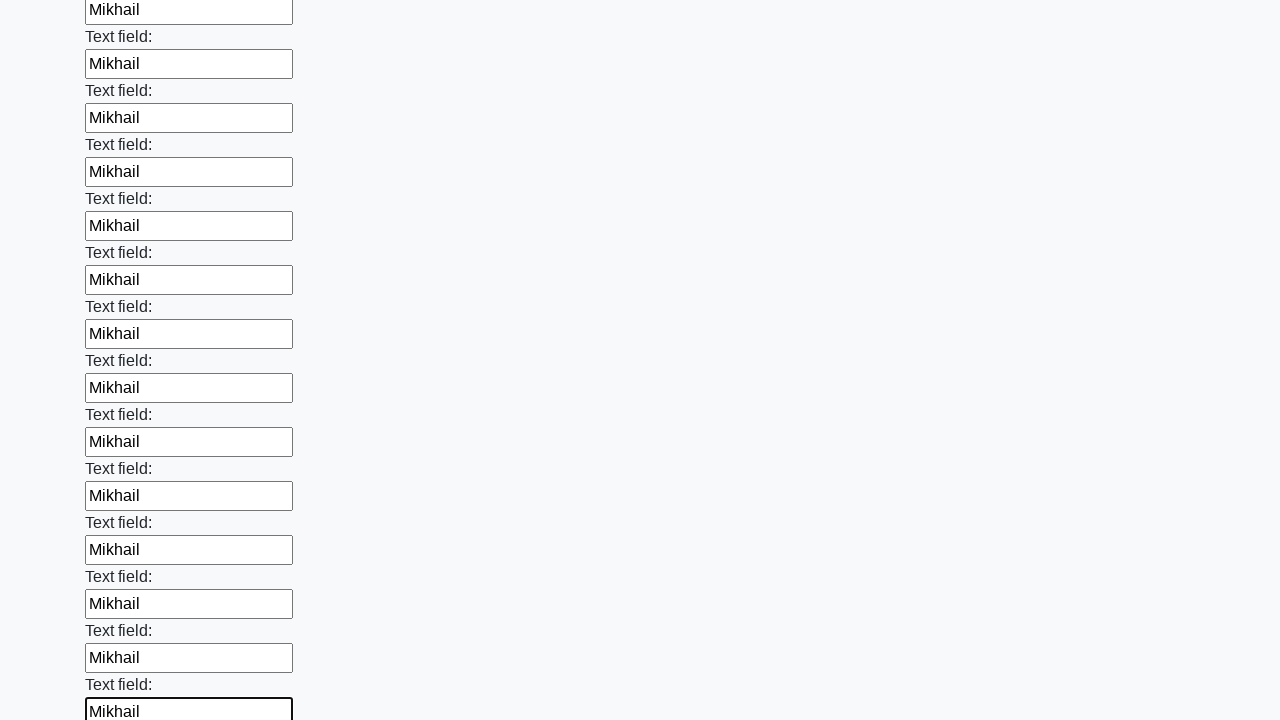

Filled text input field 82 of 100 with 'Mikhail' on input[type='text'] >> nth=81
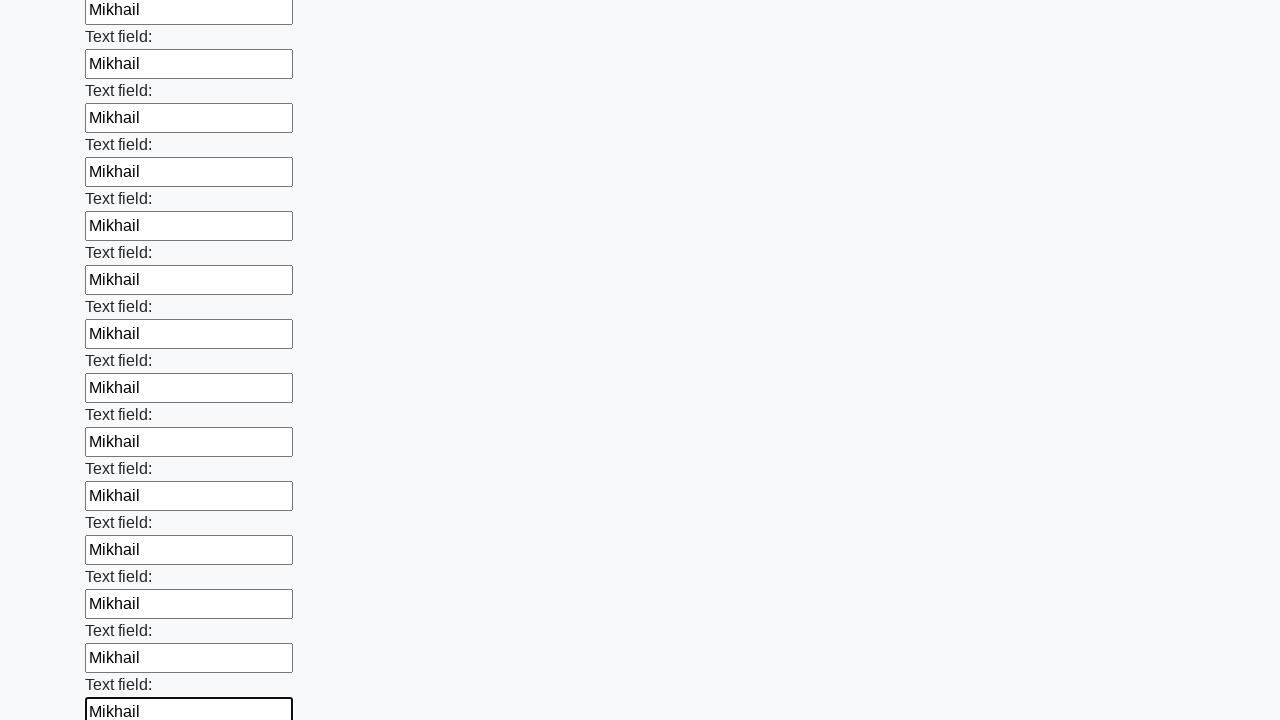

Filled text input field 83 of 100 with 'Mikhail' on input[type='text'] >> nth=82
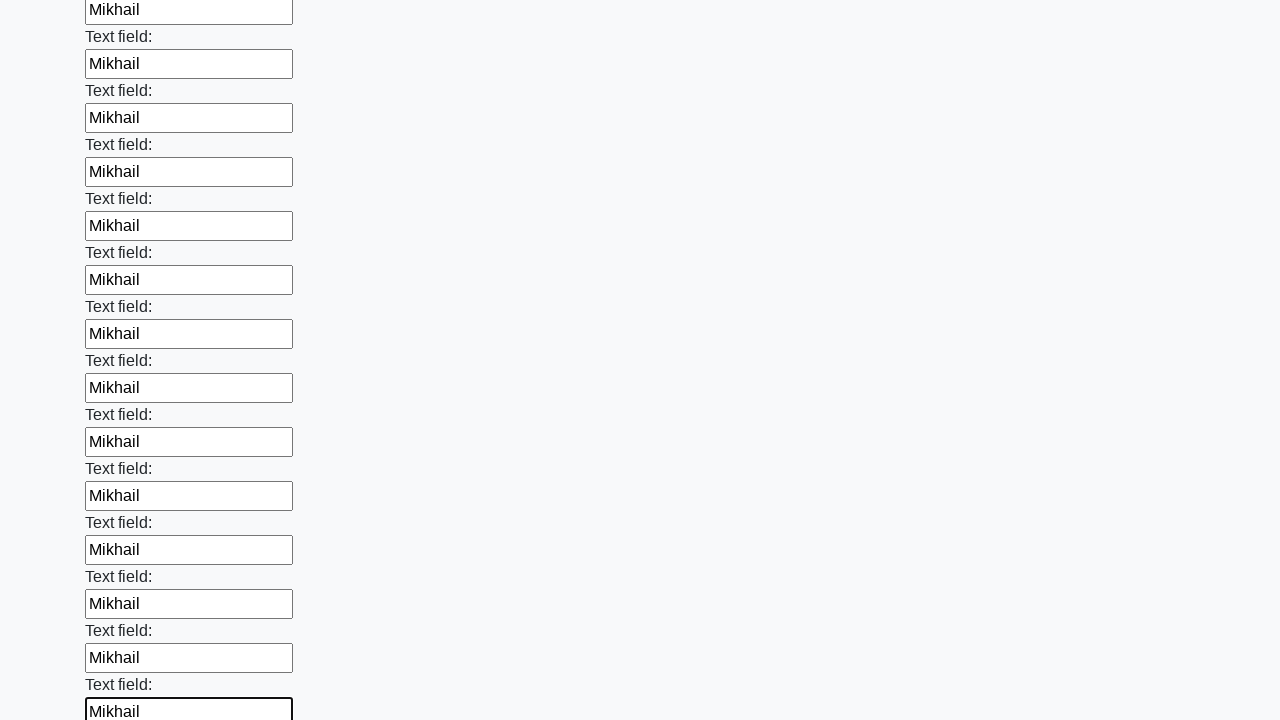

Filled text input field 84 of 100 with 'Mikhail' on input[type='text'] >> nth=83
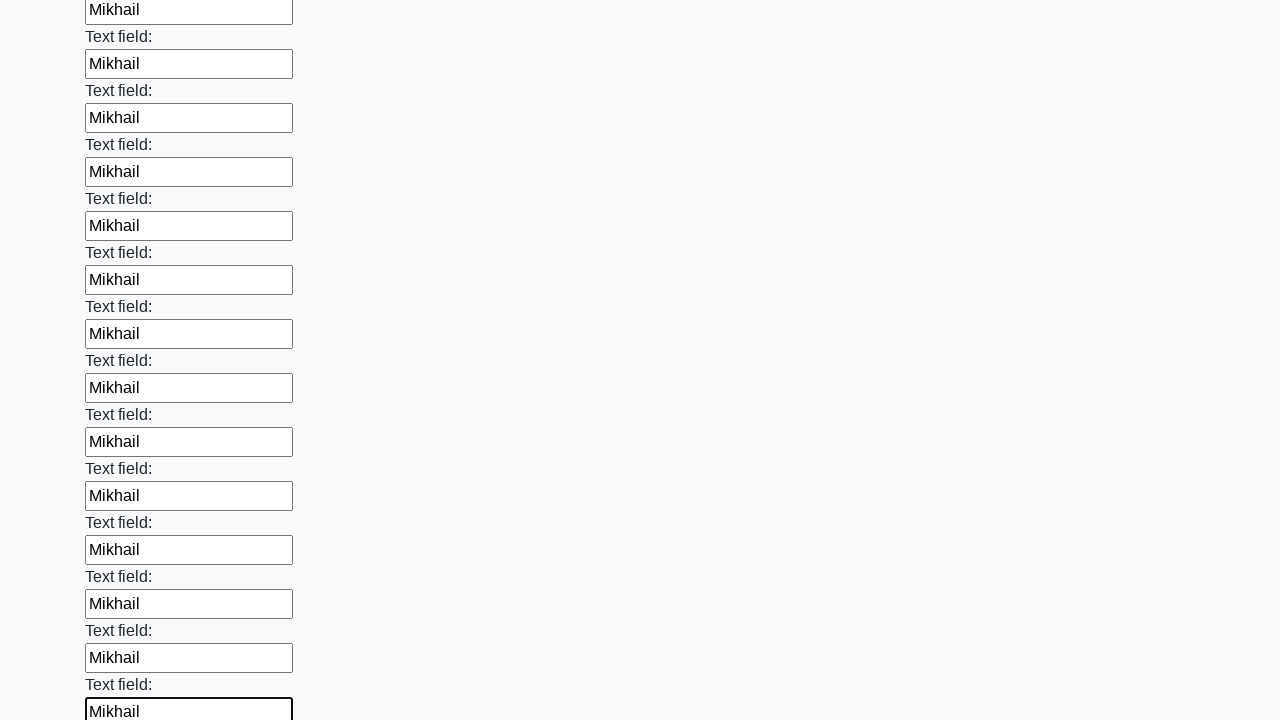

Filled text input field 85 of 100 with 'Mikhail' on input[type='text'] >> nth=84
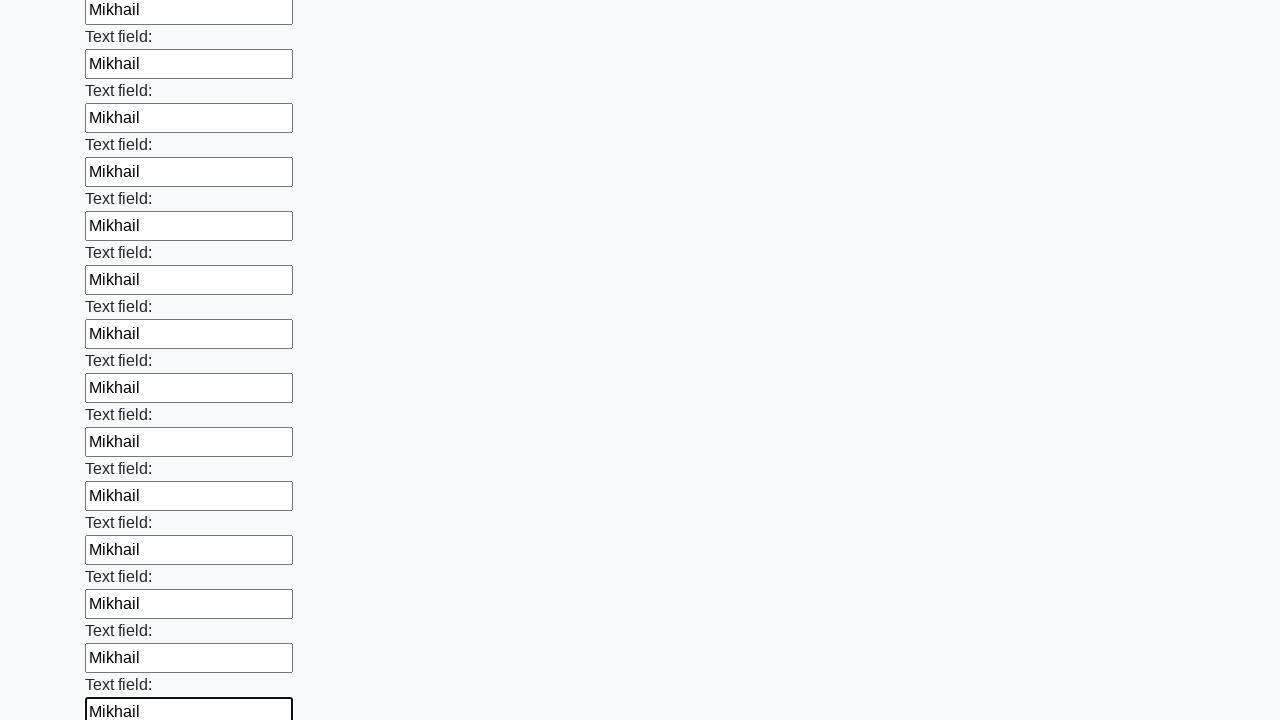

Filled text input field 86 of 100 with 'Mikhail' on input[type='text'] >> nth=85
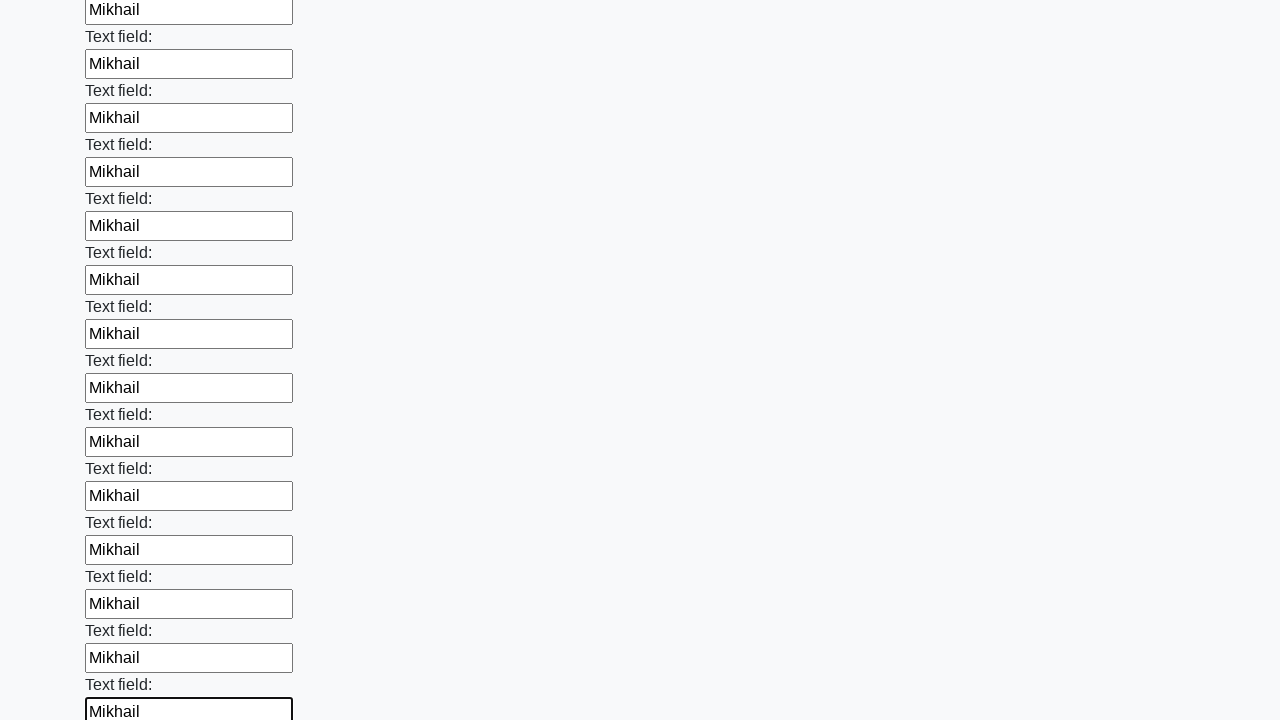

Filled text input field 87 of 100 with 'Mikhail' on input[type='text'] >> nth=86
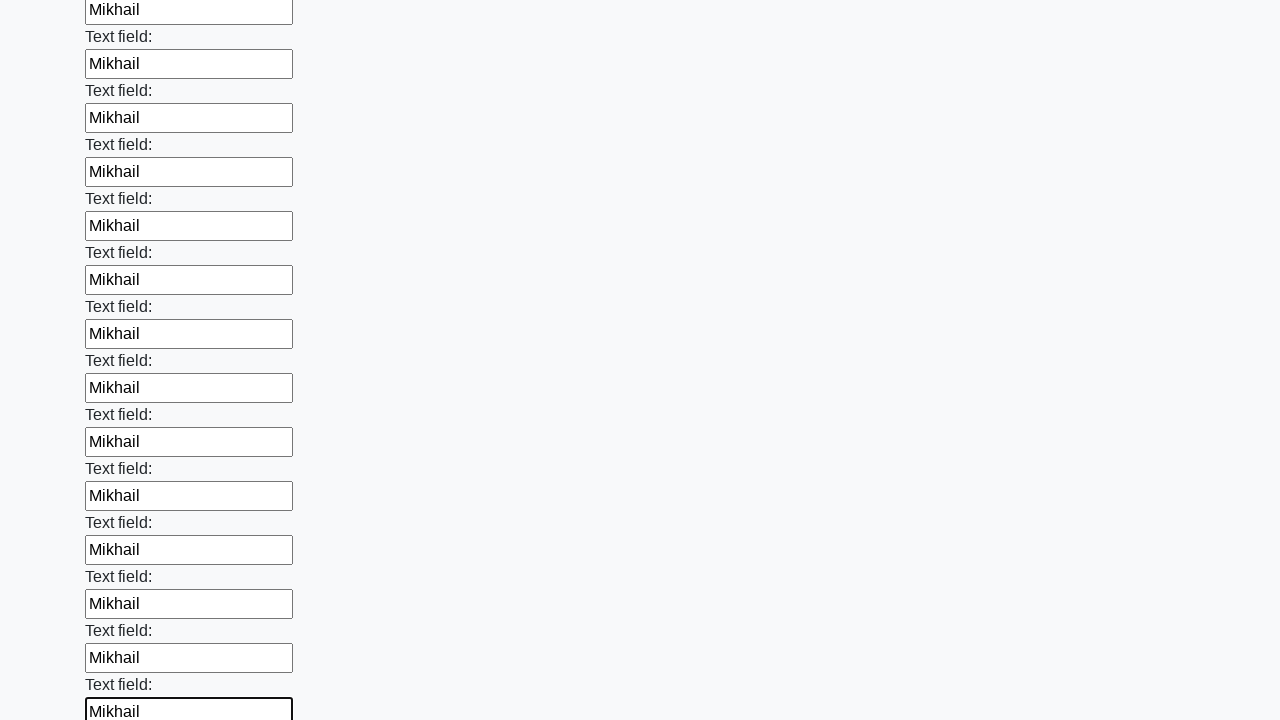

Filled text input field 88 of 100 with 'Mikhail' on input[type='text'] >> nth=87
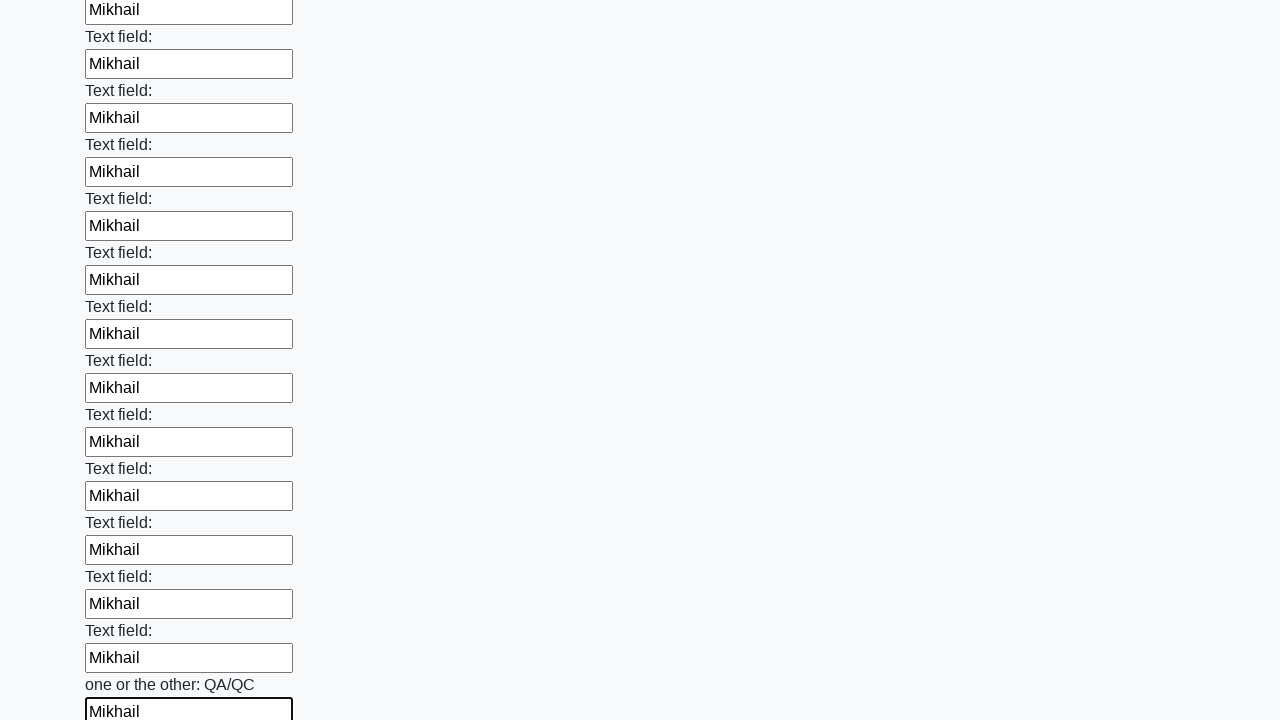

Filled text input field 89 of 100 with 'Mikhail' on input[type='text'] >> nth=88
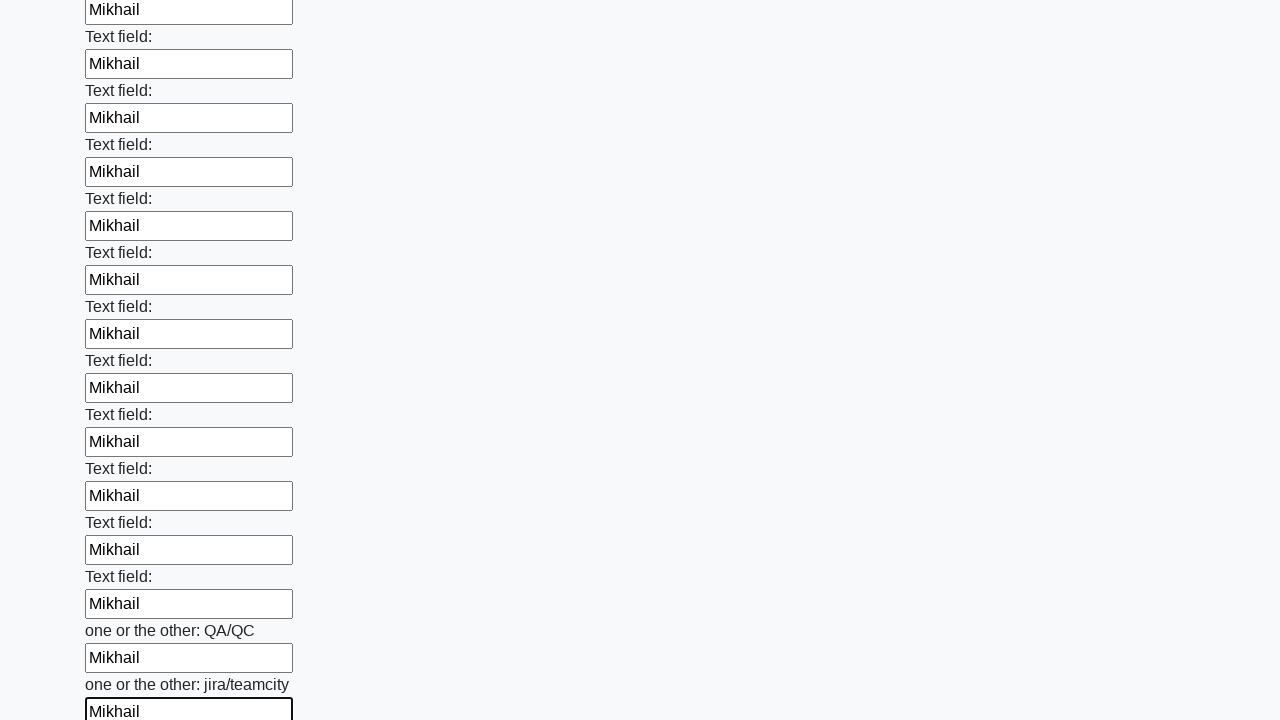

Filled text input field 90 of 100 with 'Mikhail' on input[type='text'] >> nth=89
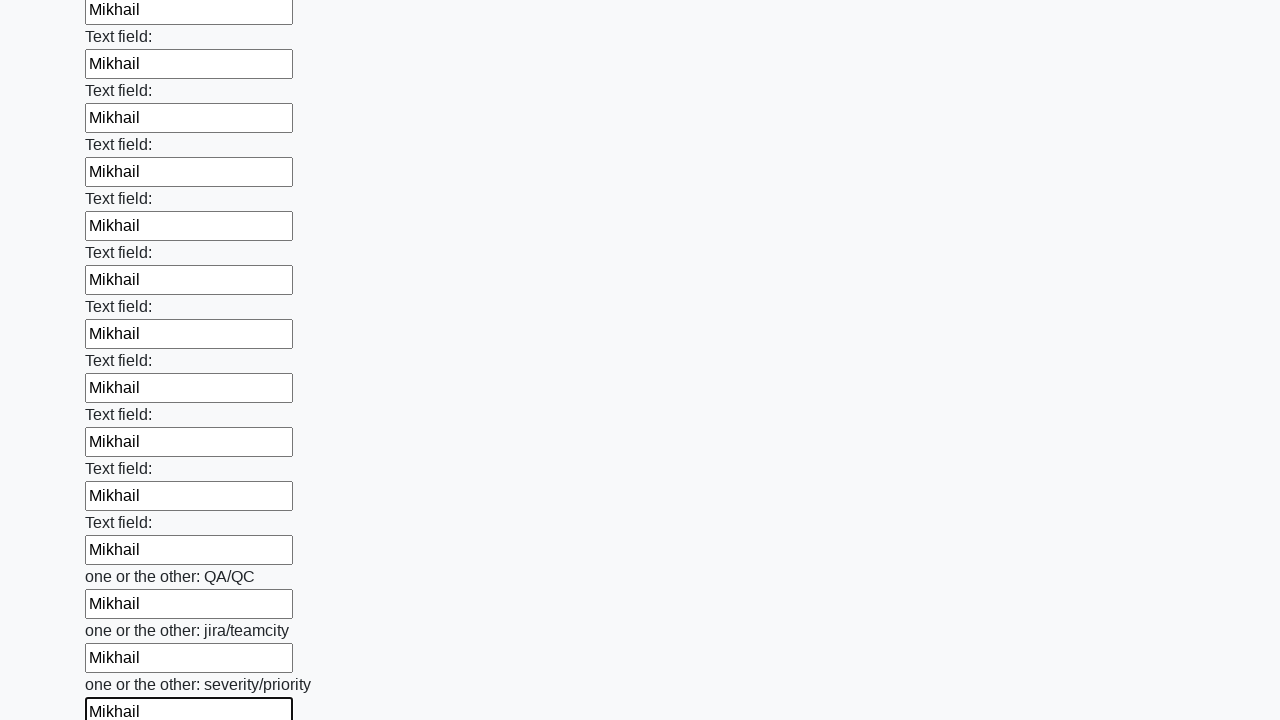

Filled text input field 91 of 100 with 'Mikhail' on input[type='text'] >> nth=90
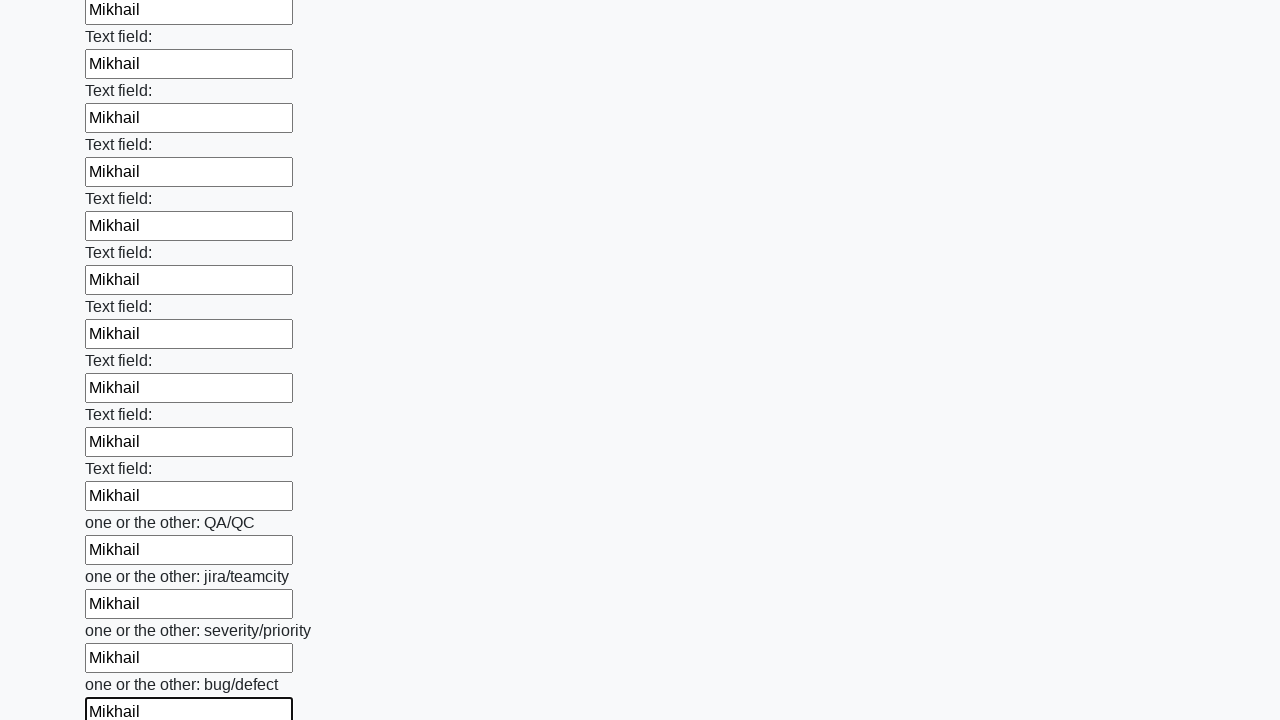

Filled text input field 92 of 100 with 'Mikhail' on input[type='text'] >> nth=91
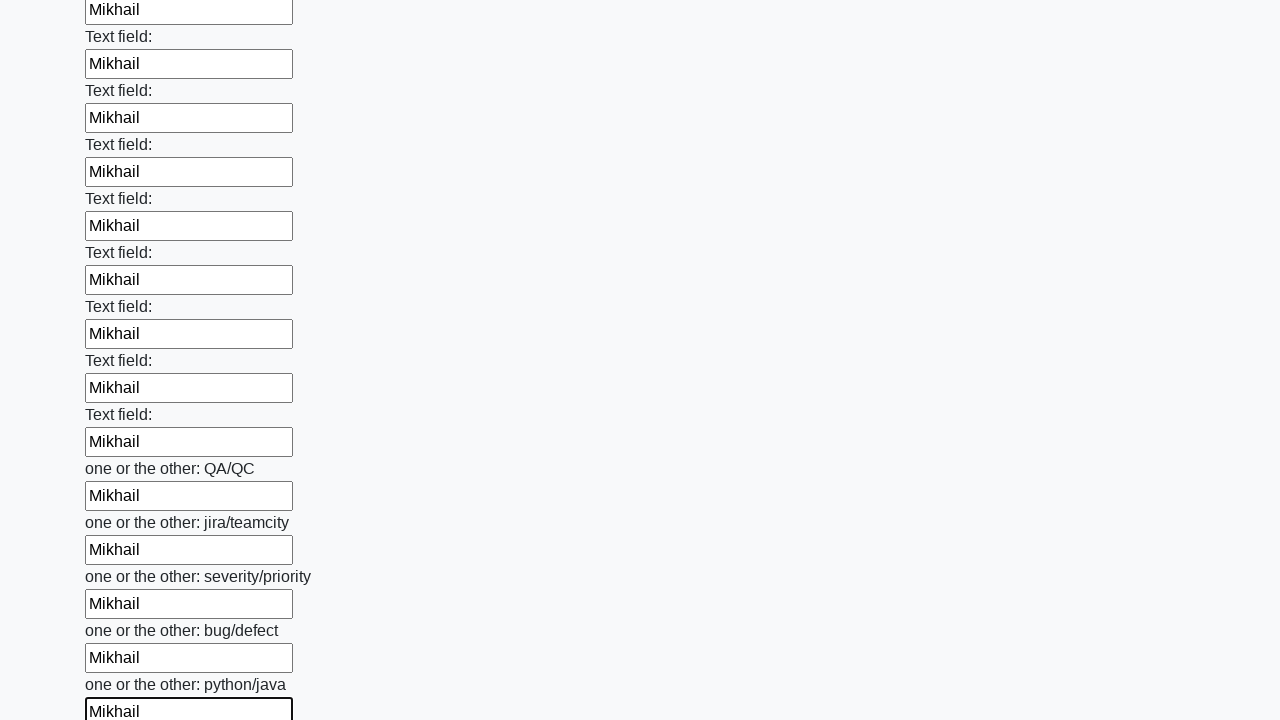

Filled text input field 93 of 100 with 'Mikhail' on input[type='text'] >> nth=92
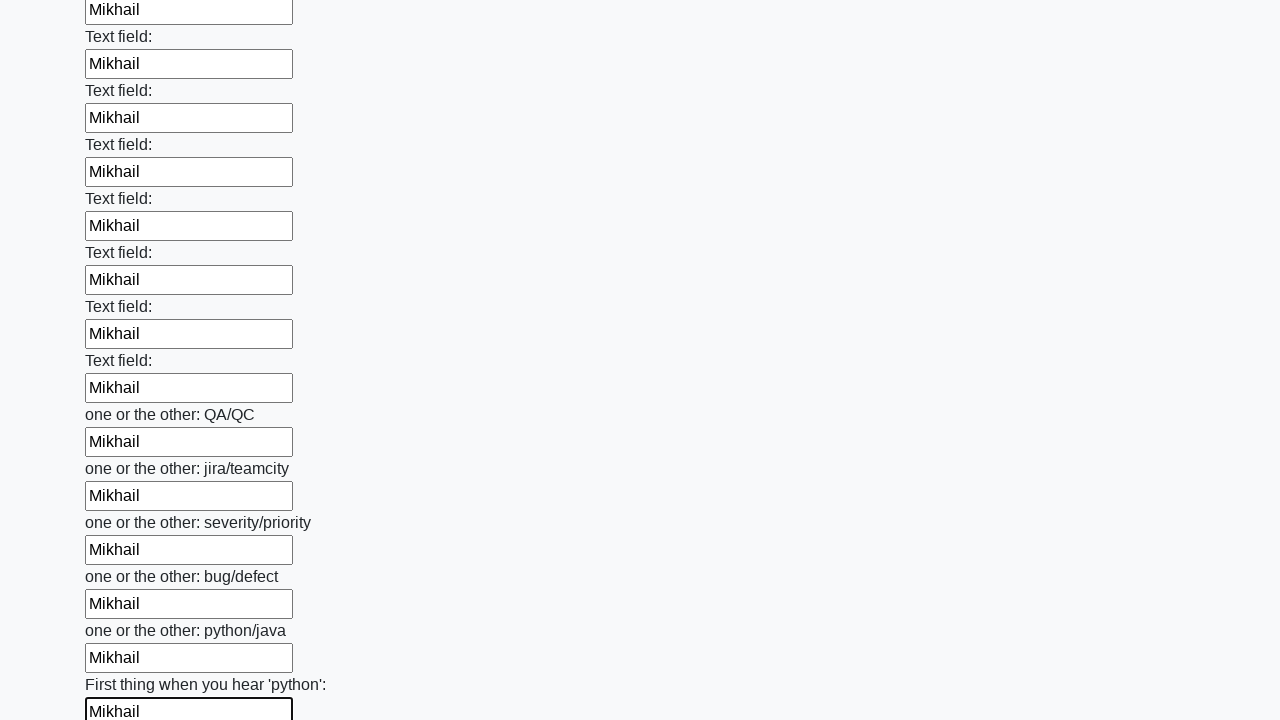

Filled text input field 94 of 100 with 'Mikhail' on input[type='text'] >> nth=93
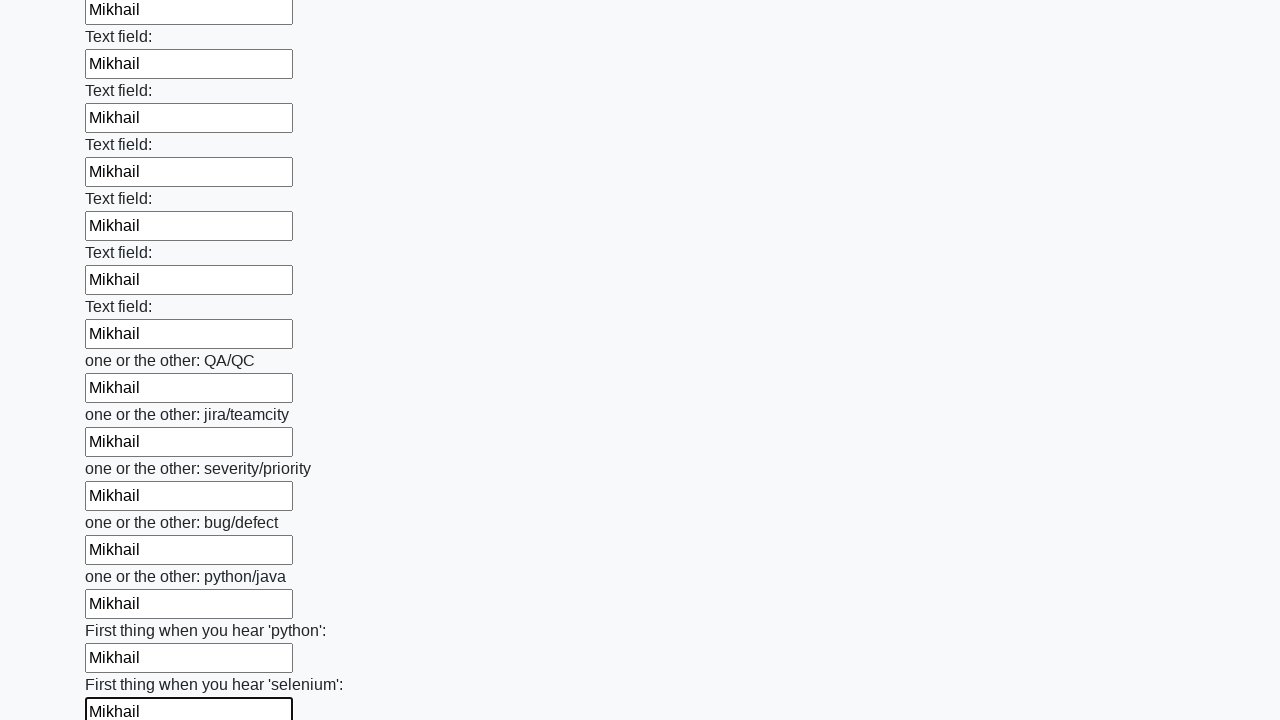

Filled text input field 95 of 100 with 'Mikhail' on input[type='text'] >> nth=94
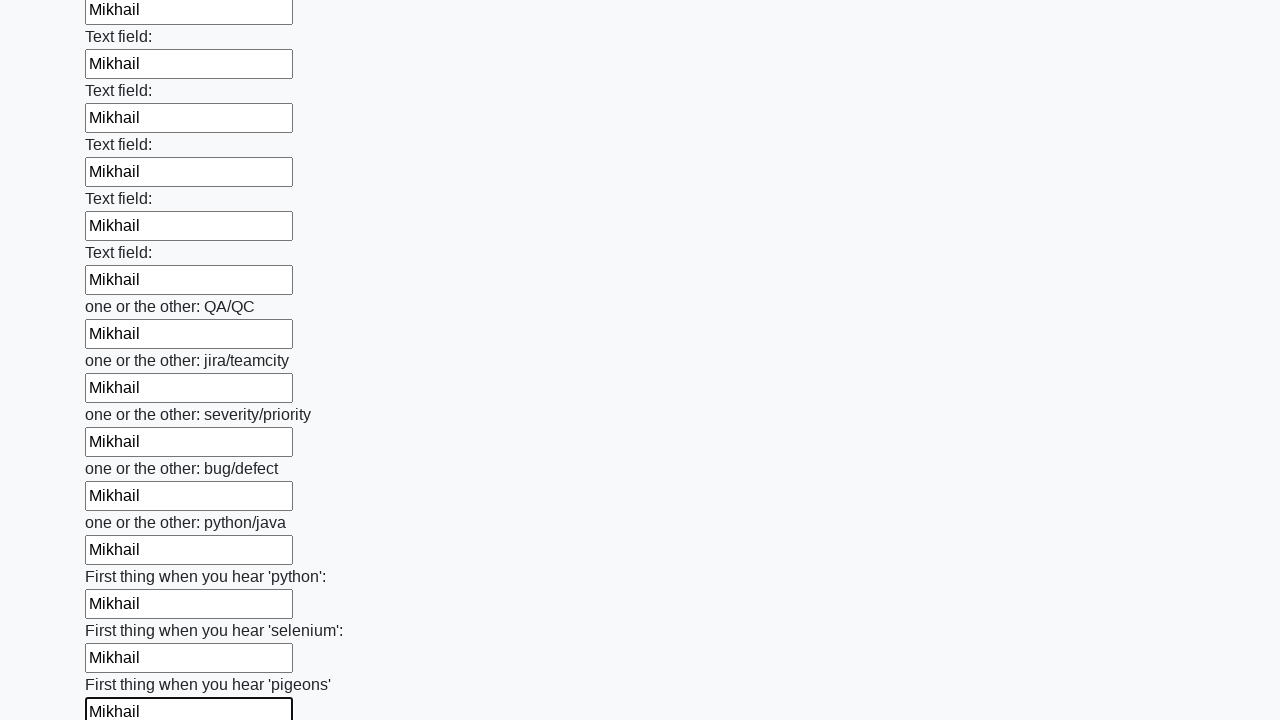

Filled text input field 96 of 100 with 'Mikhail' on input[type='text'] >> nth=95
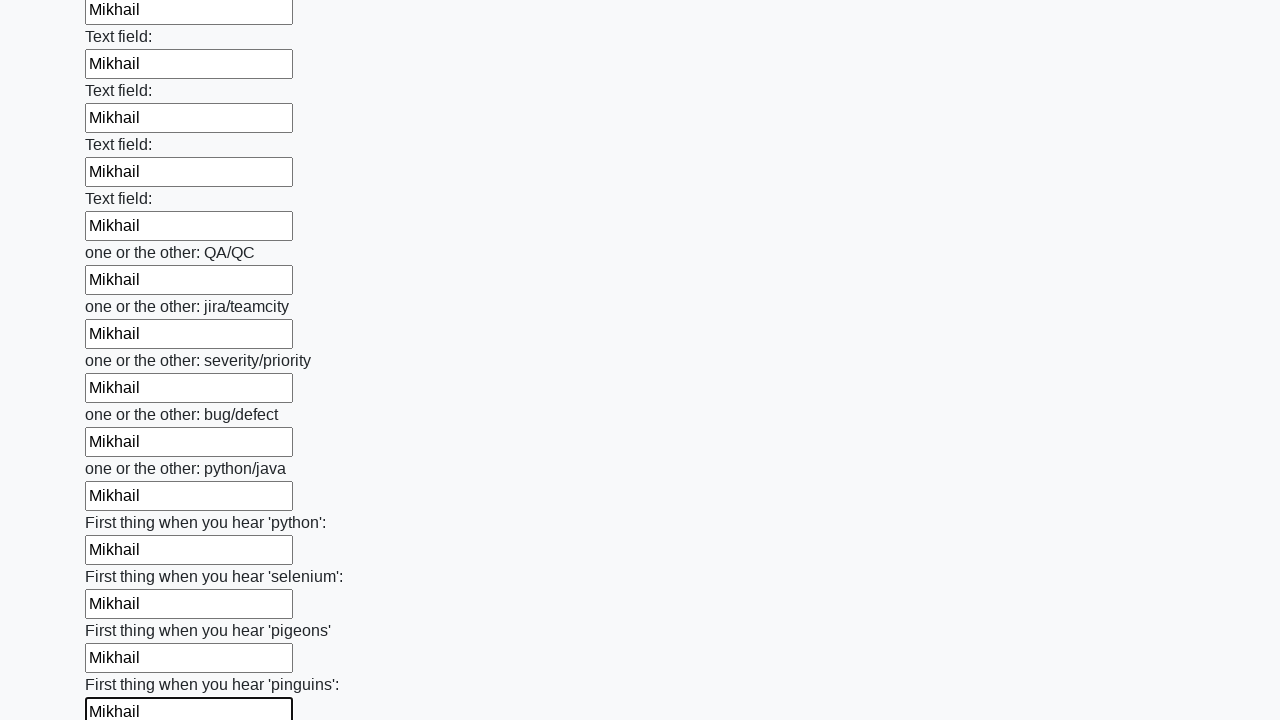

Filled text input field 97 of 100 with 'Mikhail' on input[type='text'] >> nth=96
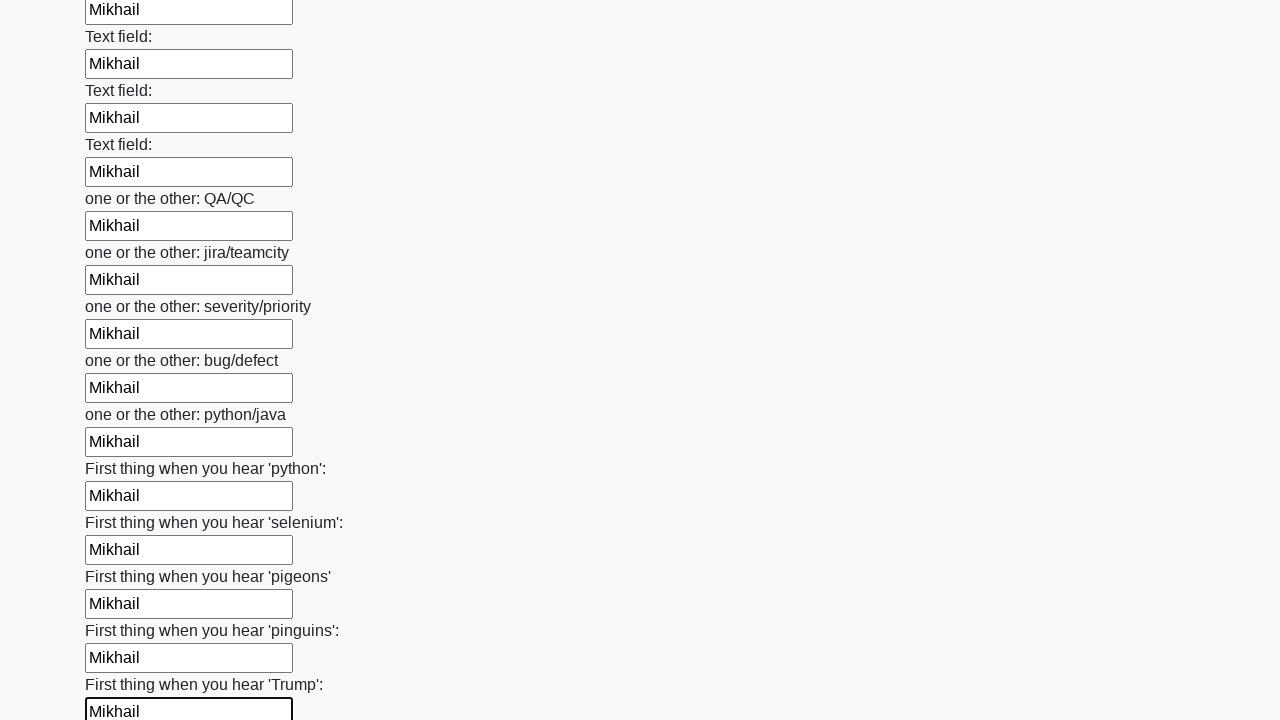

Filled text input field 98 of 100 with 'Mikhail' on input[type='text'] >> nth=97
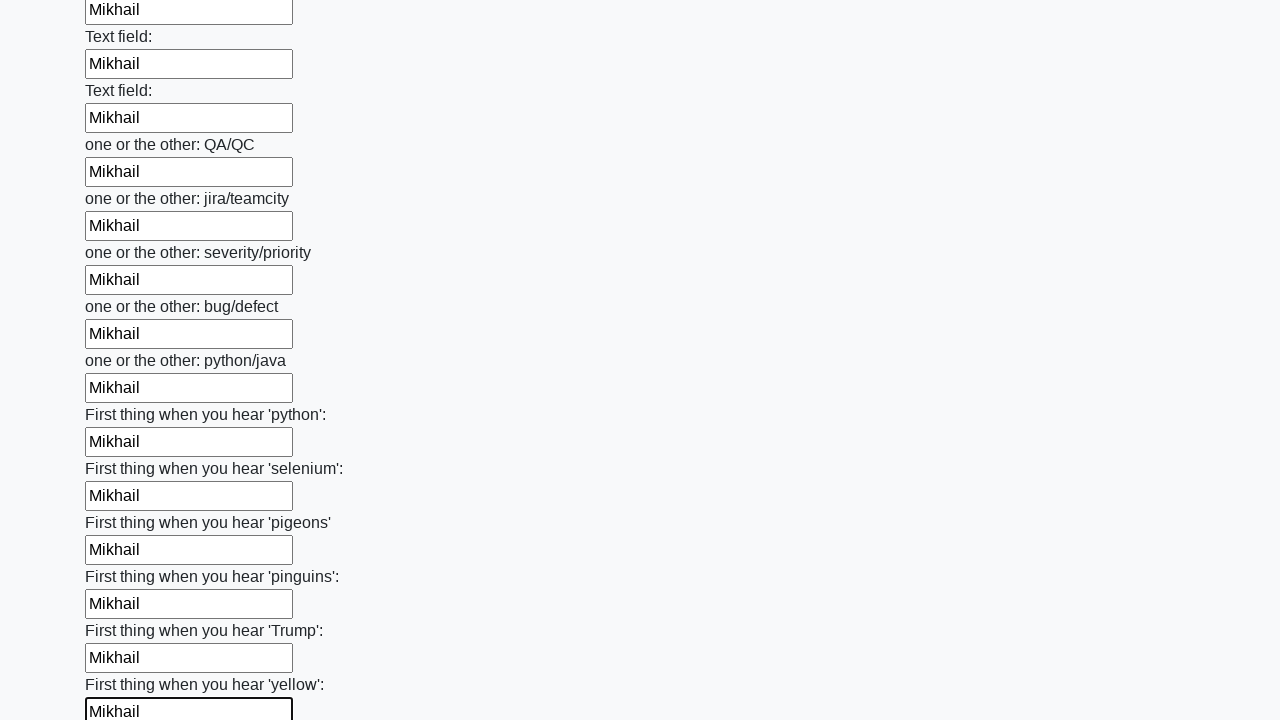

Filled text input field 99 of 100 with 'Mikhail' on input[type='text'] >> nth=98
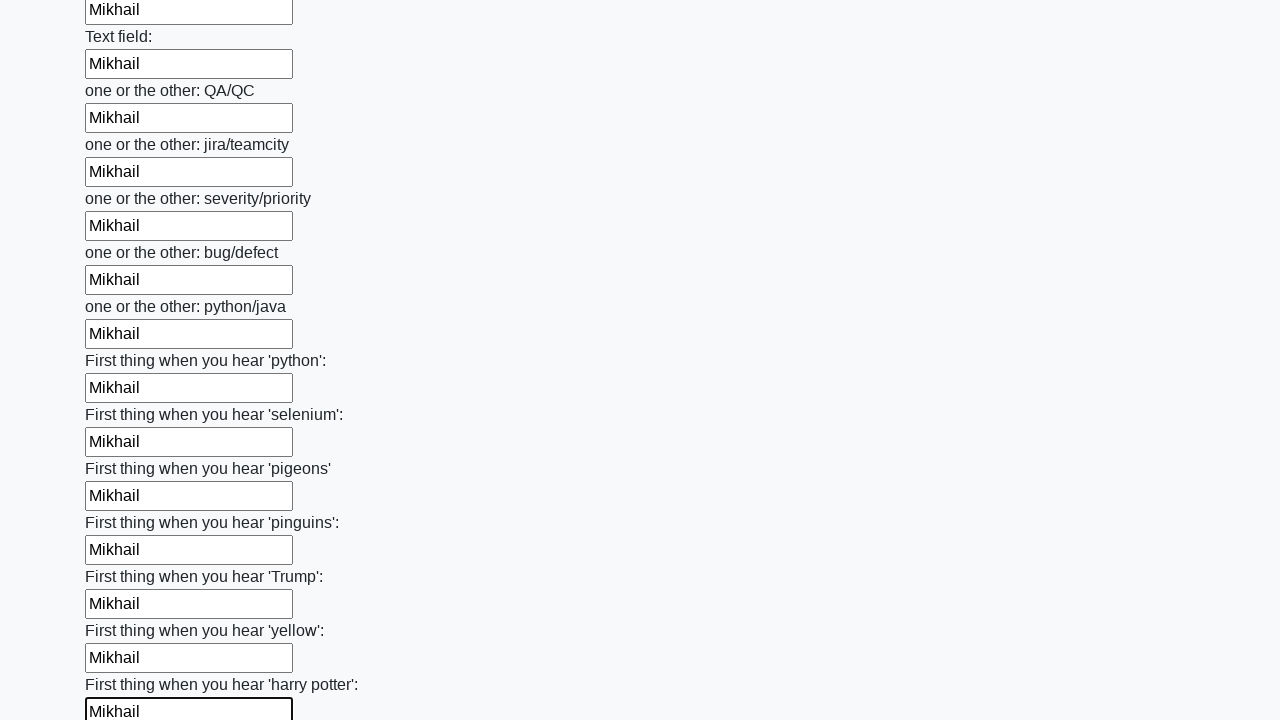

Filled text input field 100 of 100 with 'Mikhail' on input[type='text'] >> nth=99
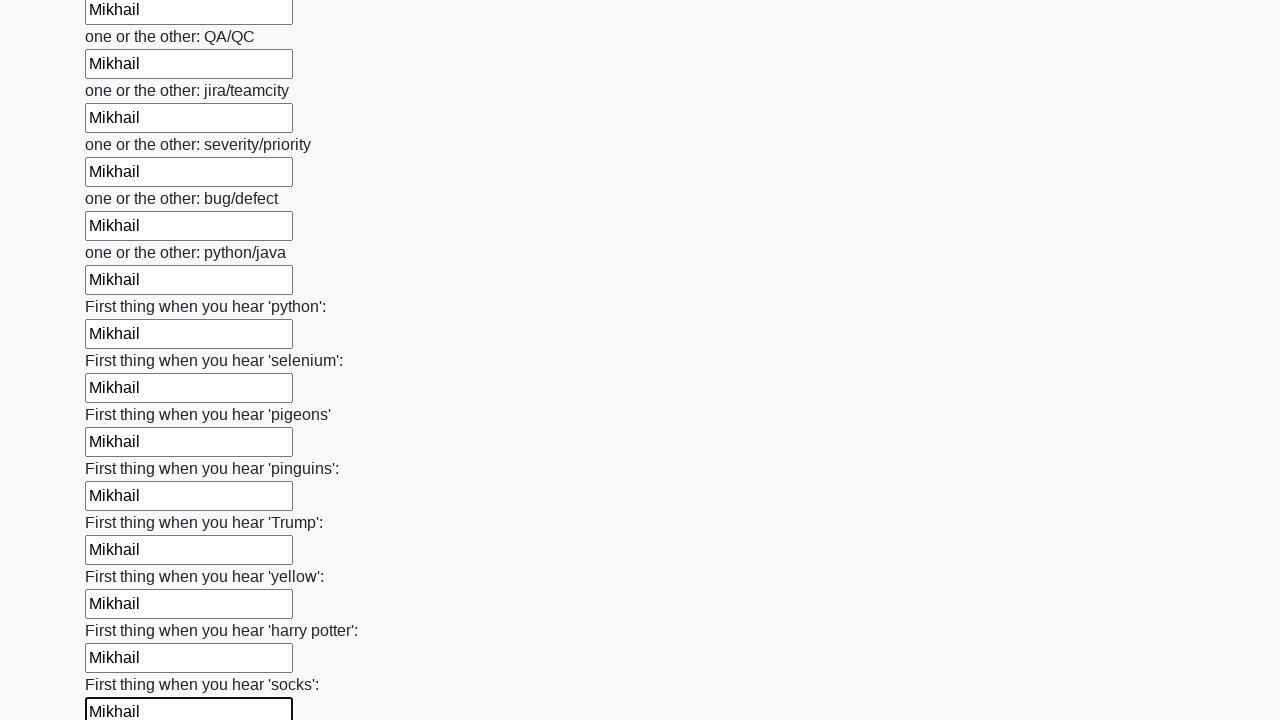

Clicked the submit button to submit the form at (123, 611) on button.btn
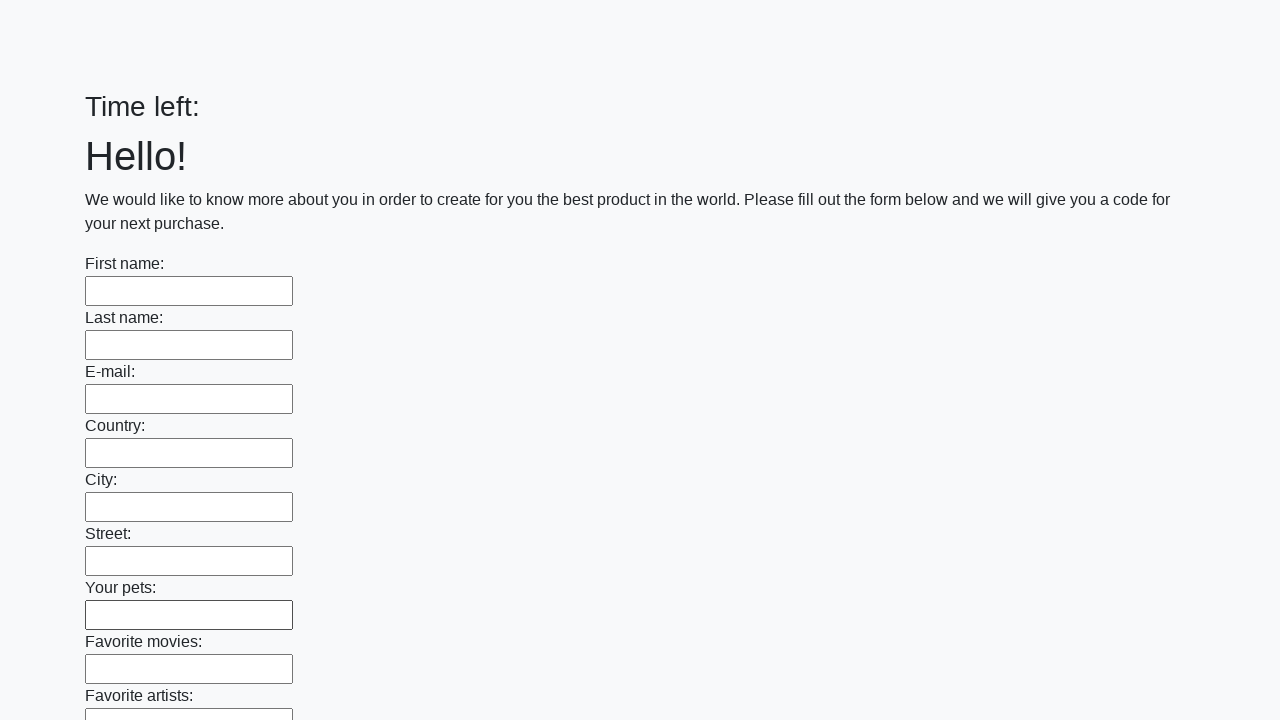

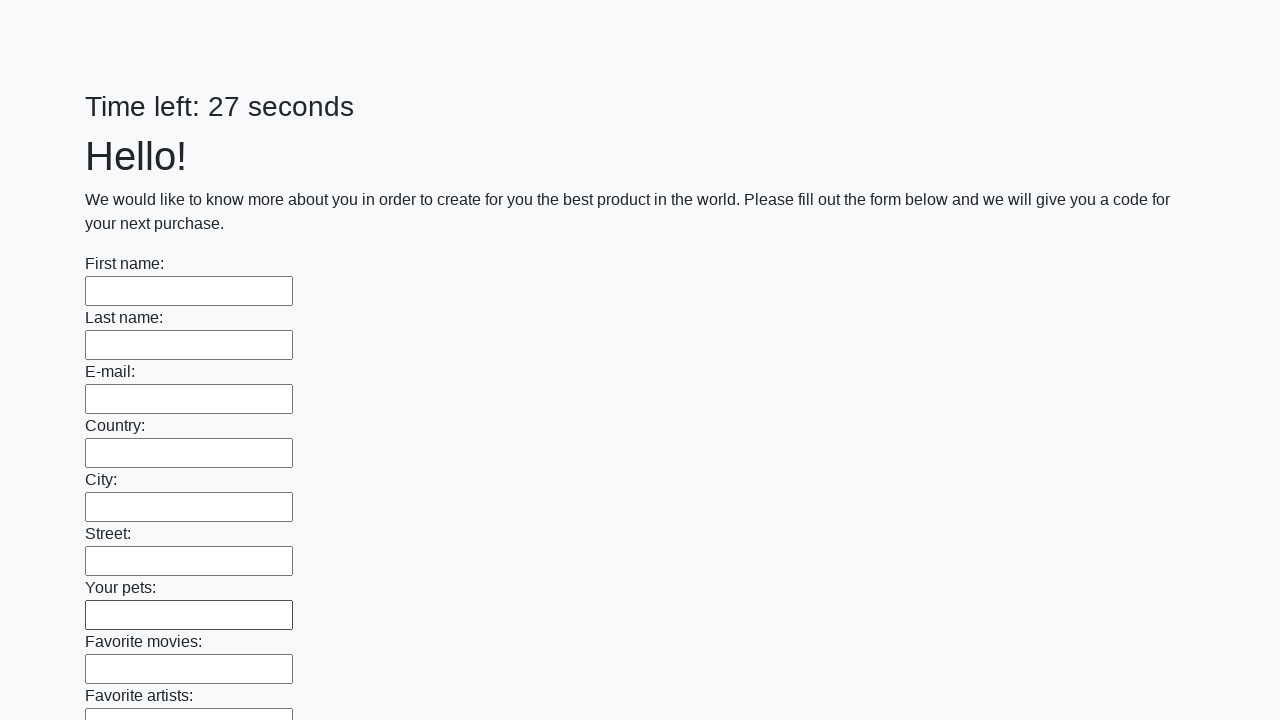